Automates navigation through the Wingstop customer survey website, clicking through pages until reaching the email submission form, then fills in an email address to complete the survey.

Starting URL: https://mywingstopsurvey.com/usa

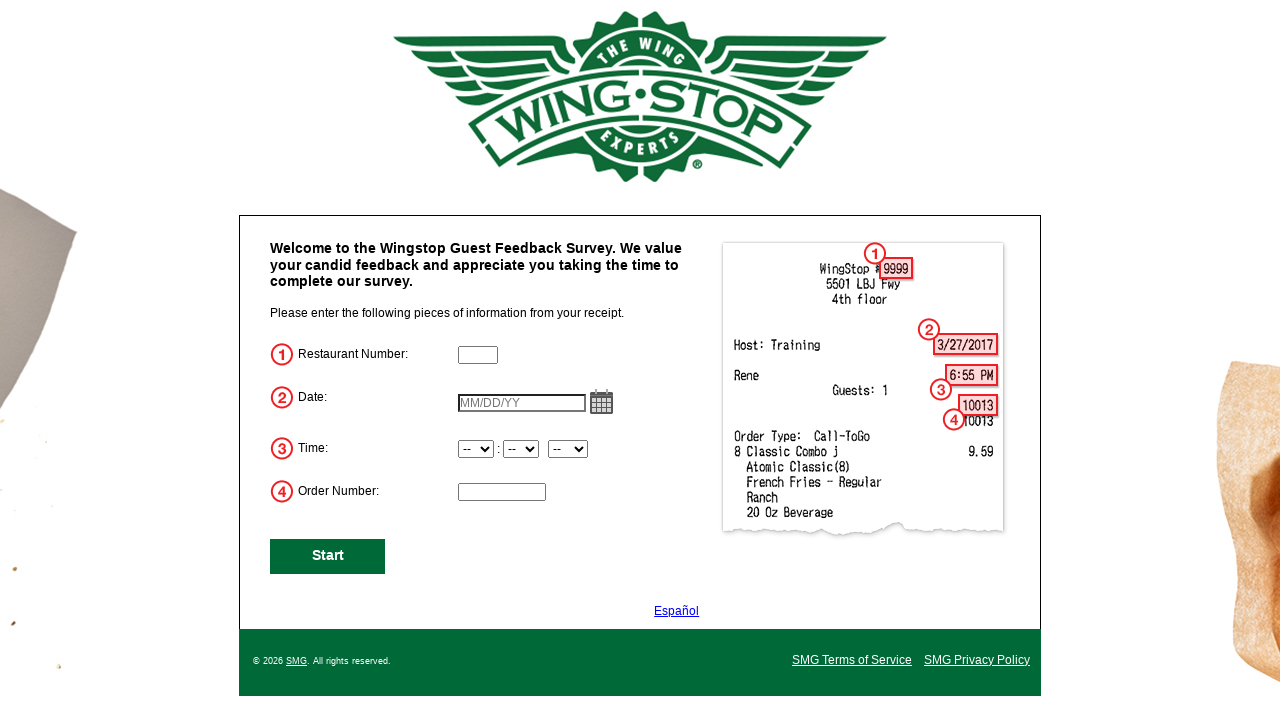

Waited for Next button to be visible
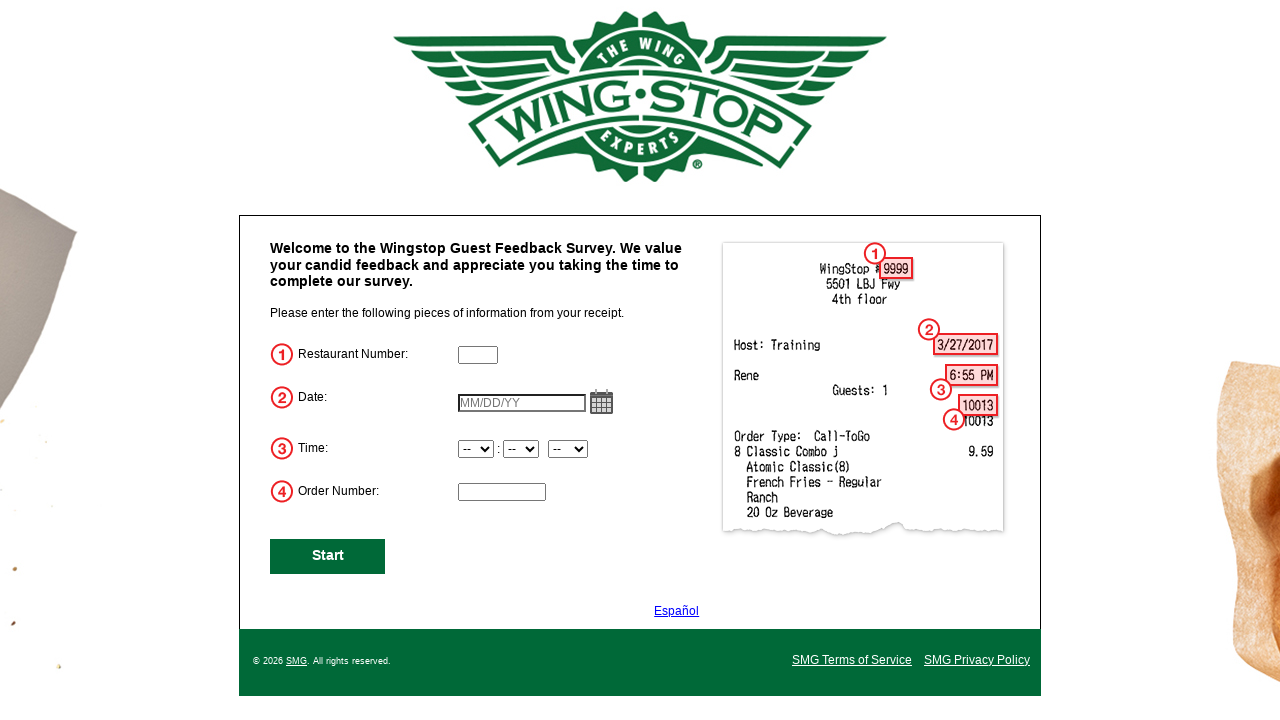

Clicked Next button to advance survey page at (328, 556) on #NextButton
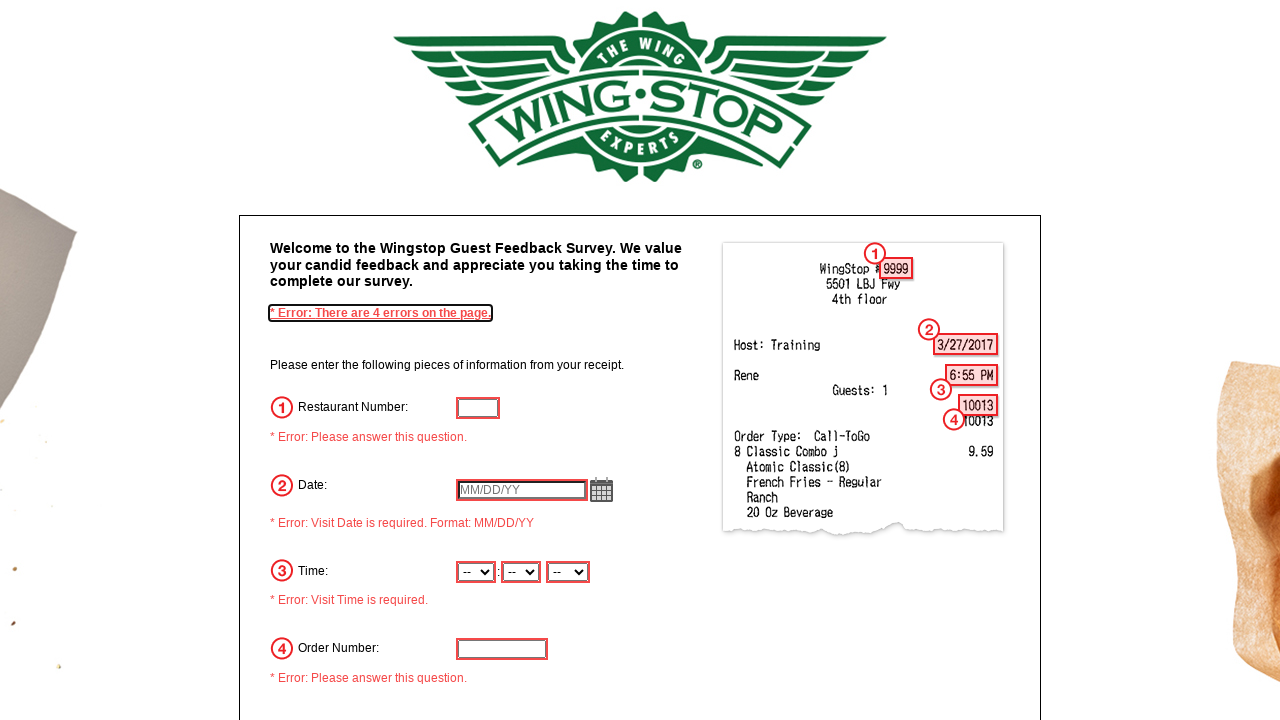

Waited for page to load completely
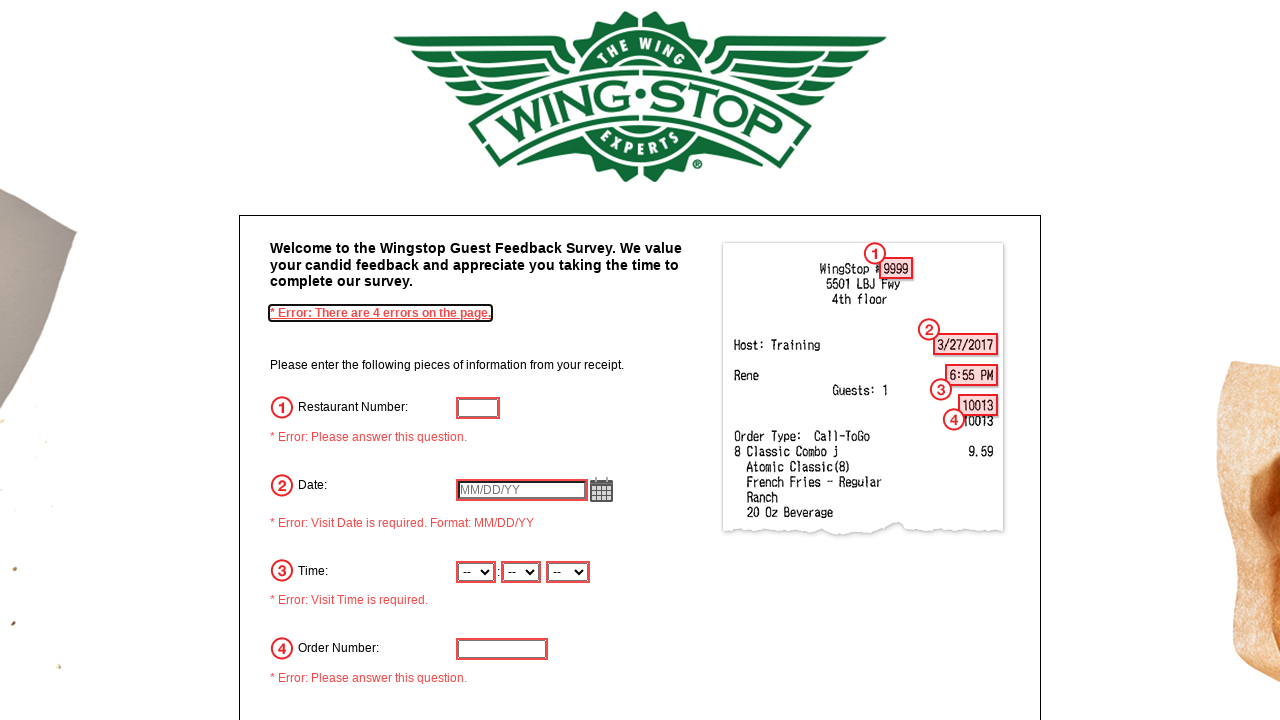

Waited for Next button to be visible
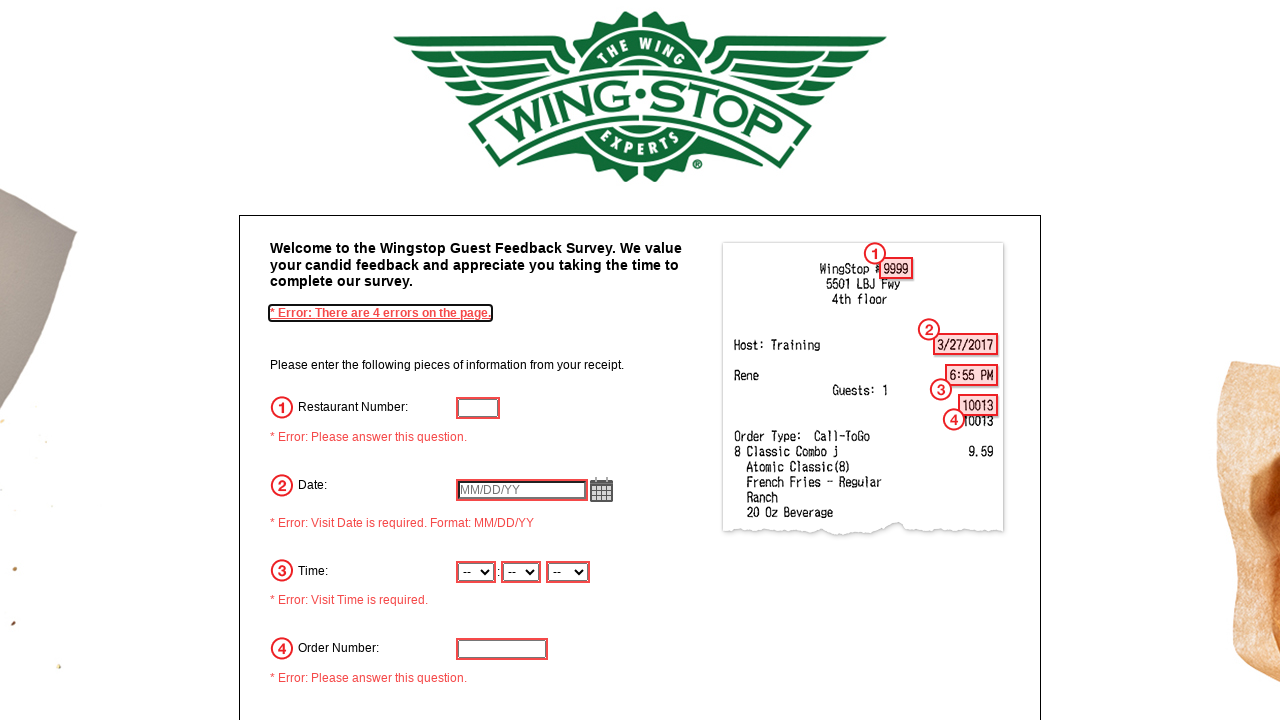

Clicked Next button to advance survey page at (328, 486) on #NextButton
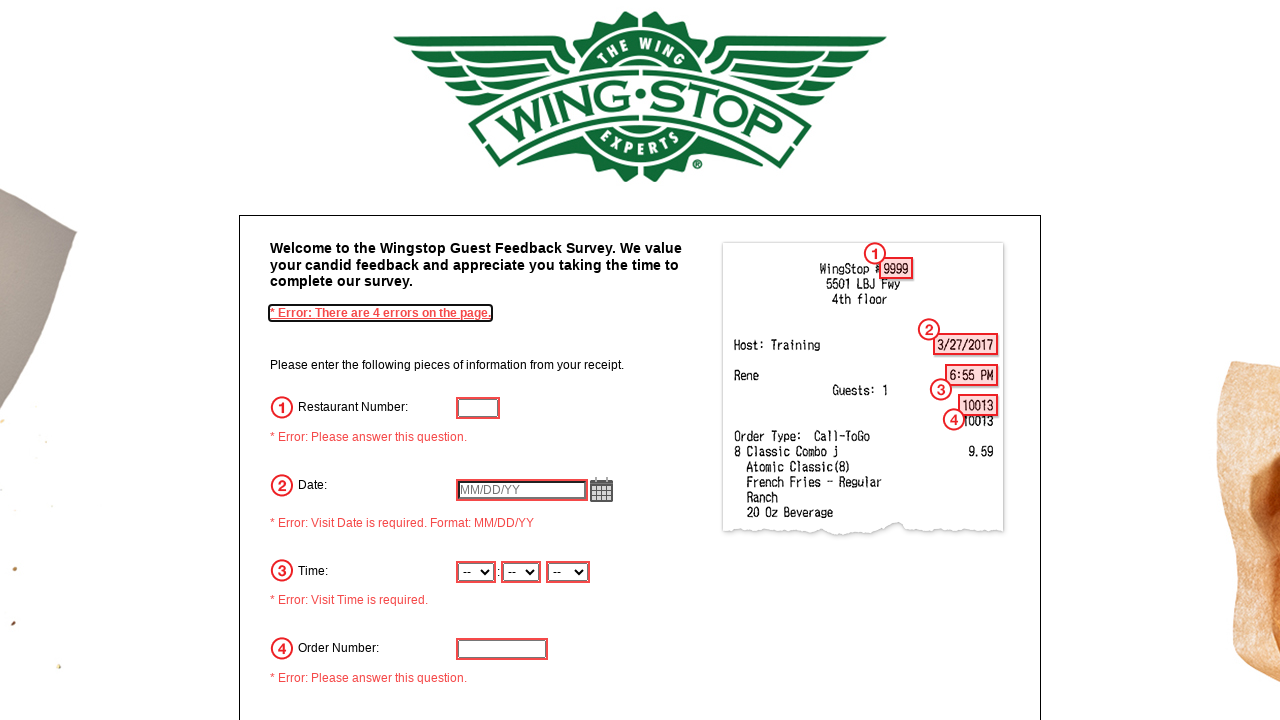

Waited for page to load completely
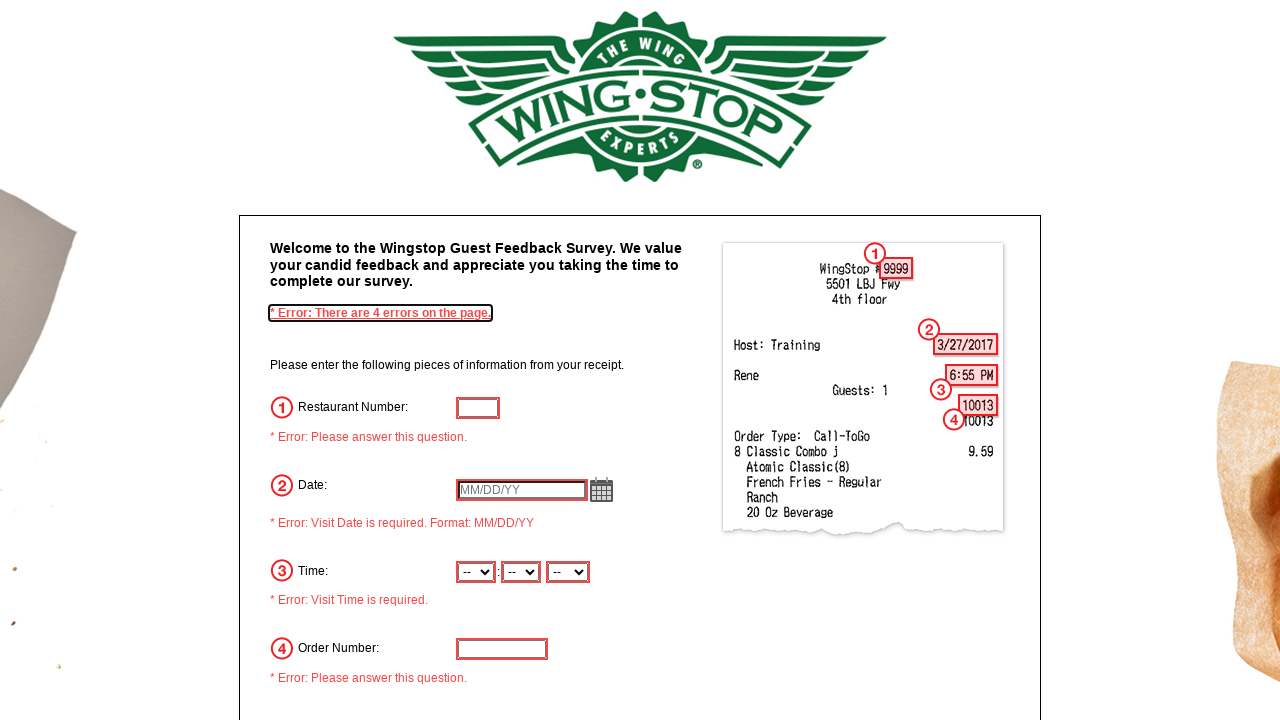

Waited for Next button to be visible
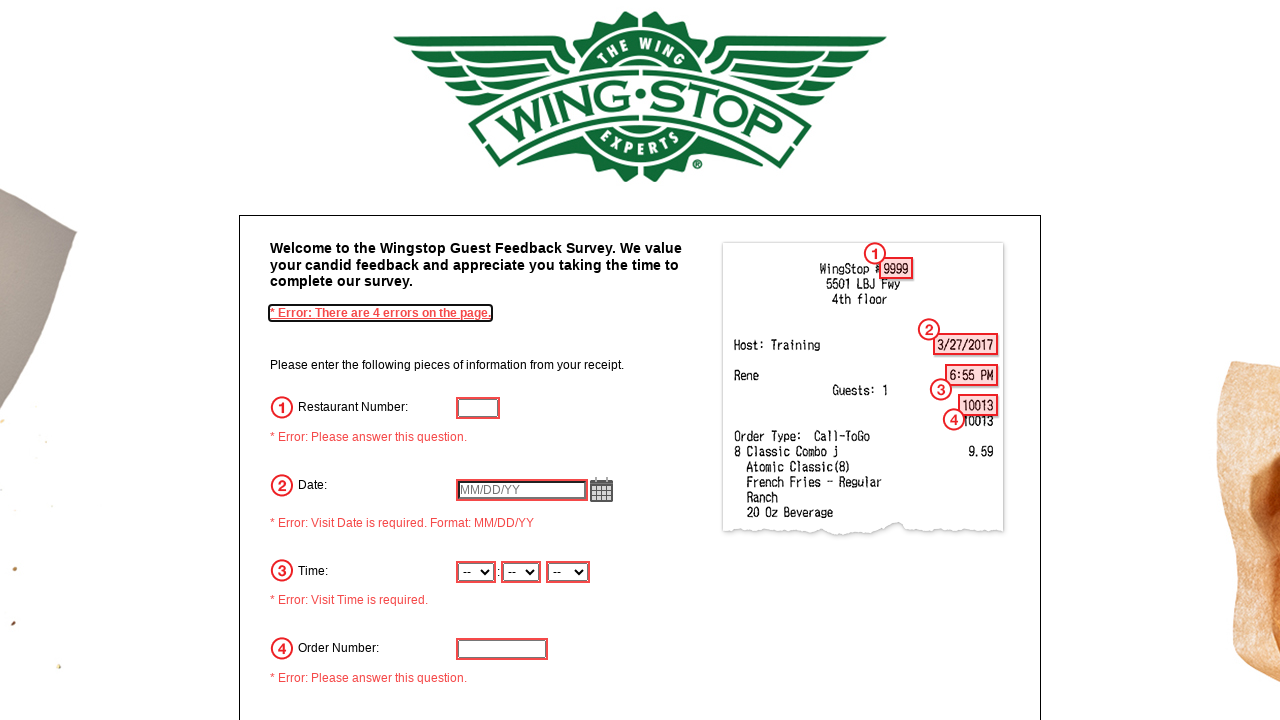

Clicked Next button to advance survey page at (328, 486) on #NextButton
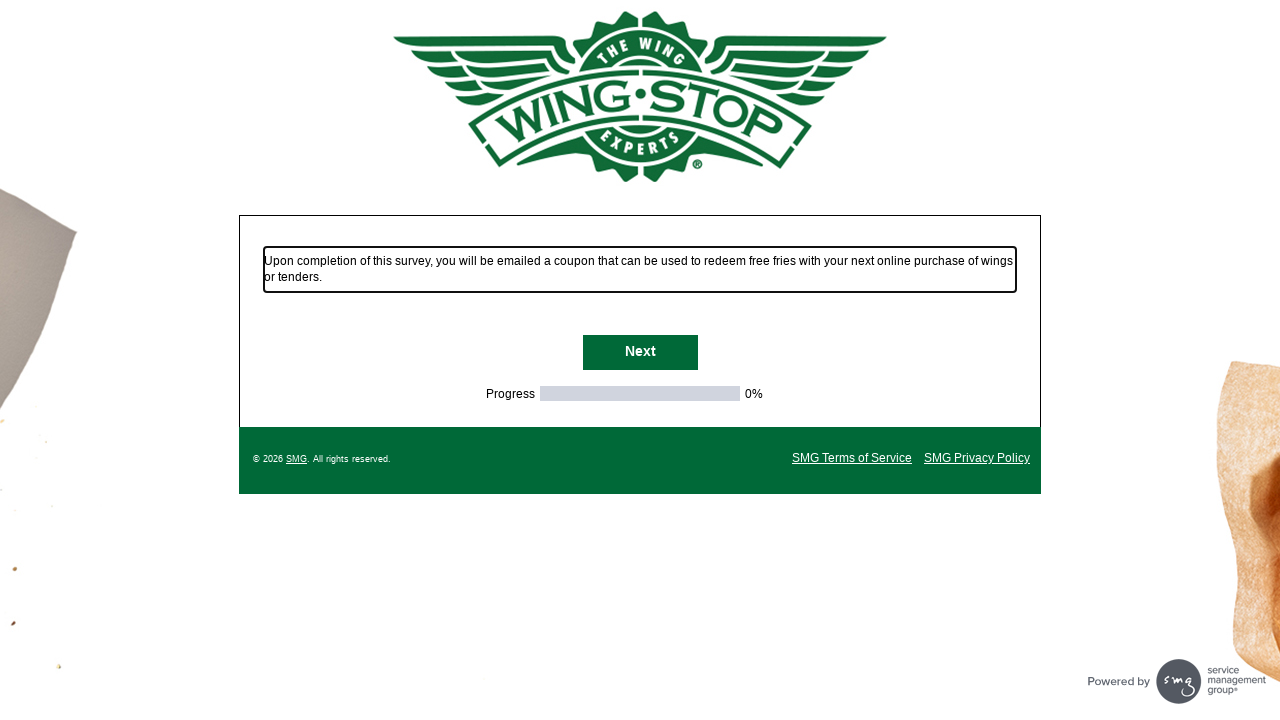

Waited for page to load completely
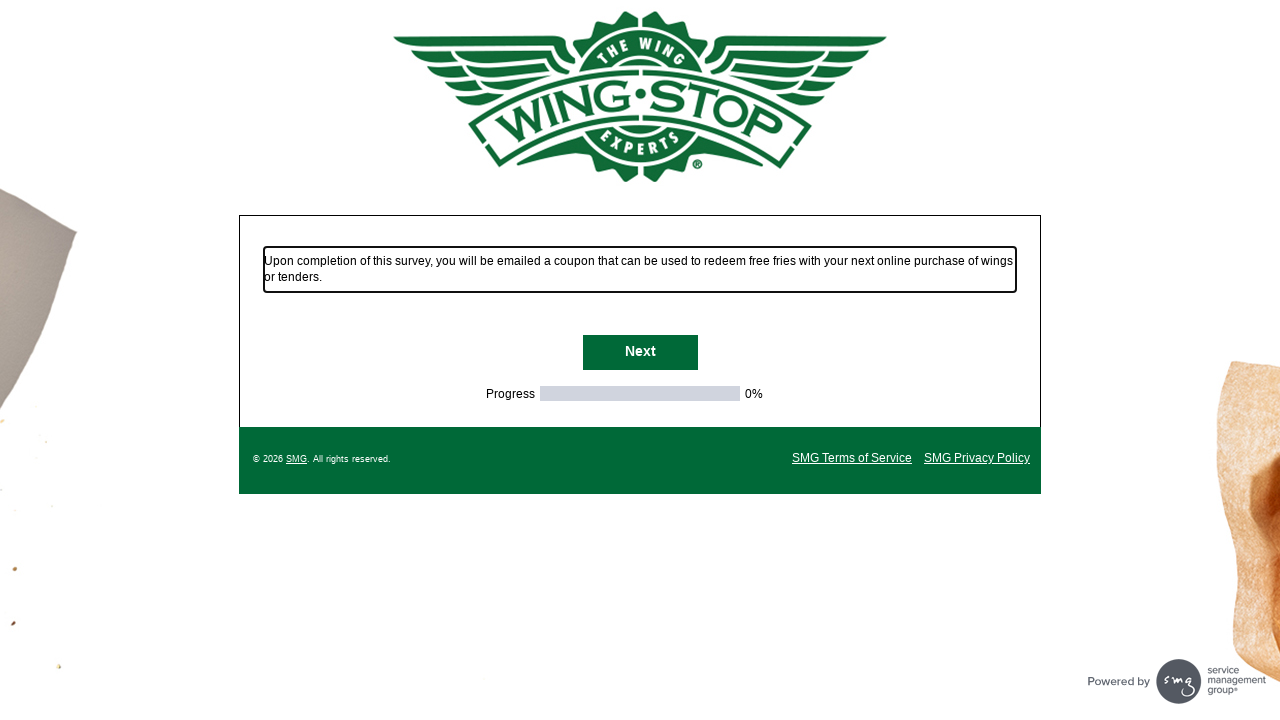

Waited for Next button to be visible
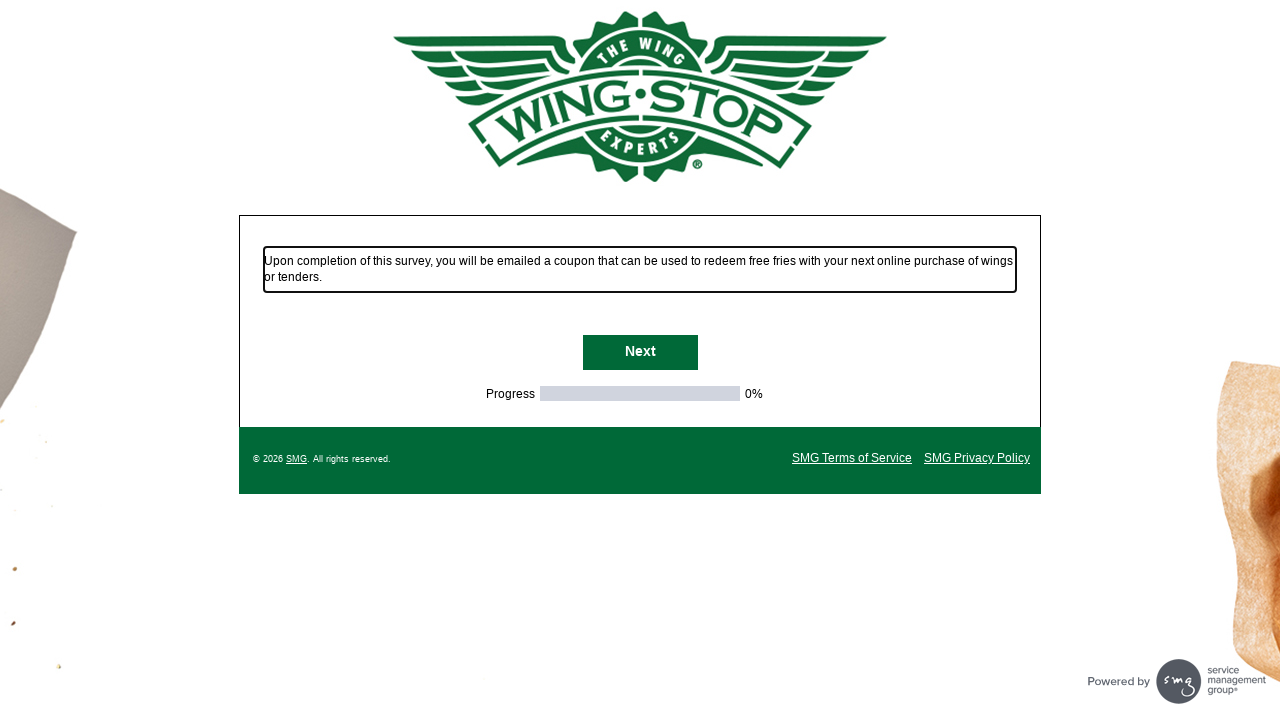

Clicked Next button to continue searching for email submission page at (640, 353) on #NextButton
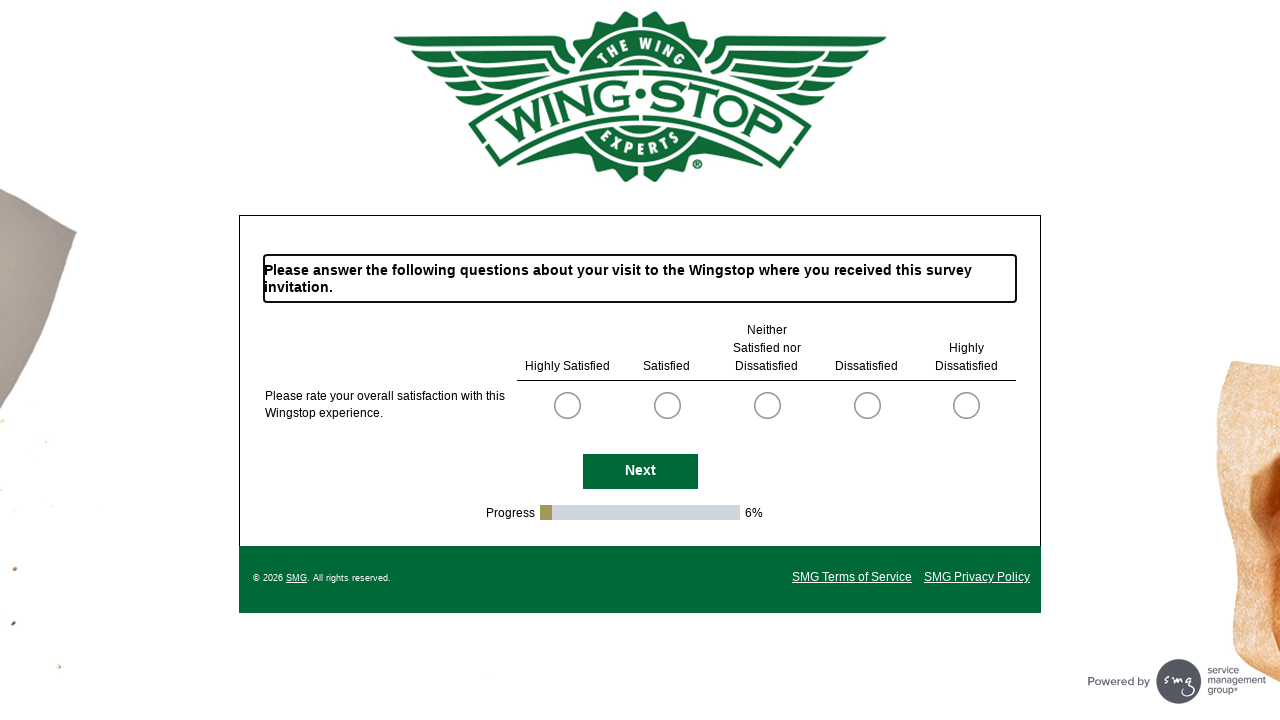

Waited for page to load completely
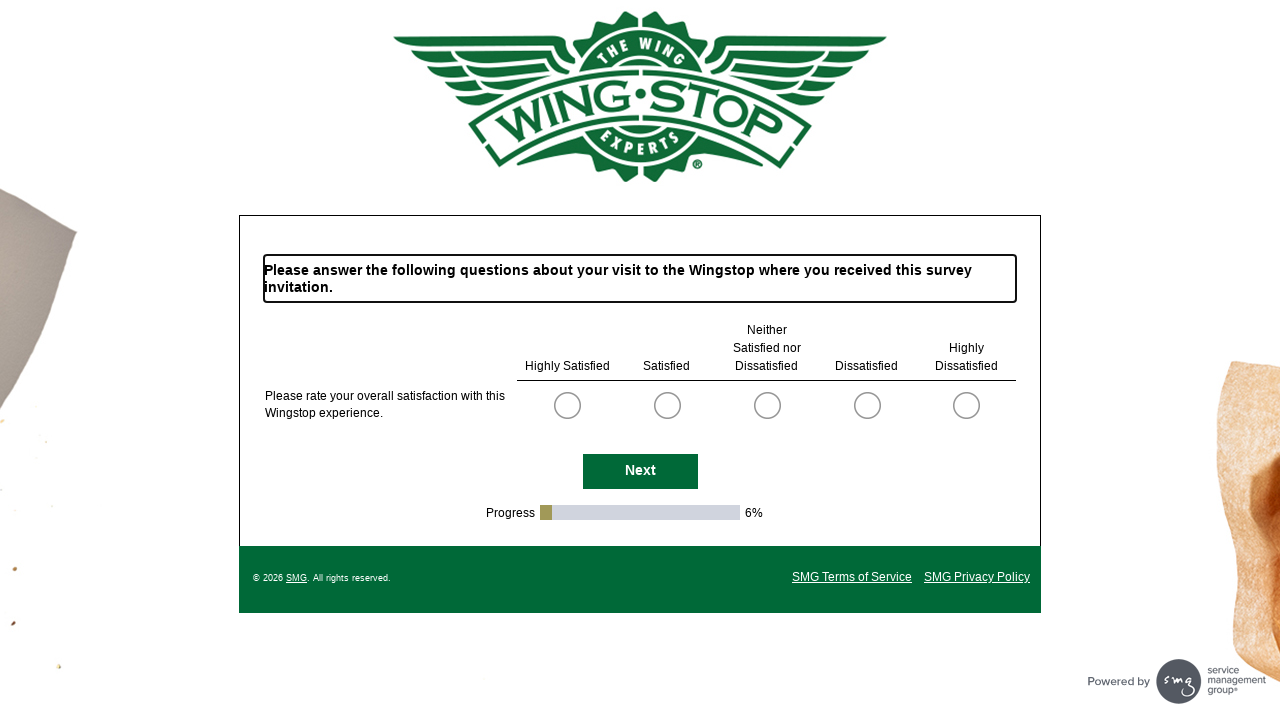

Waited for Next button to be visible
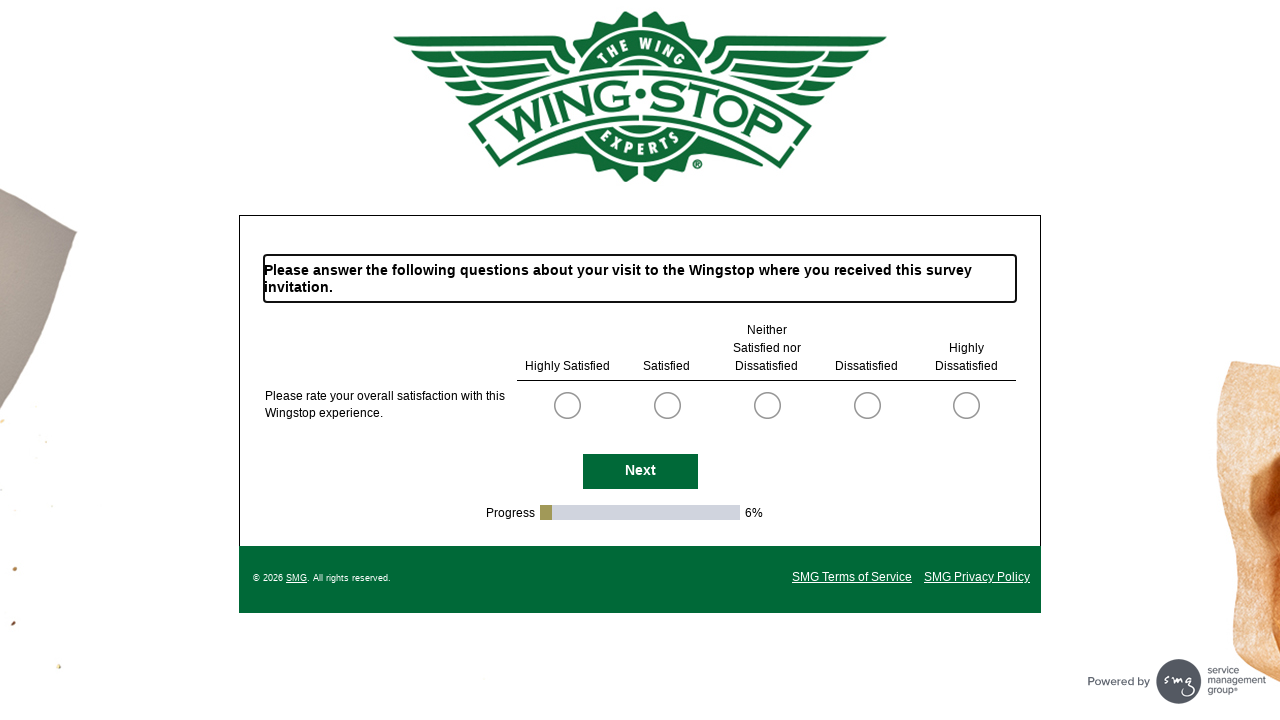

Clicked Next button to continue searching for email submission page at (640, 472) on #NextButton
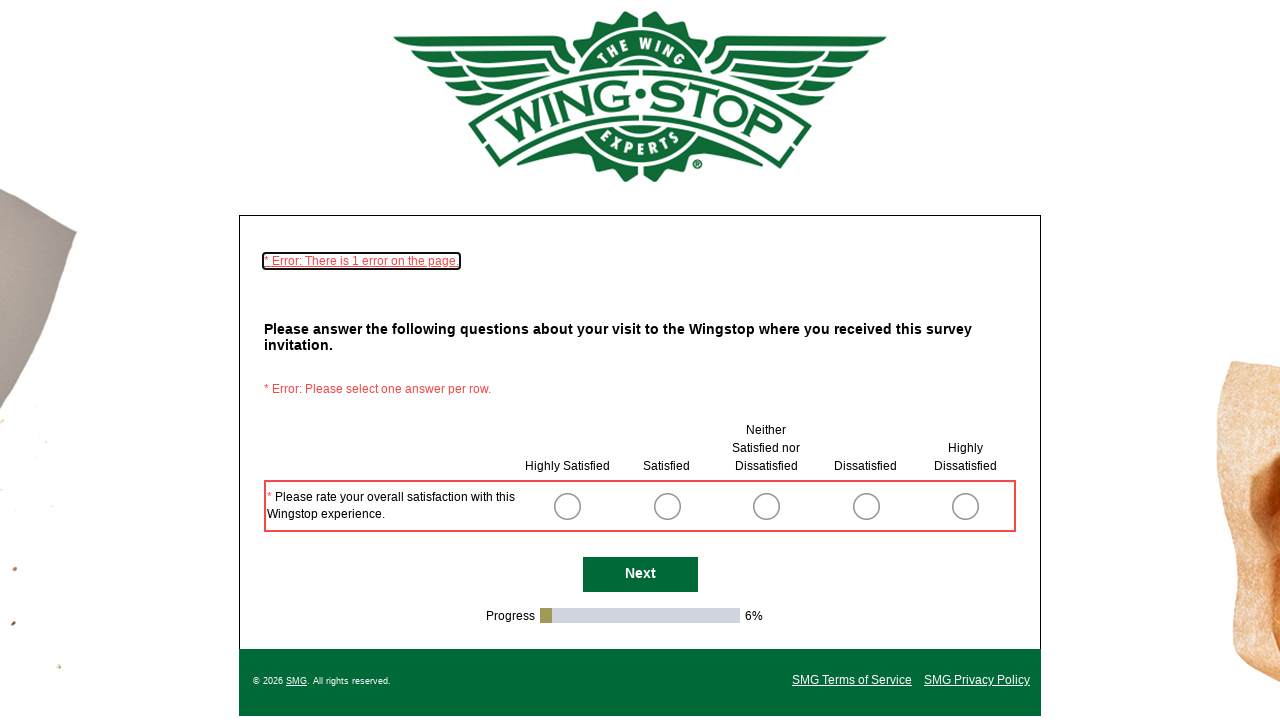

Waited for page to load completely
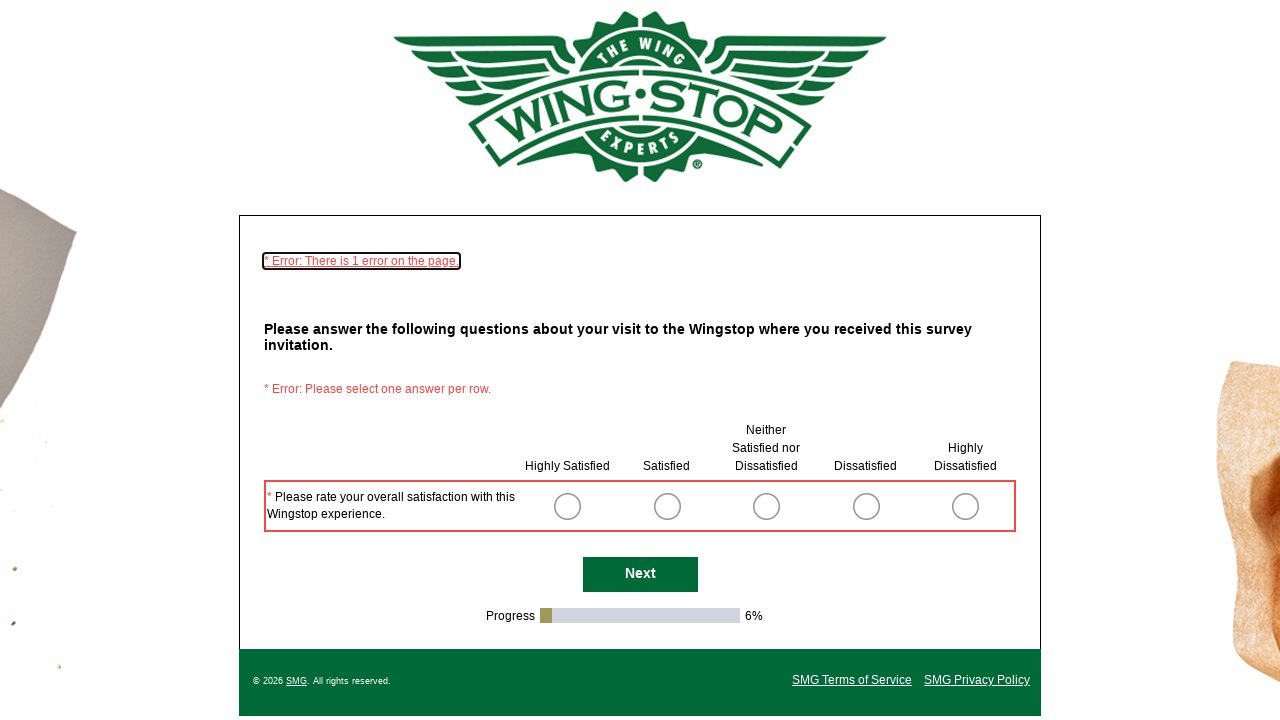

Waited for Next button to be visible
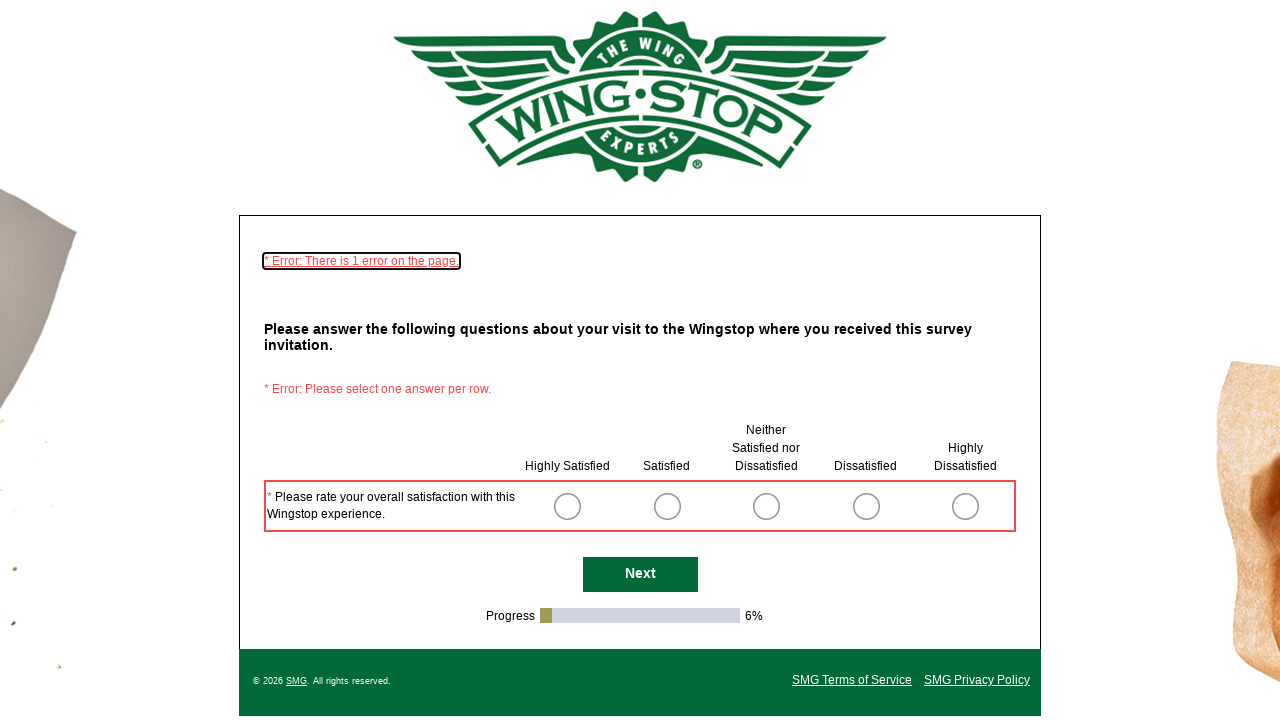

Clicked Next button to continue searching for email submission page at (640, 574) on #NextButton
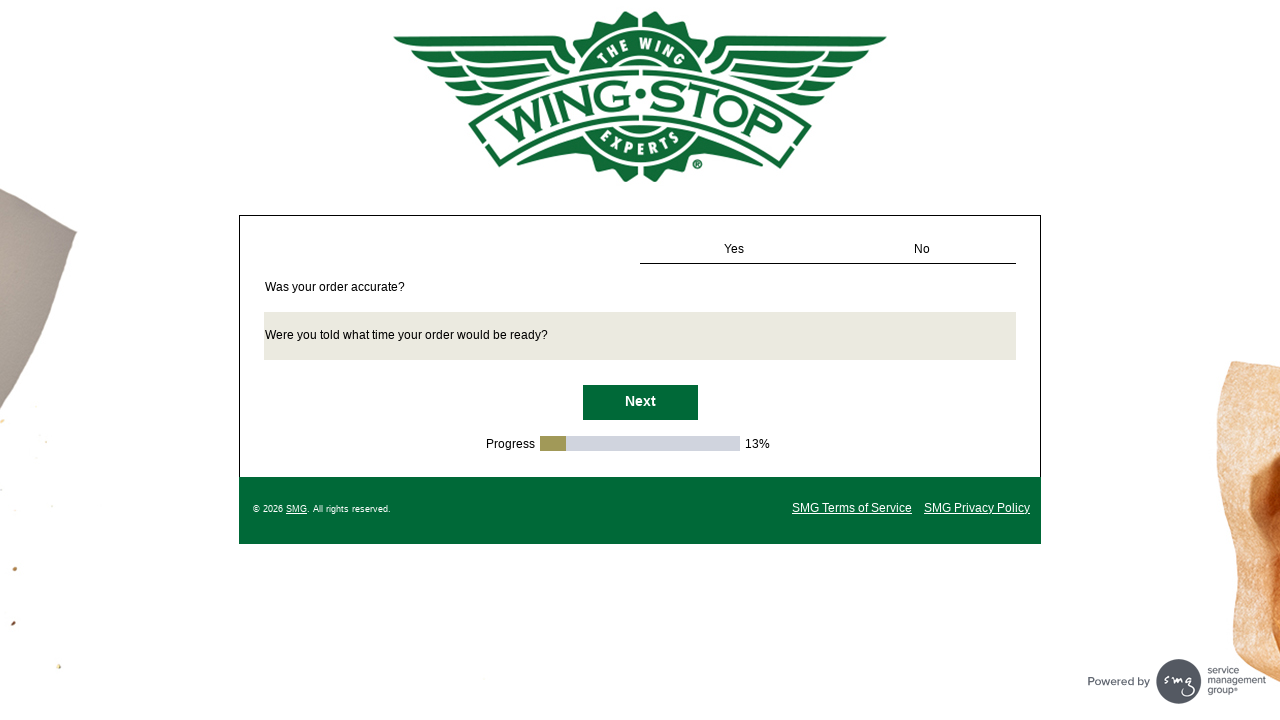

Waited for page to load completely
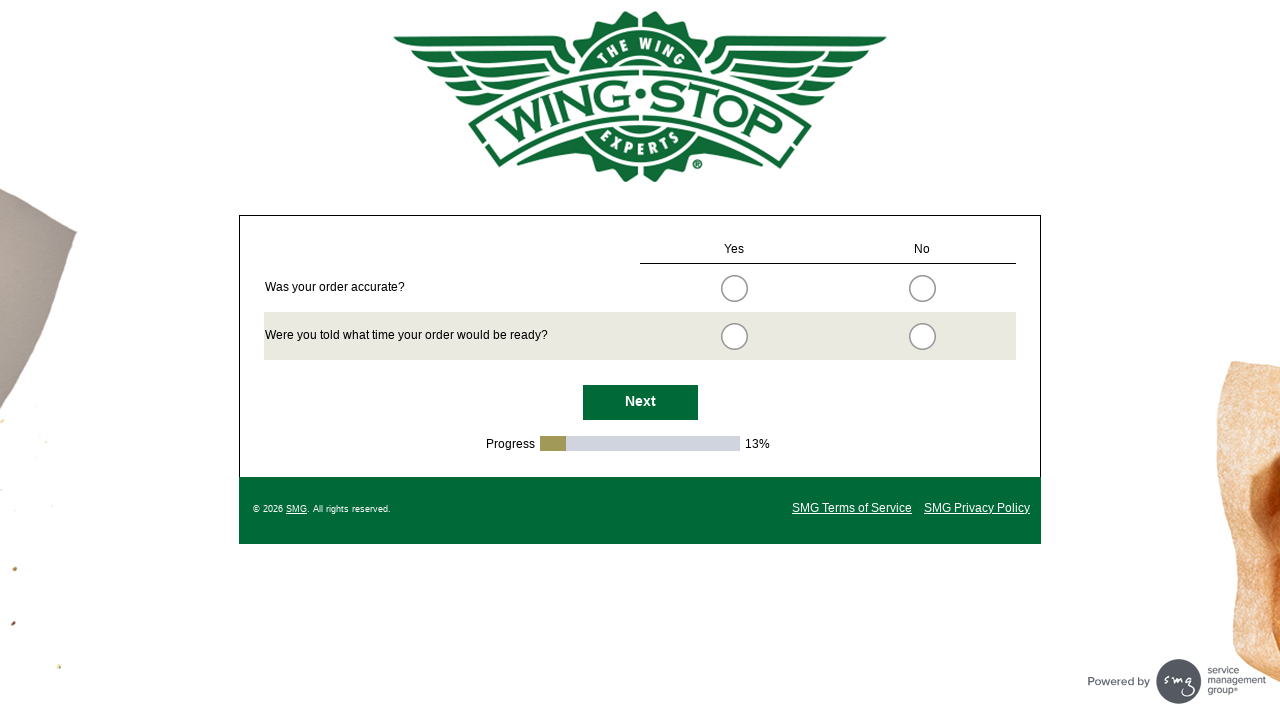

Waited for Next button to be visible
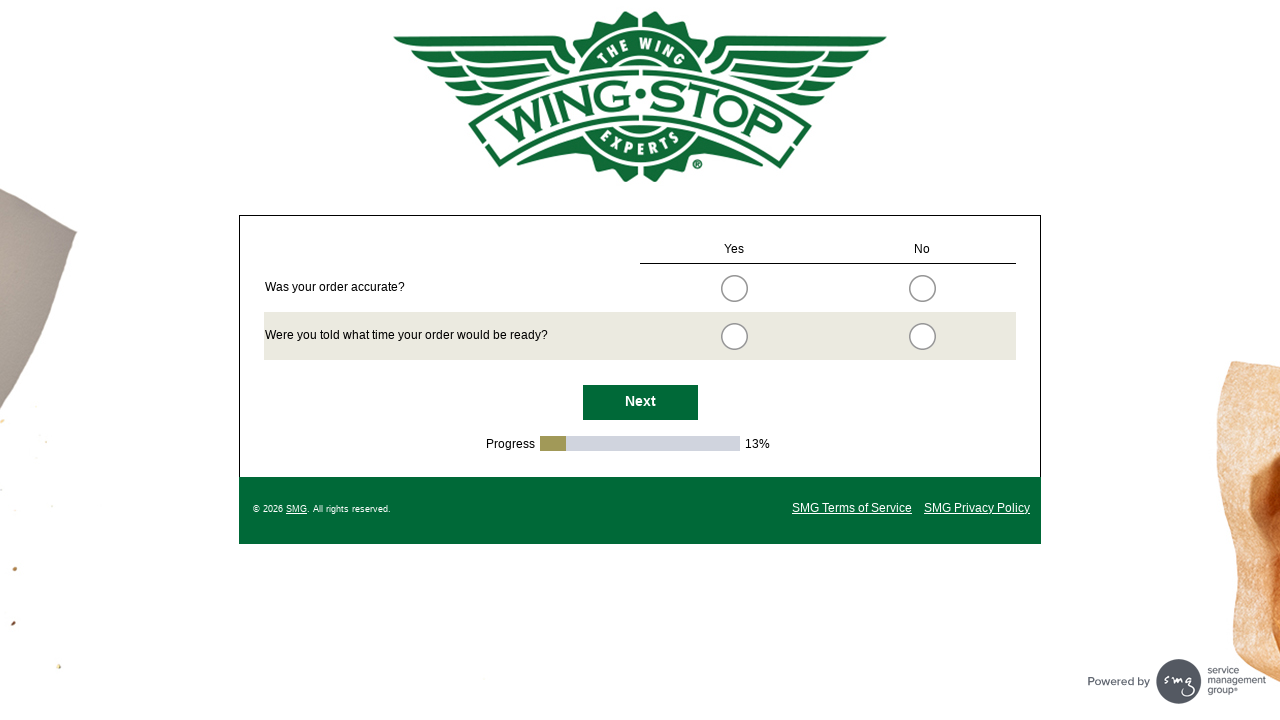

Clicked Next button to continue searching for email submission page at (640, 402) on #NextButton
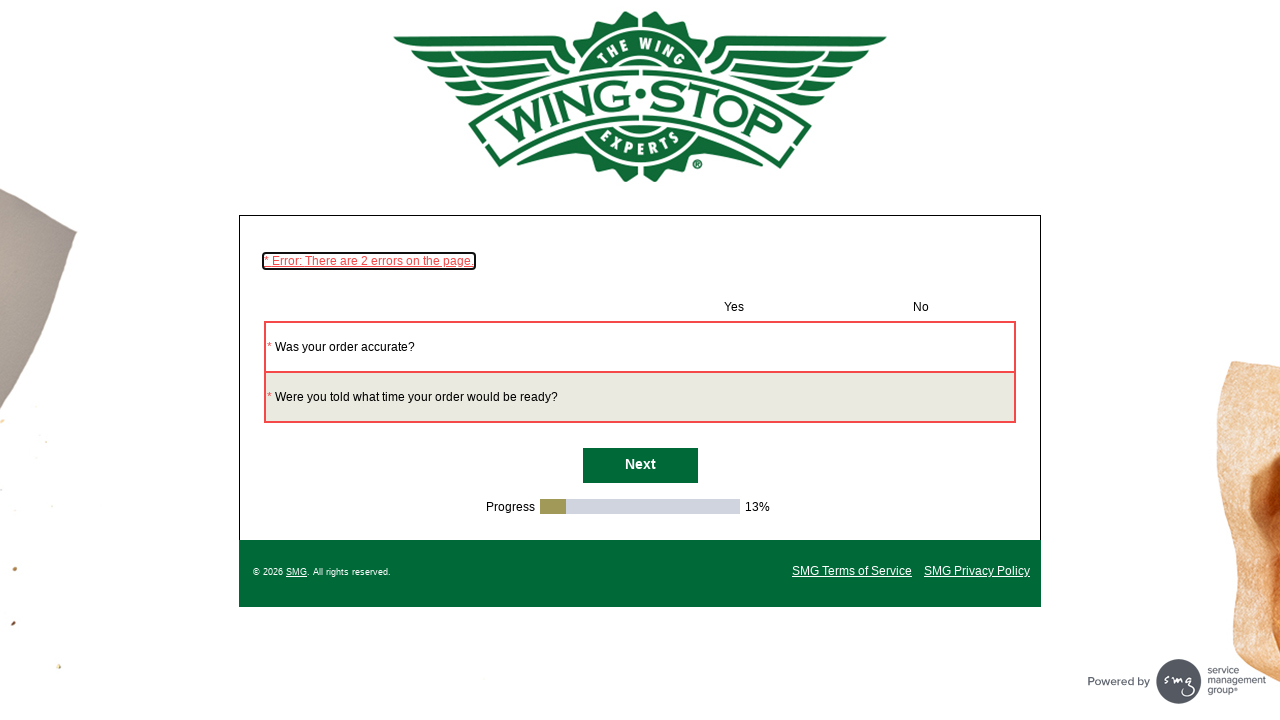

Waited for page to load completely
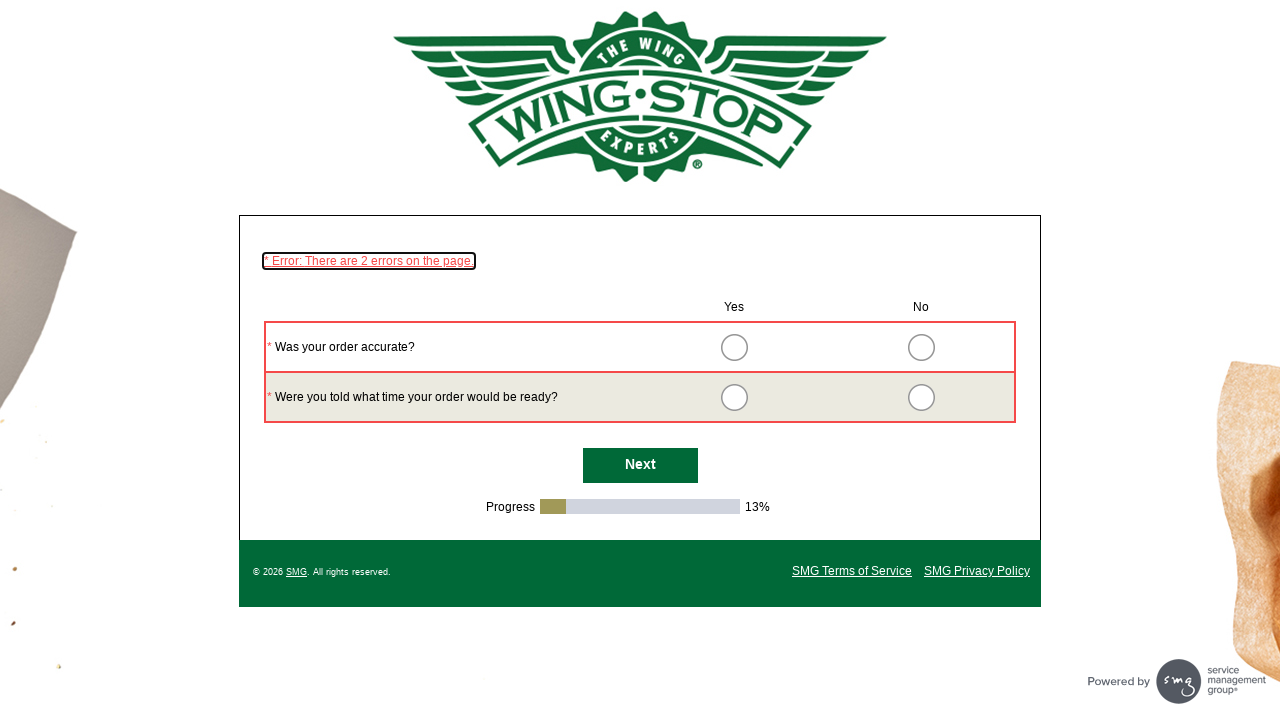

Waited for Next button to be visible
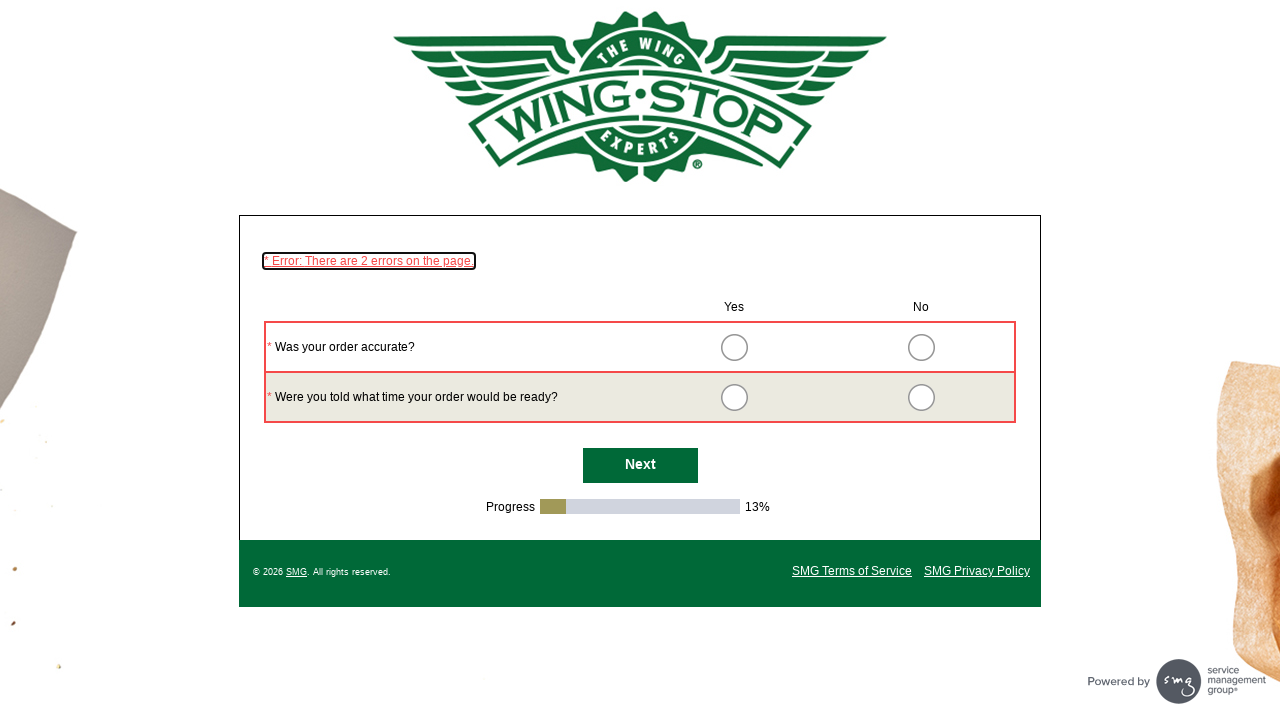

Clicked Next button to continue searching for email submission page at (640, 466) on #NextButton
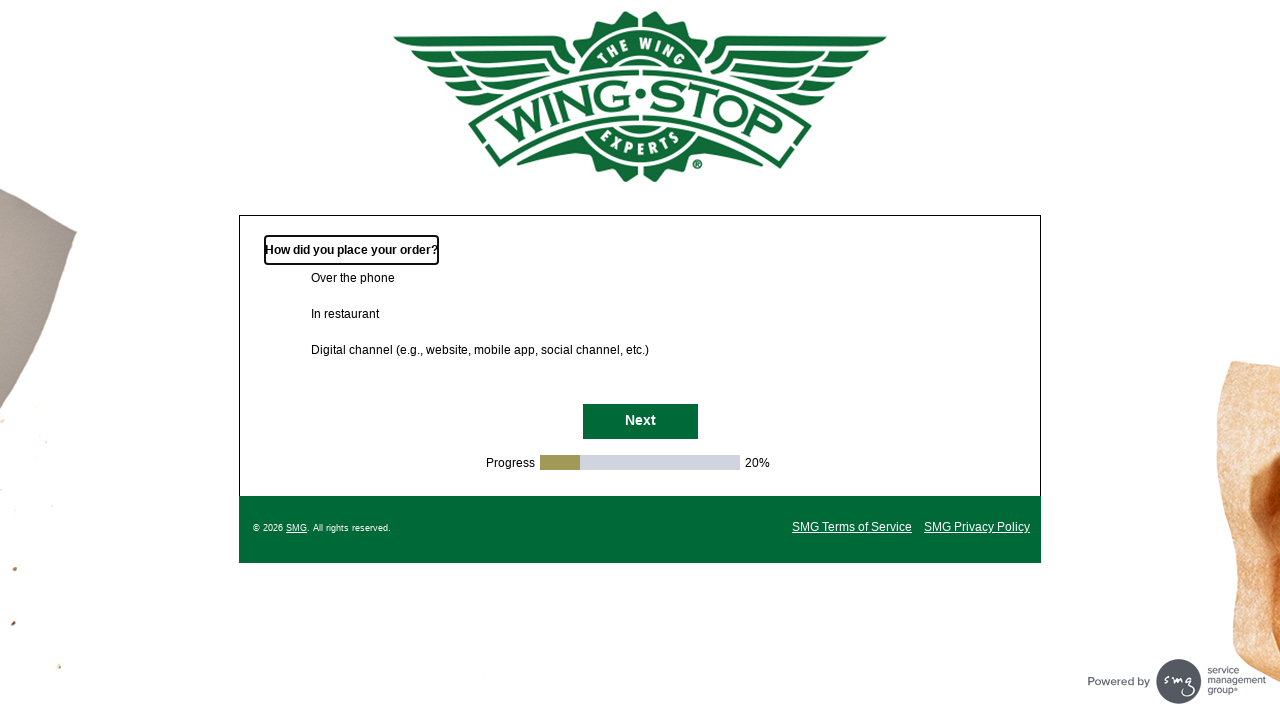

Waited for page to load completely
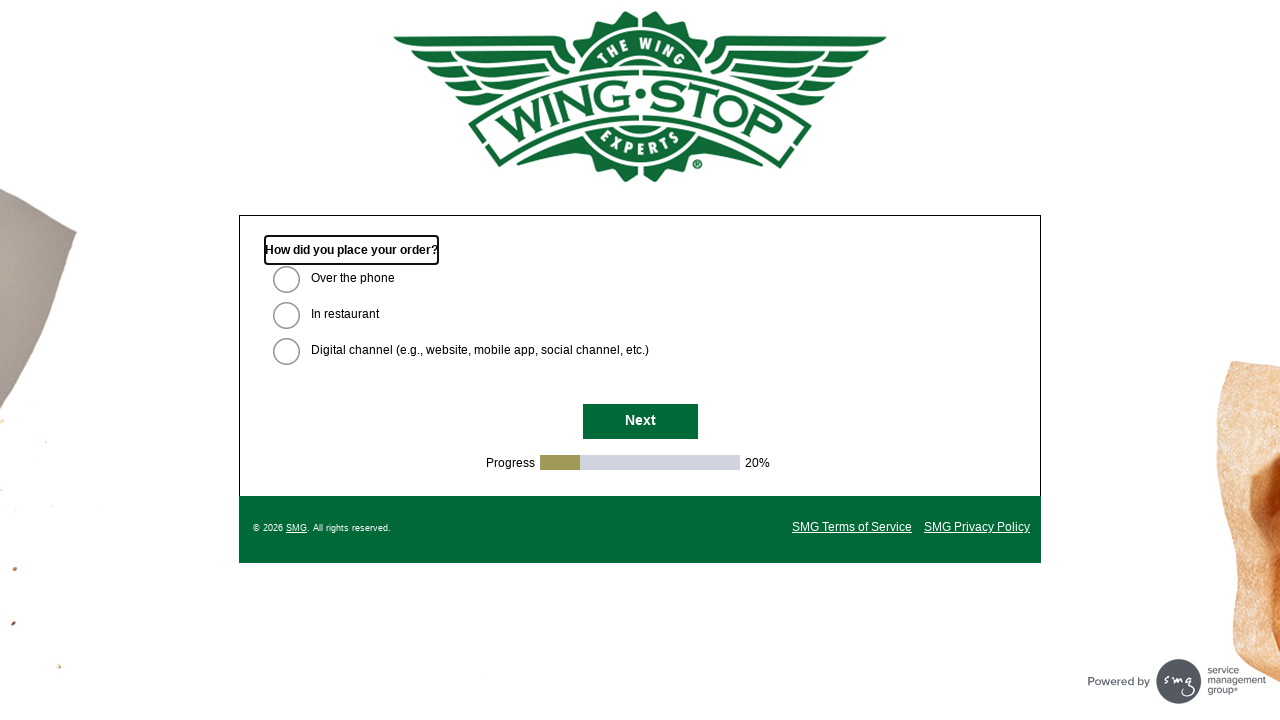

Waited for Next button to be visible
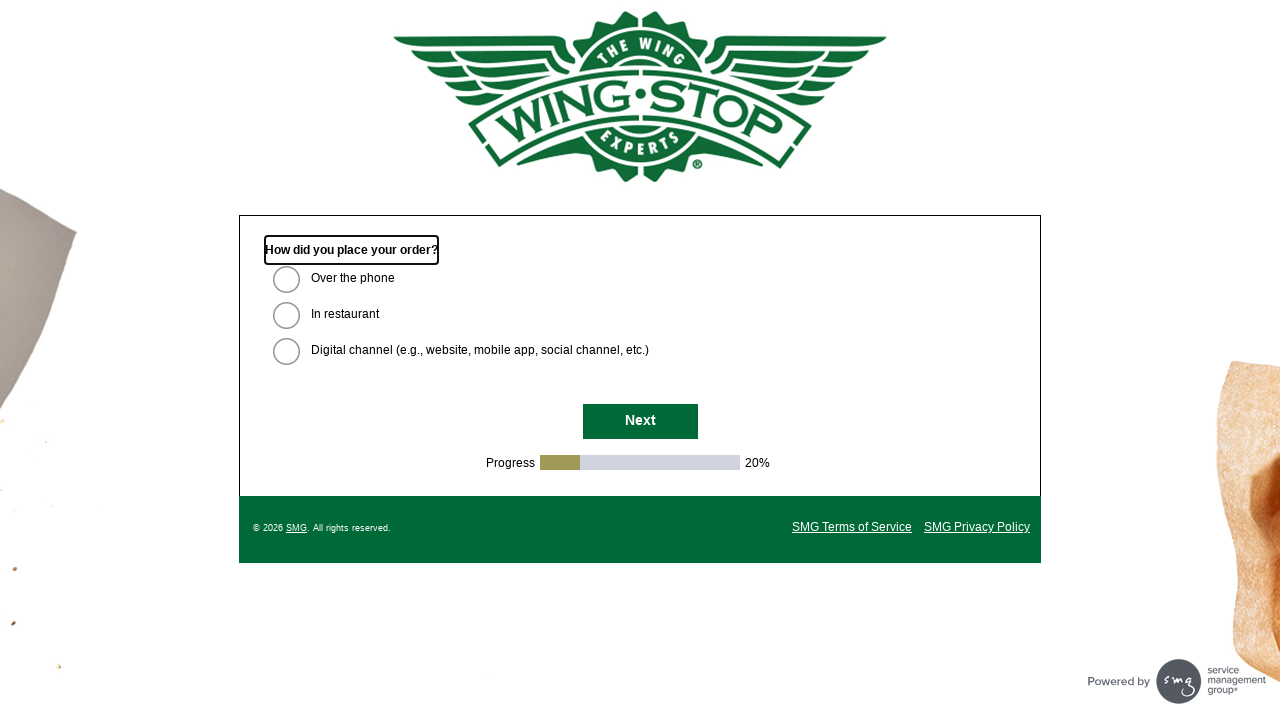

Clicked Next button to continue searching for email submission page at (640, 422) on #NextButton
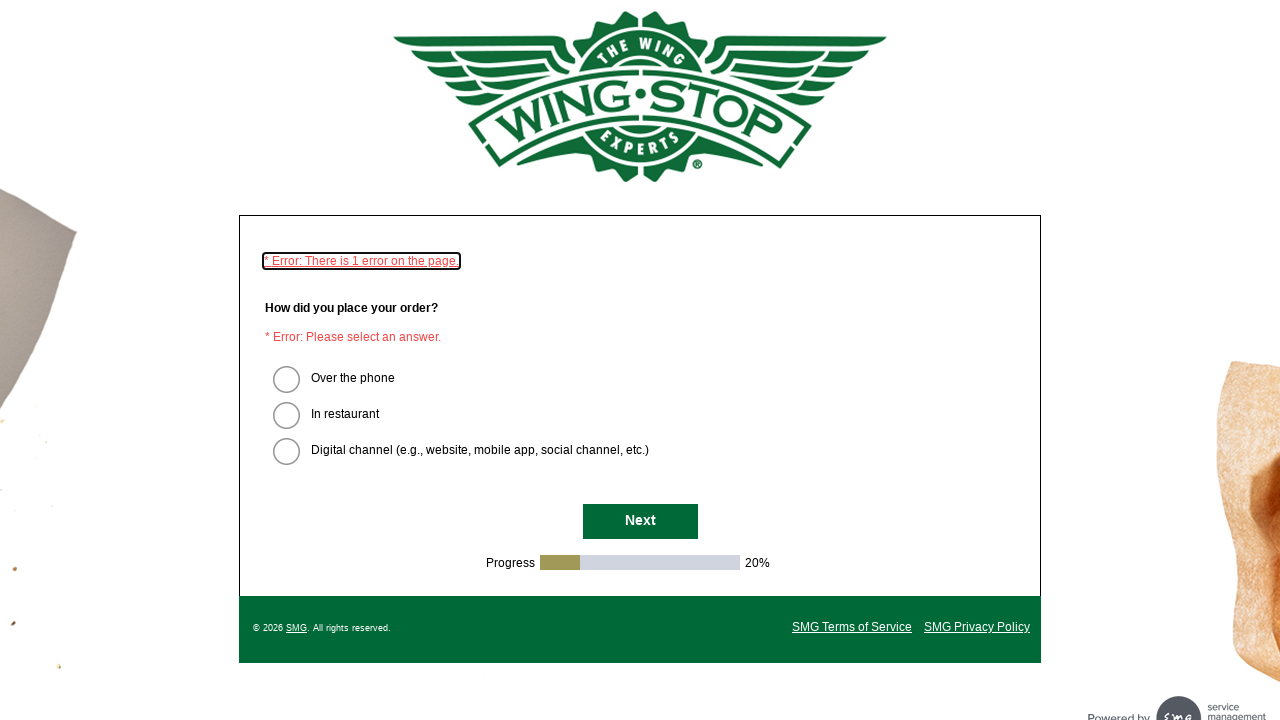

Waited for page to load completely
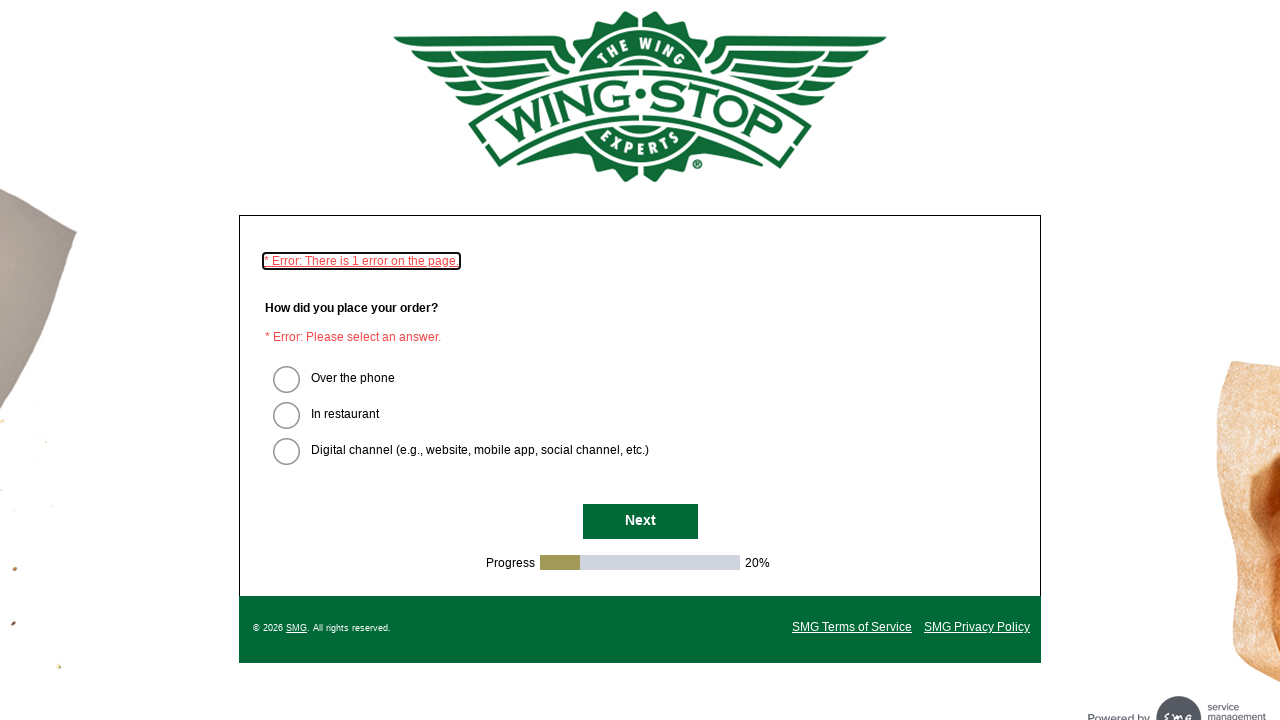

Waited for Next button to be visible
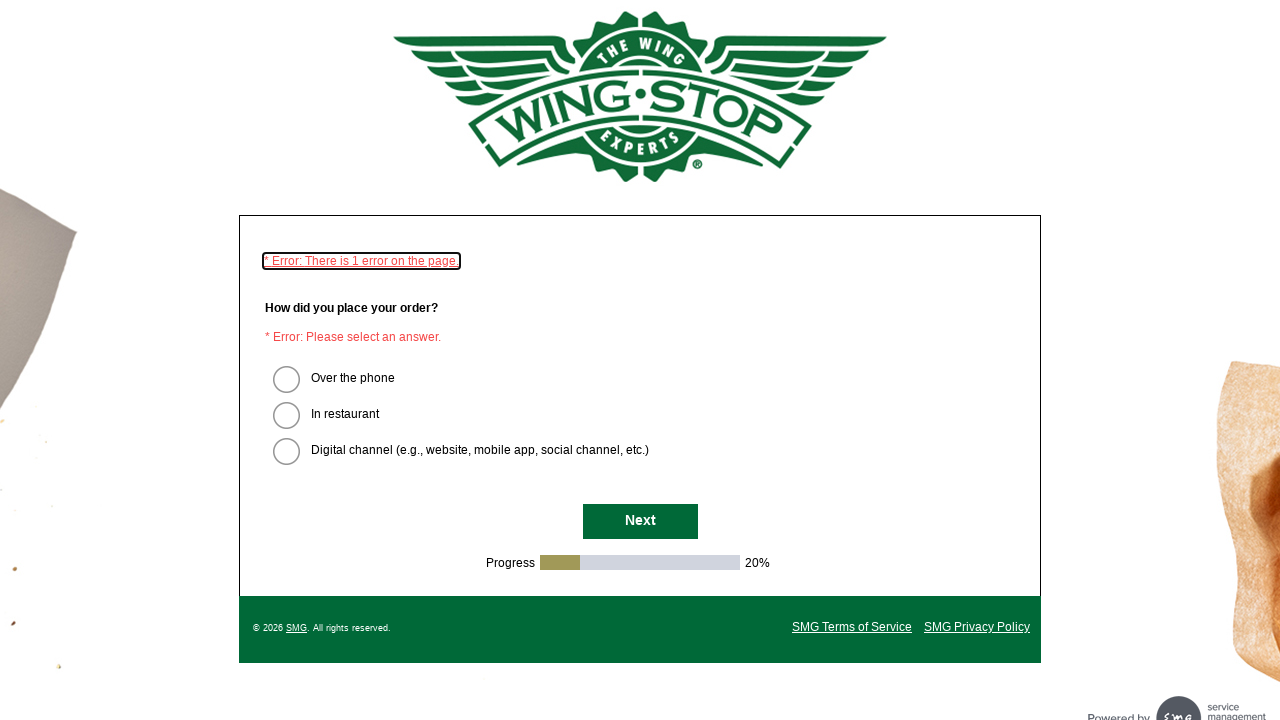

Clicked Next button to continue searching for email submission page at (640, 522) on #NextButton
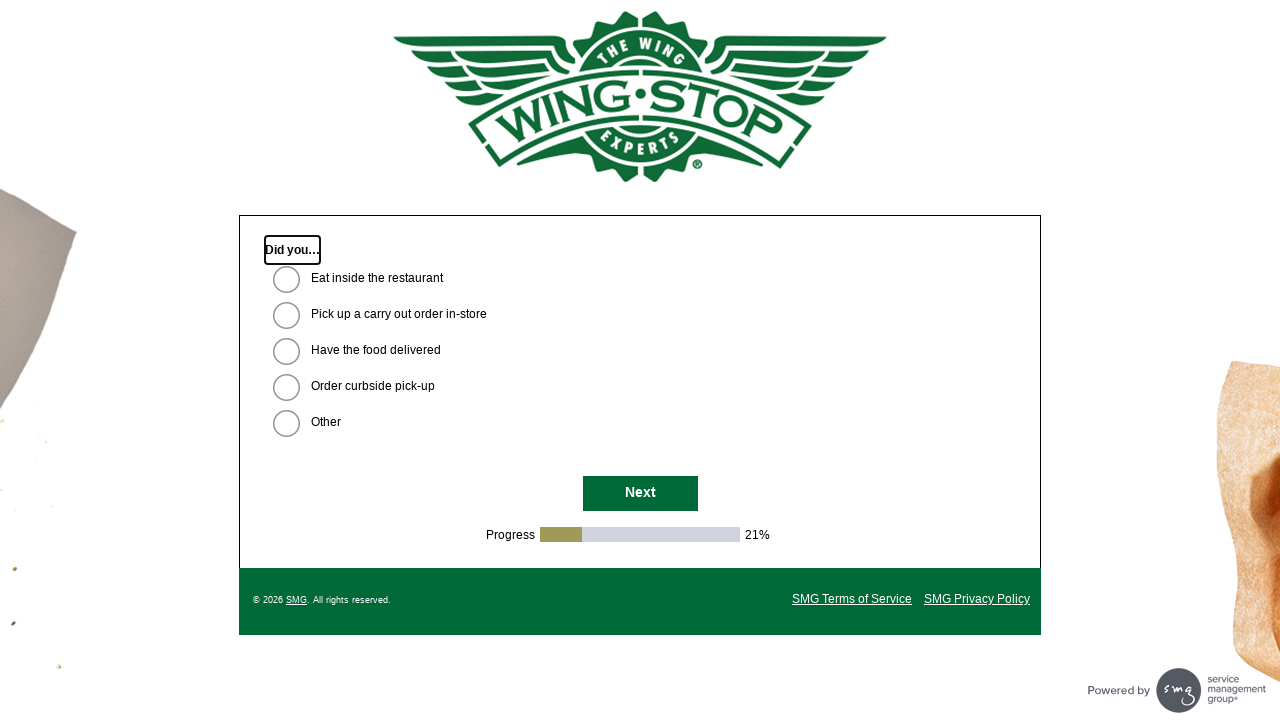

Waited for page to load completely
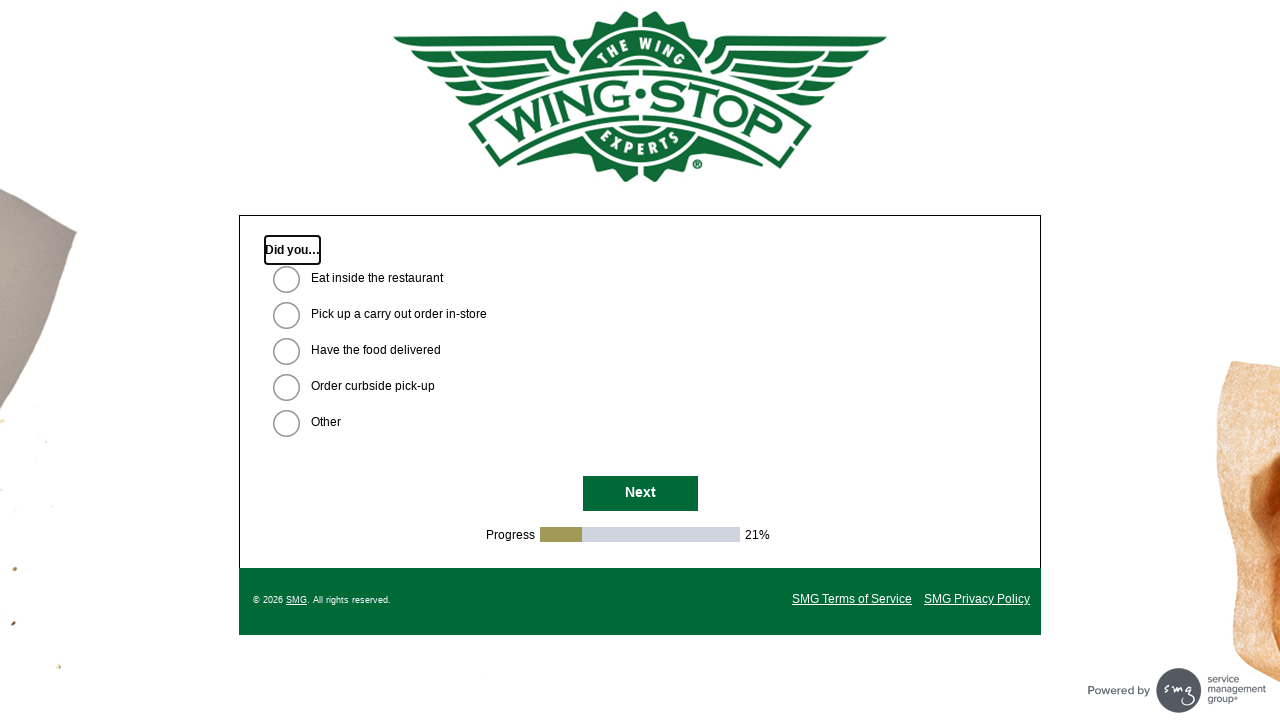

Waited for Next button to be visible
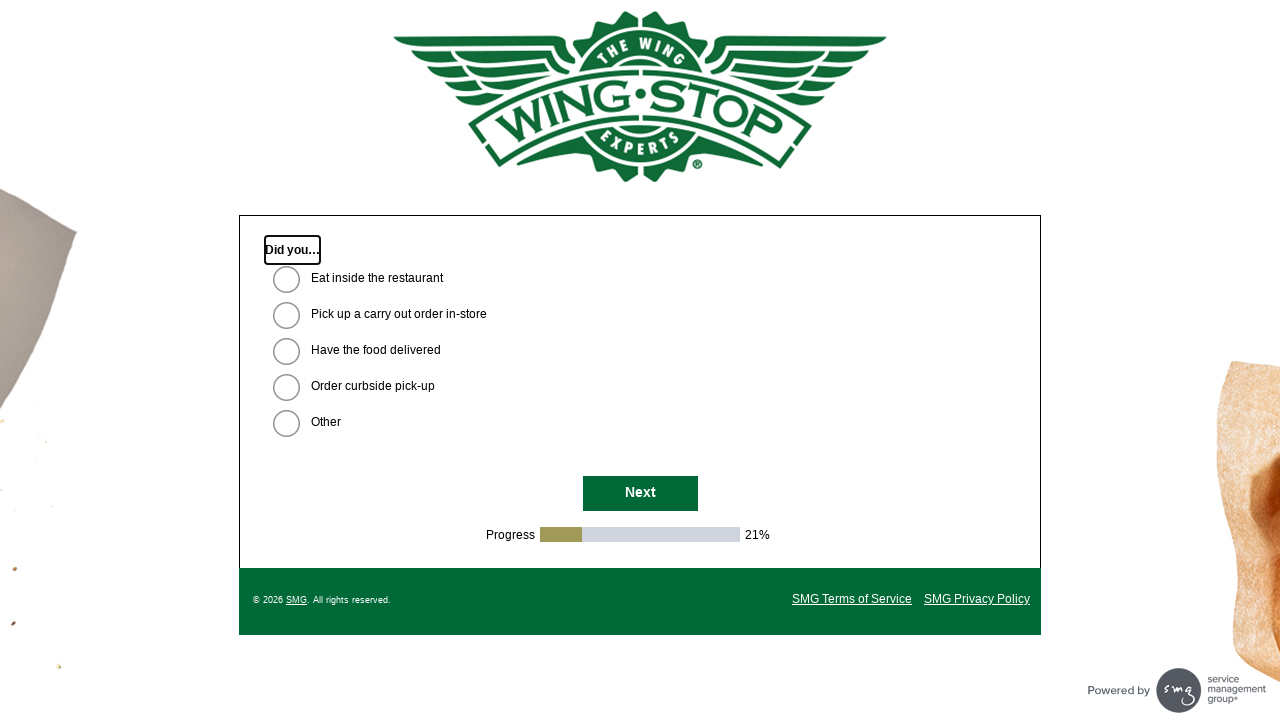

Clicked Next button to continue searching for email submission page at (640, 494) on #NextButton
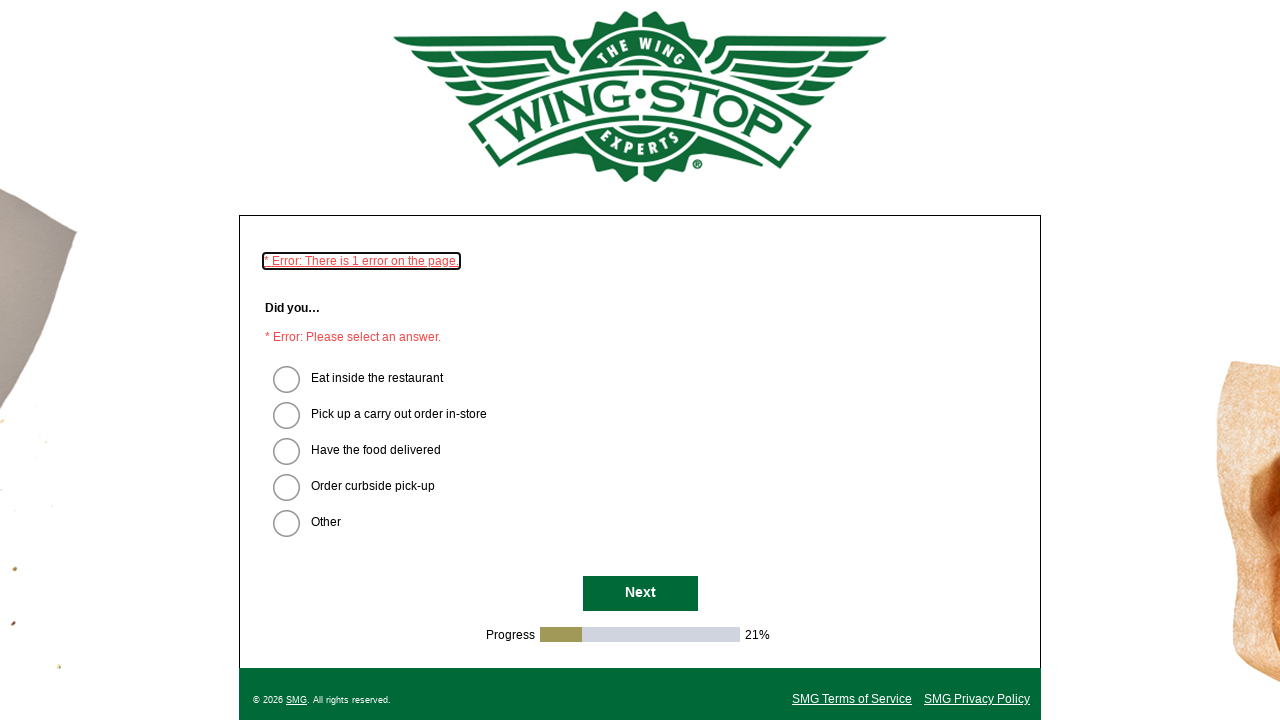

Waited for page to load completely
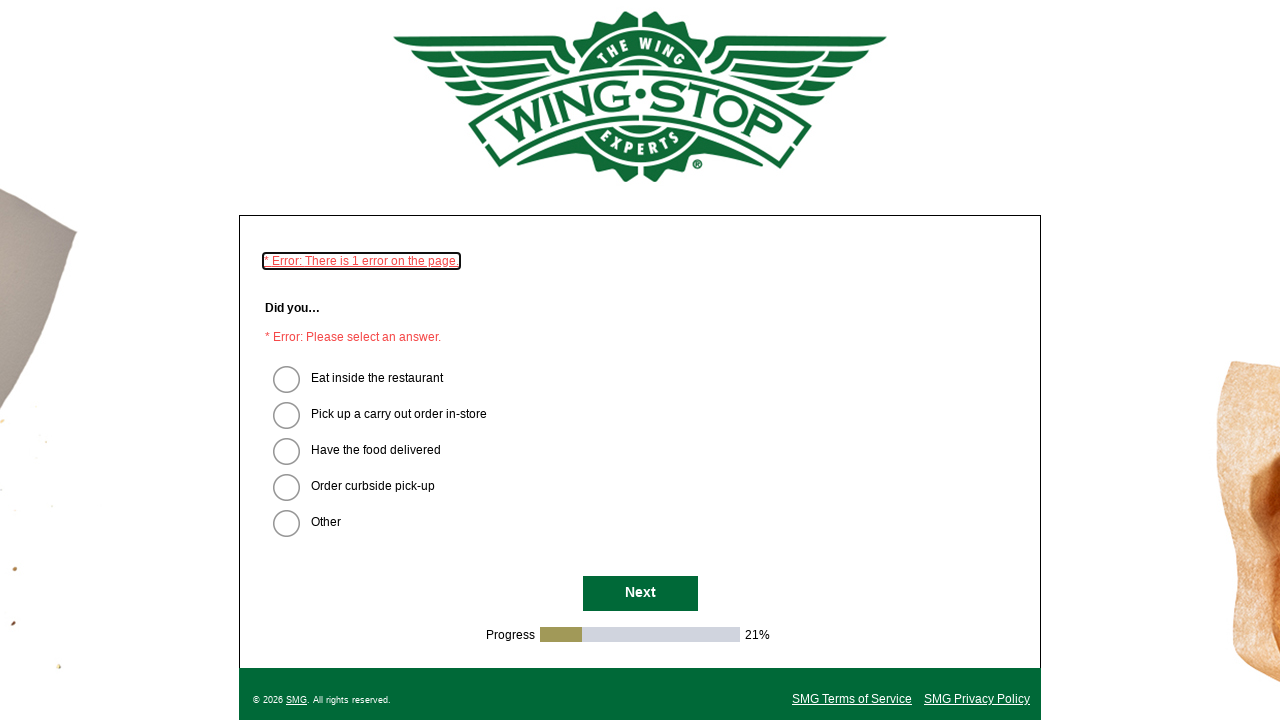

Waited for Next button to be visible
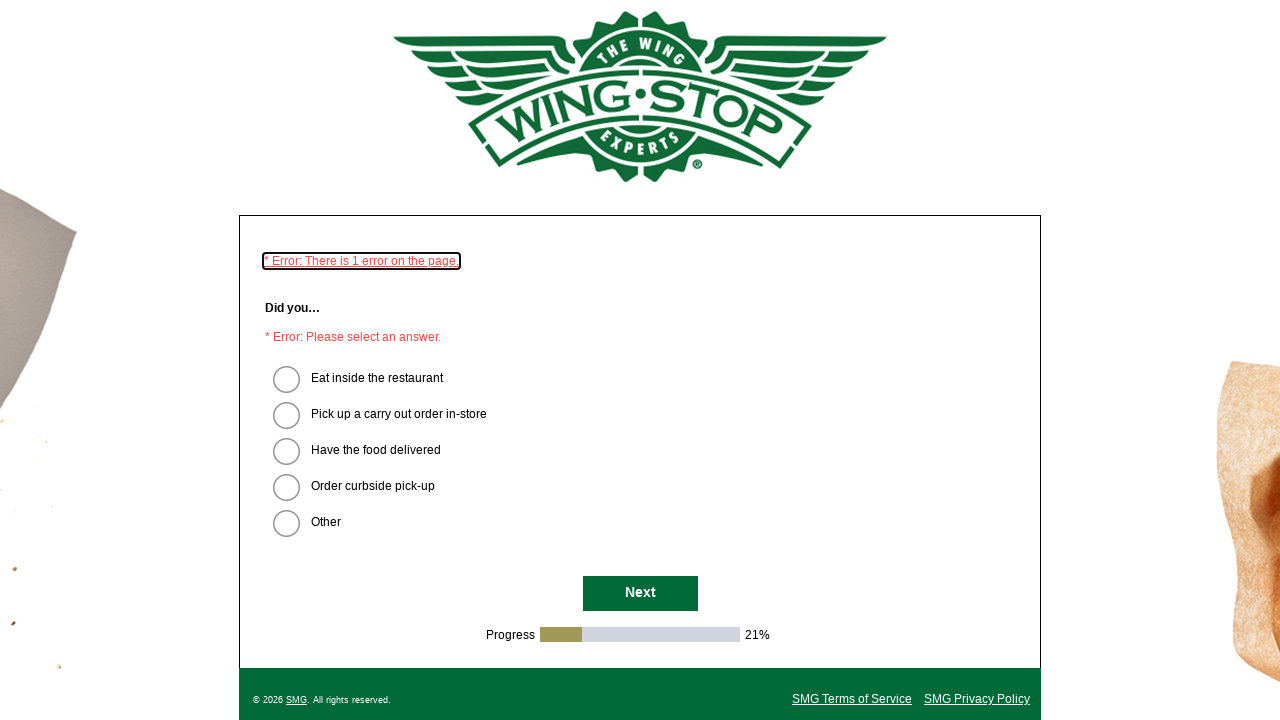

Clicked Next button to continue searching for email submission page at (640, 594) on #NextButton
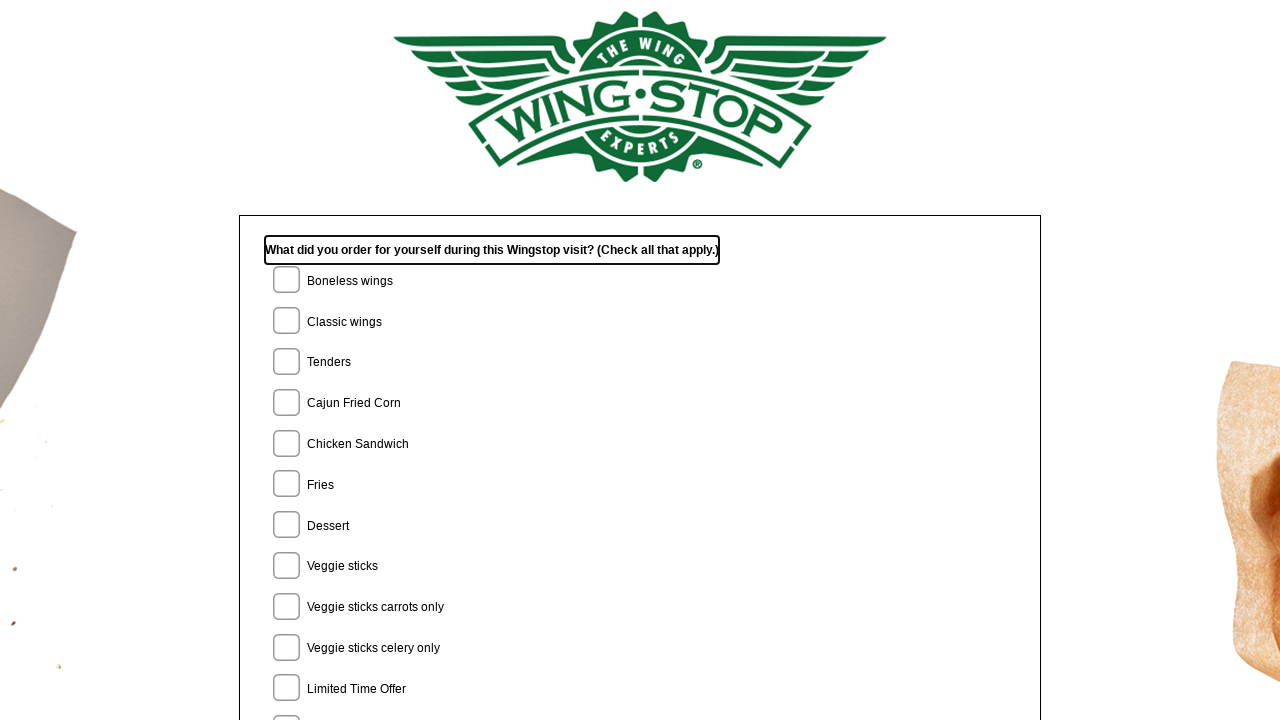

Waited for page to load completely
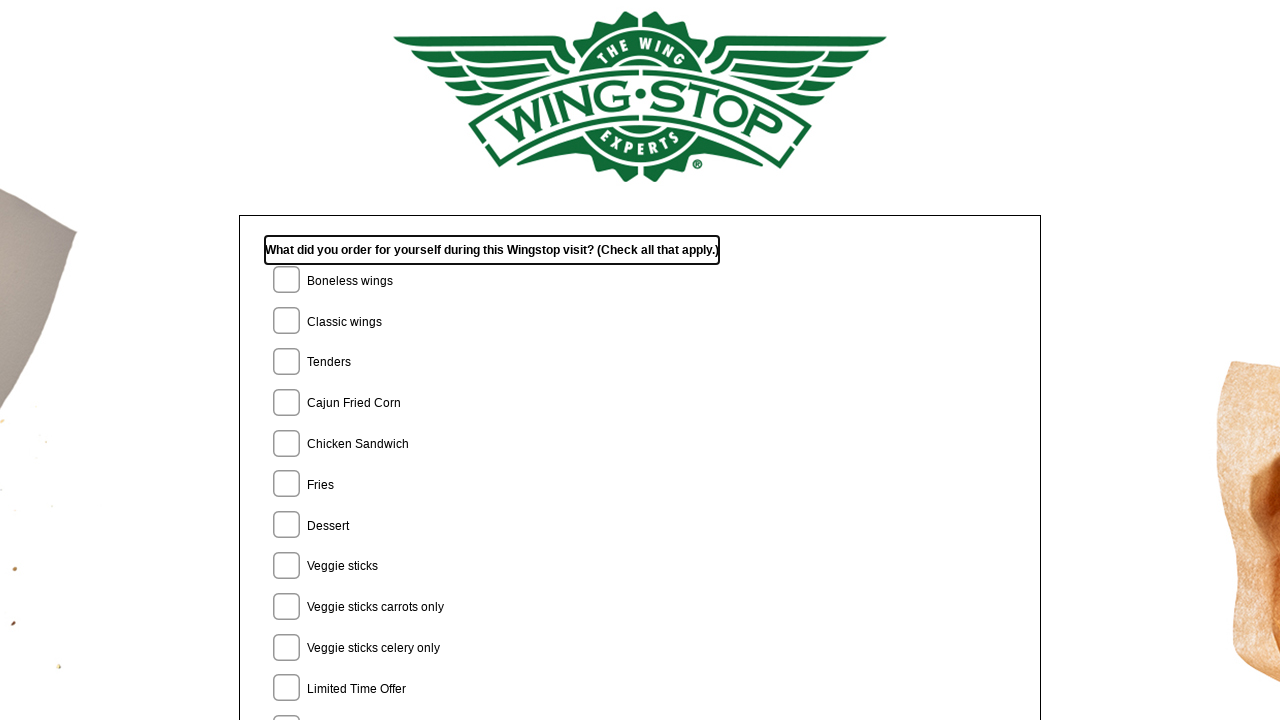

Waited for Next button to be visible
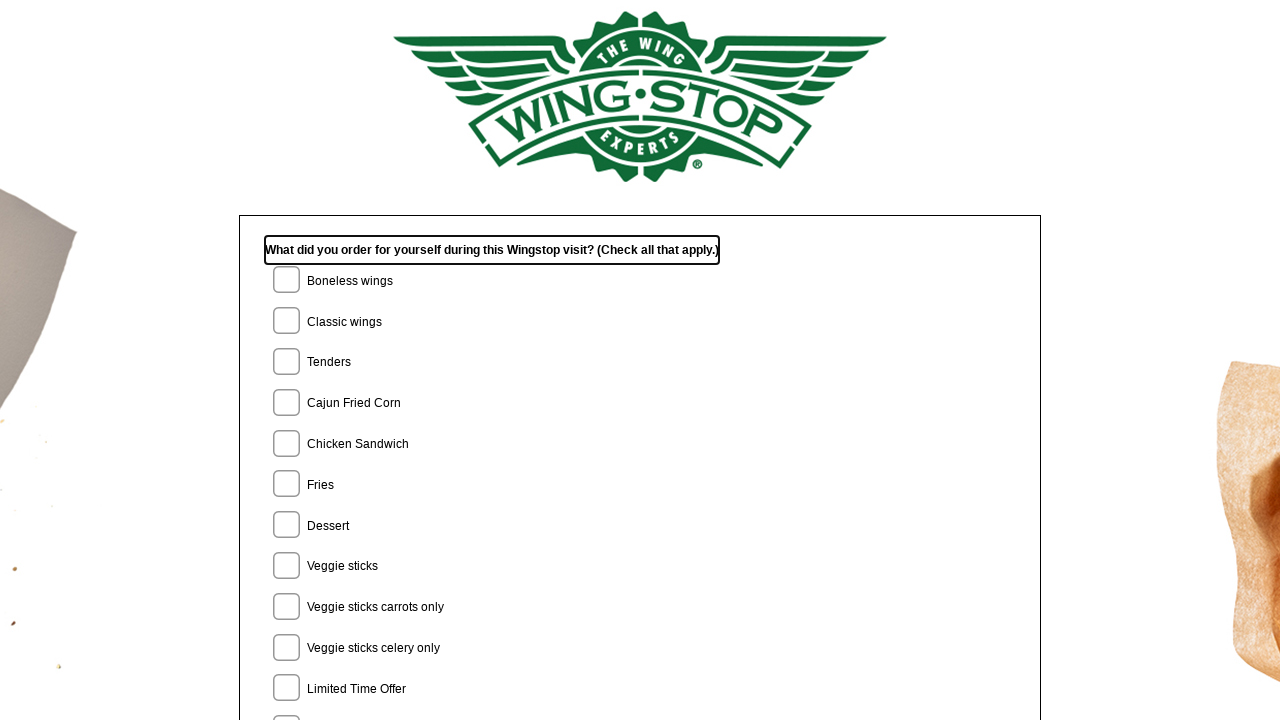

Clicked Next button to continue searching for email submission page at (640, 485) on #NextButton
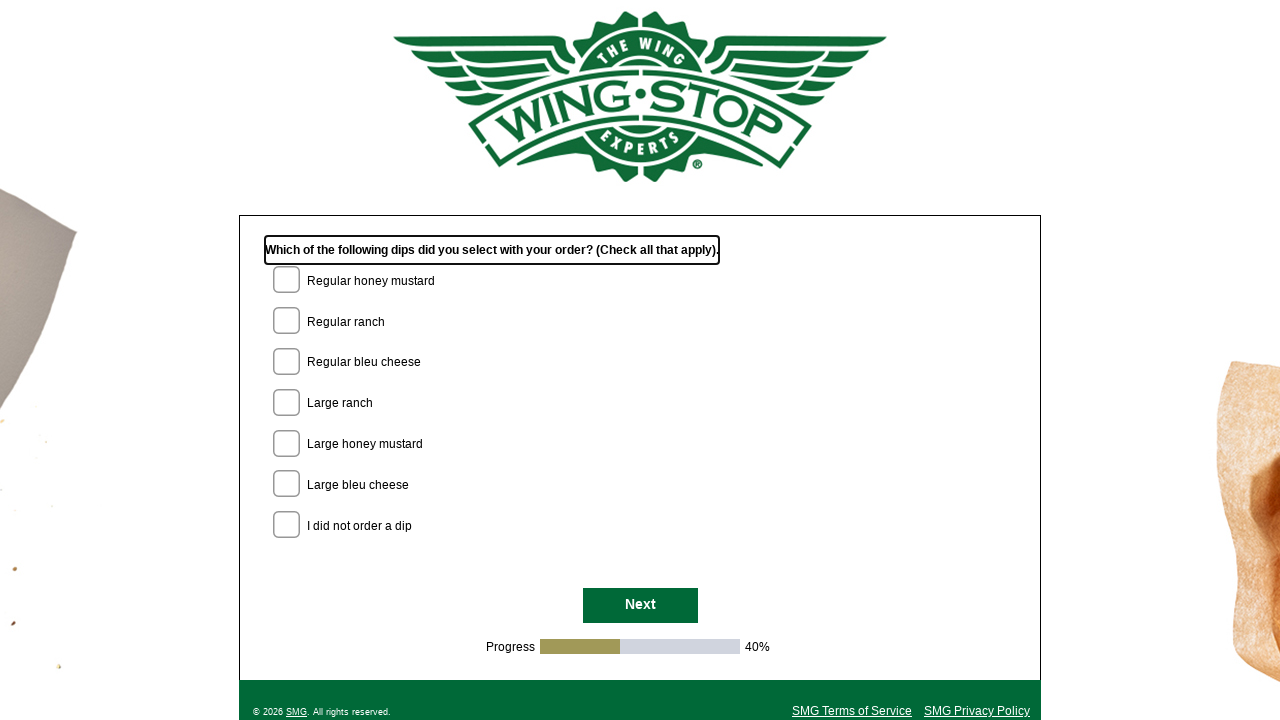

Waited for page to load completely
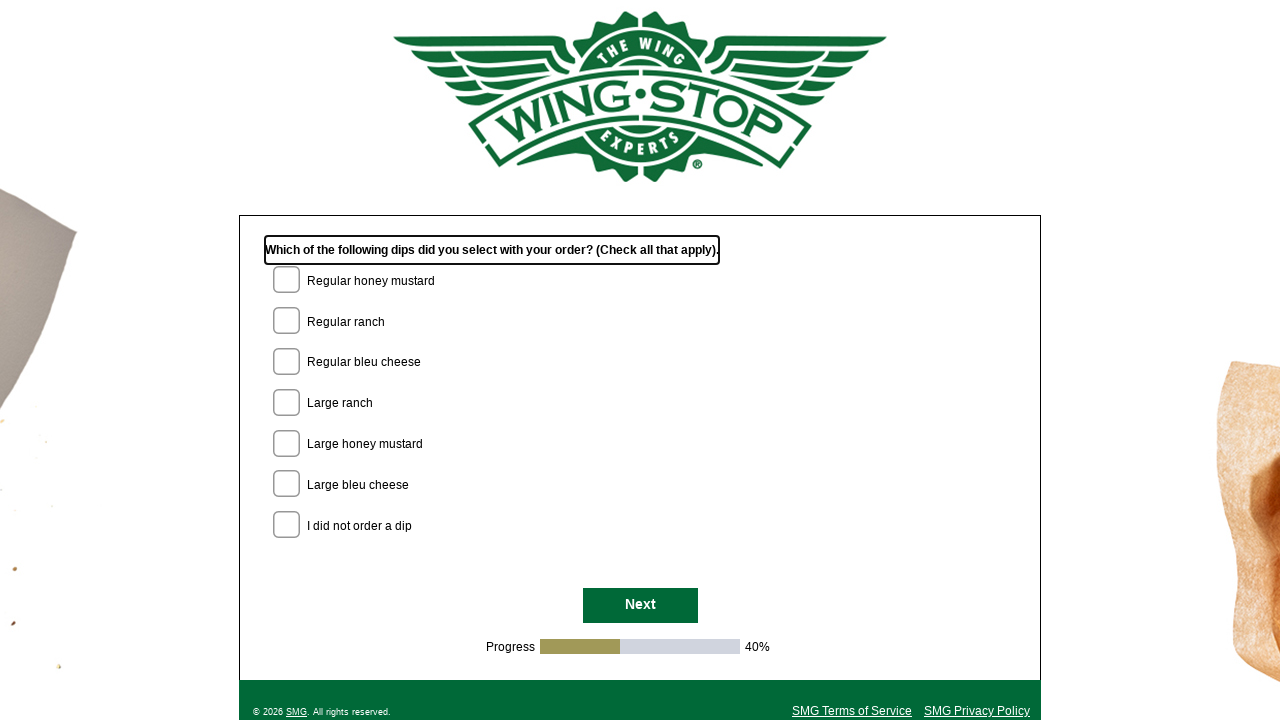

Waited for Next button to be visible
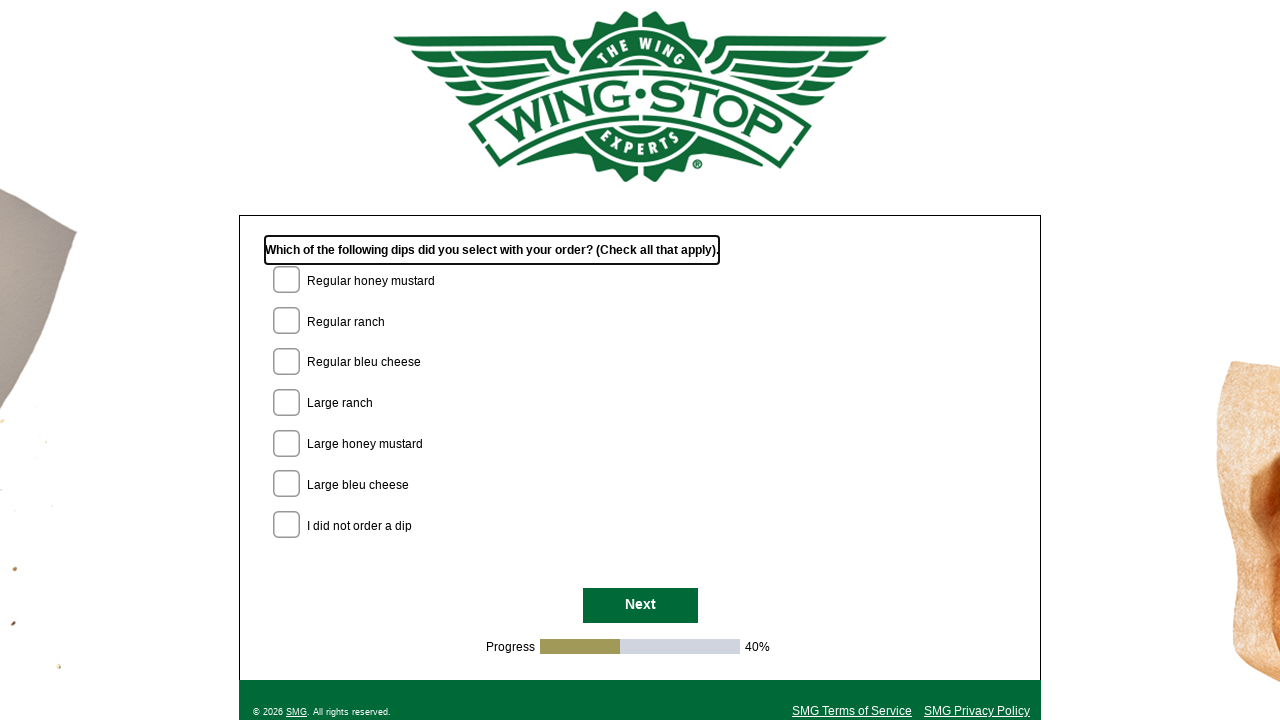

Clicked Next button to continue searching for email submission page at (640, 606) on #NextButton
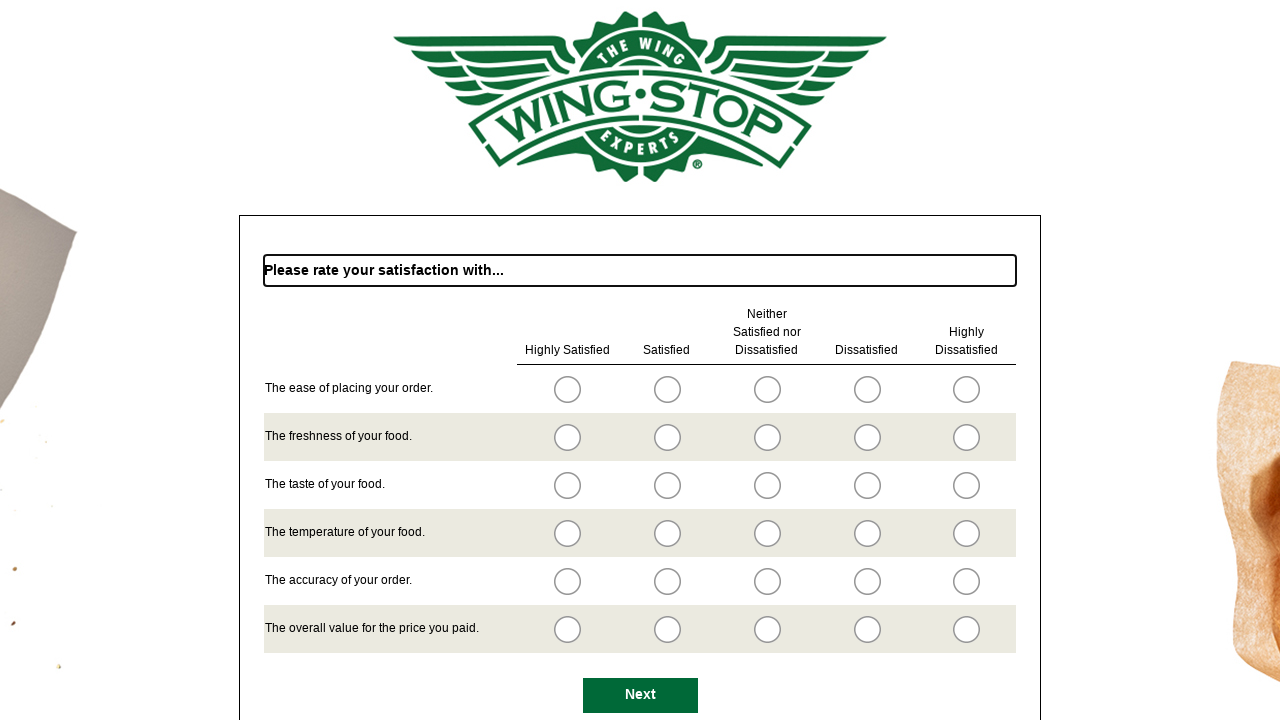

Waited for page to load completely
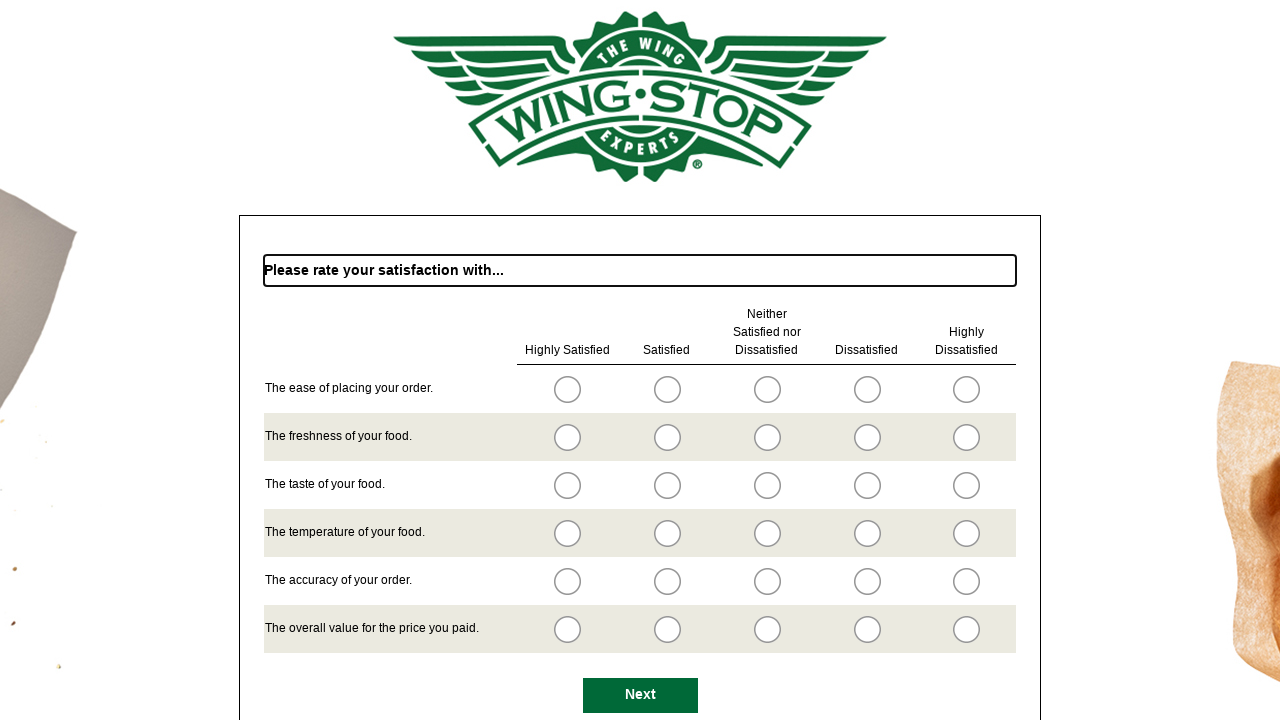

Waited for Next button to be visible
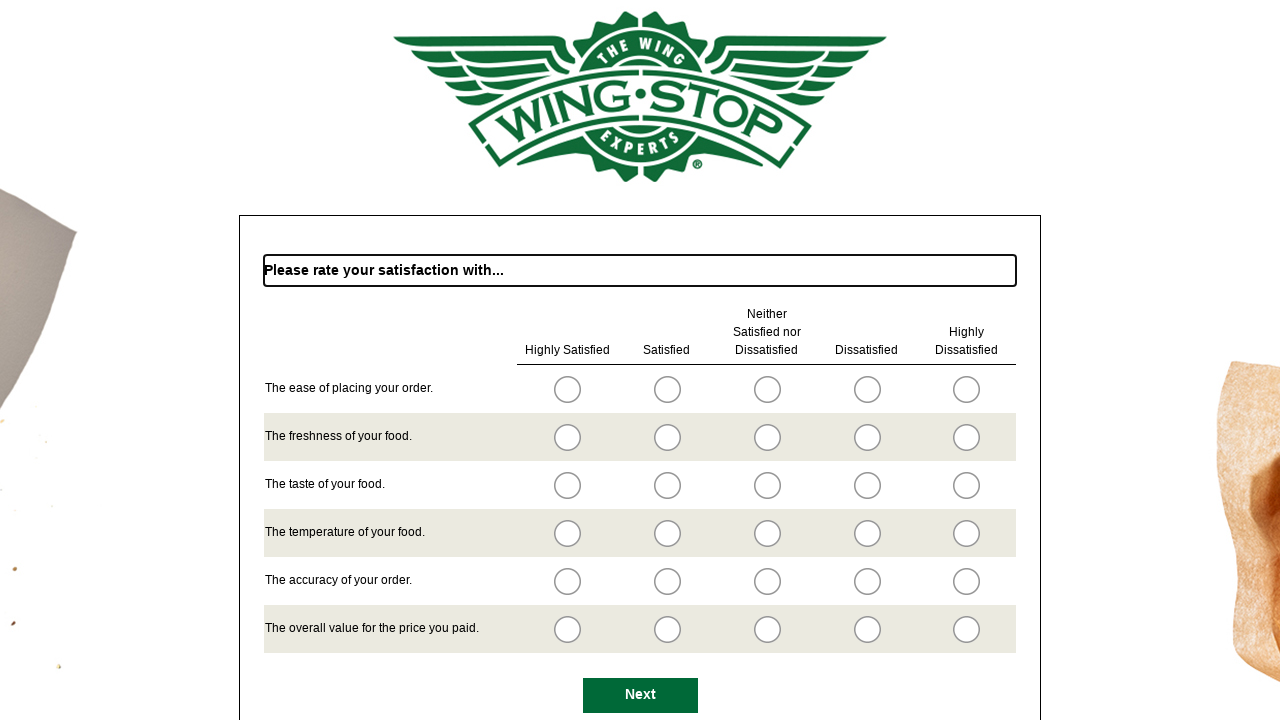

Clicked Next button to continue searching for email submission page at (640, 695) on #NextButton
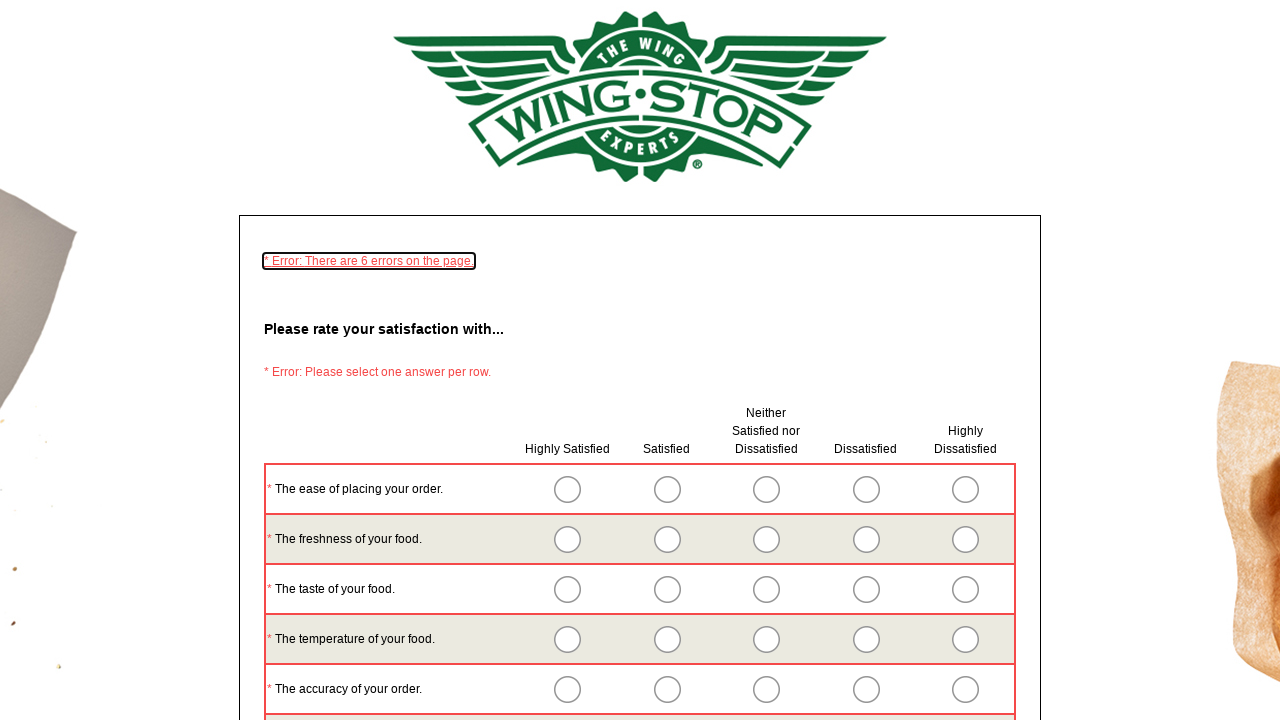

Waited for page to load completely
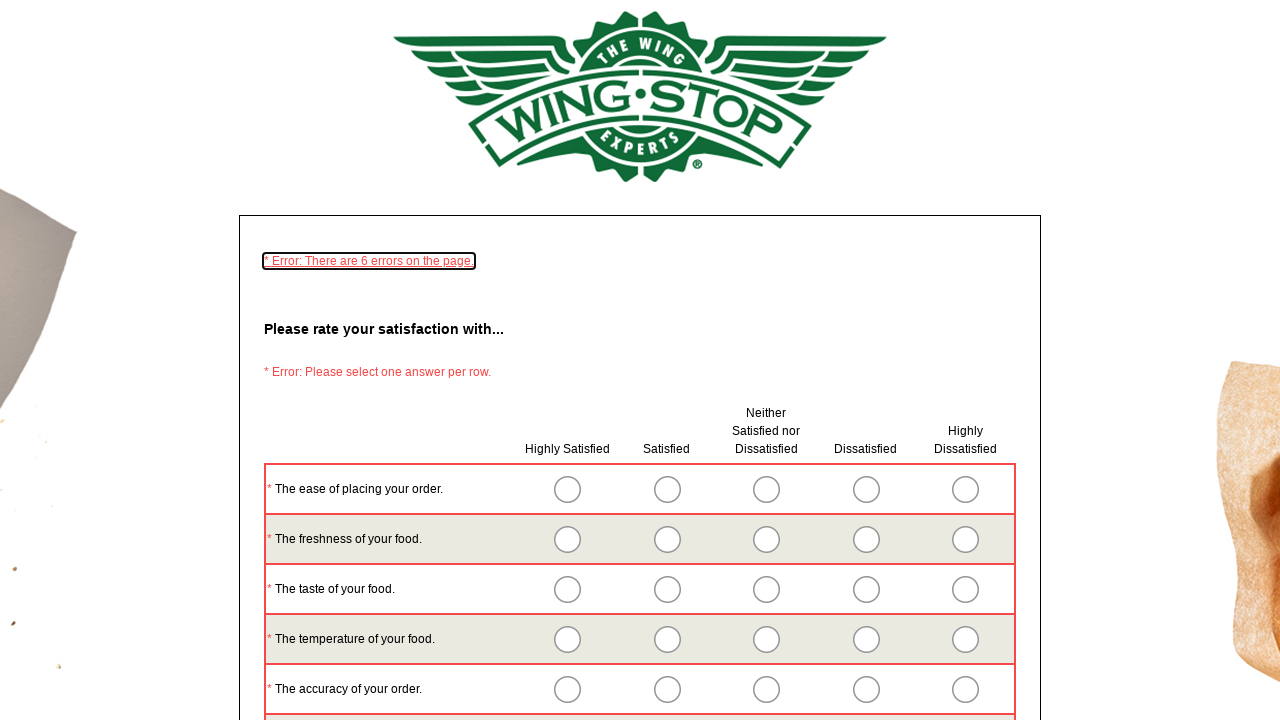

Waited for Next button to be visible
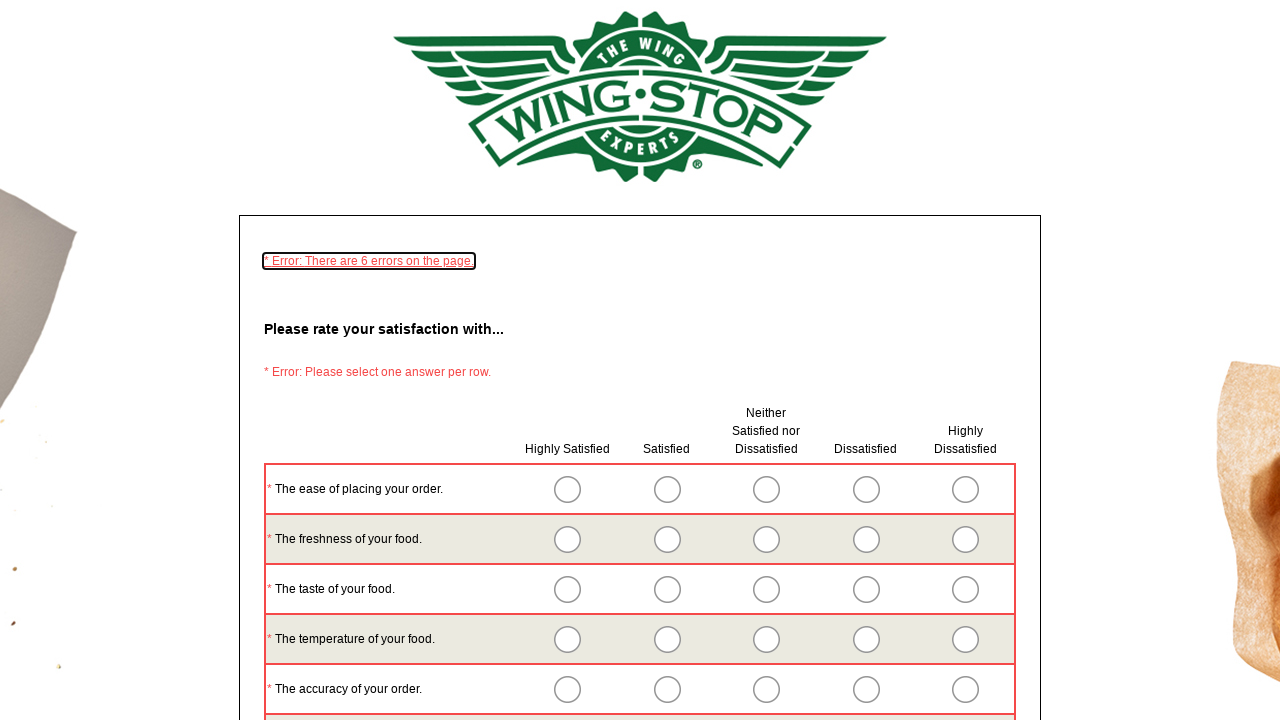

Clicked Next button to continue searching for email submission page at (640, 485) on #NextButton
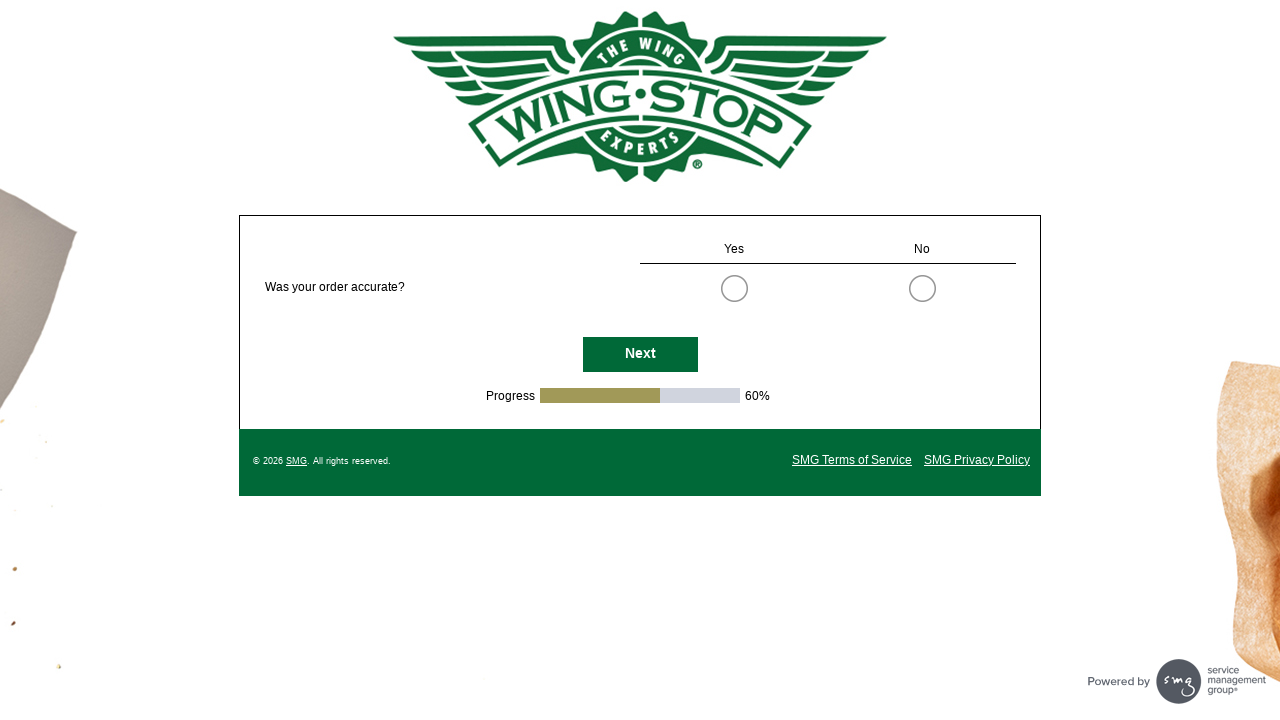

Waited for page to load completely
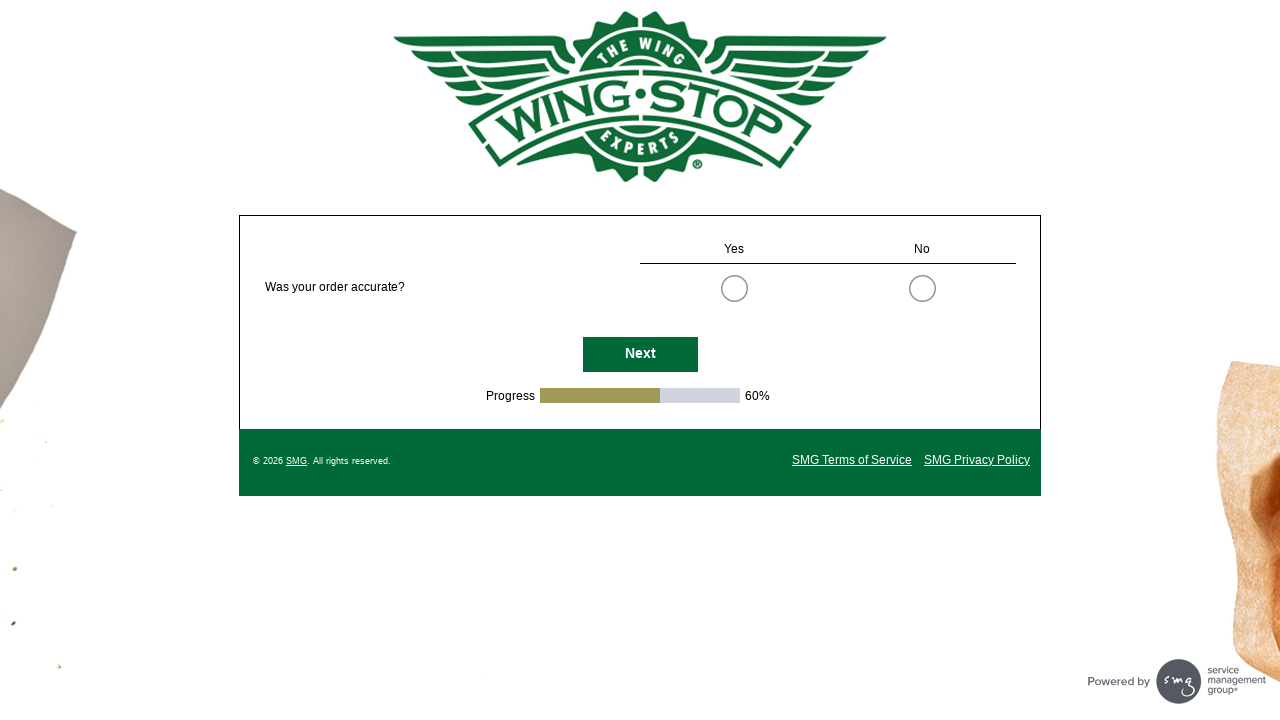

Waited for Next button to be visible
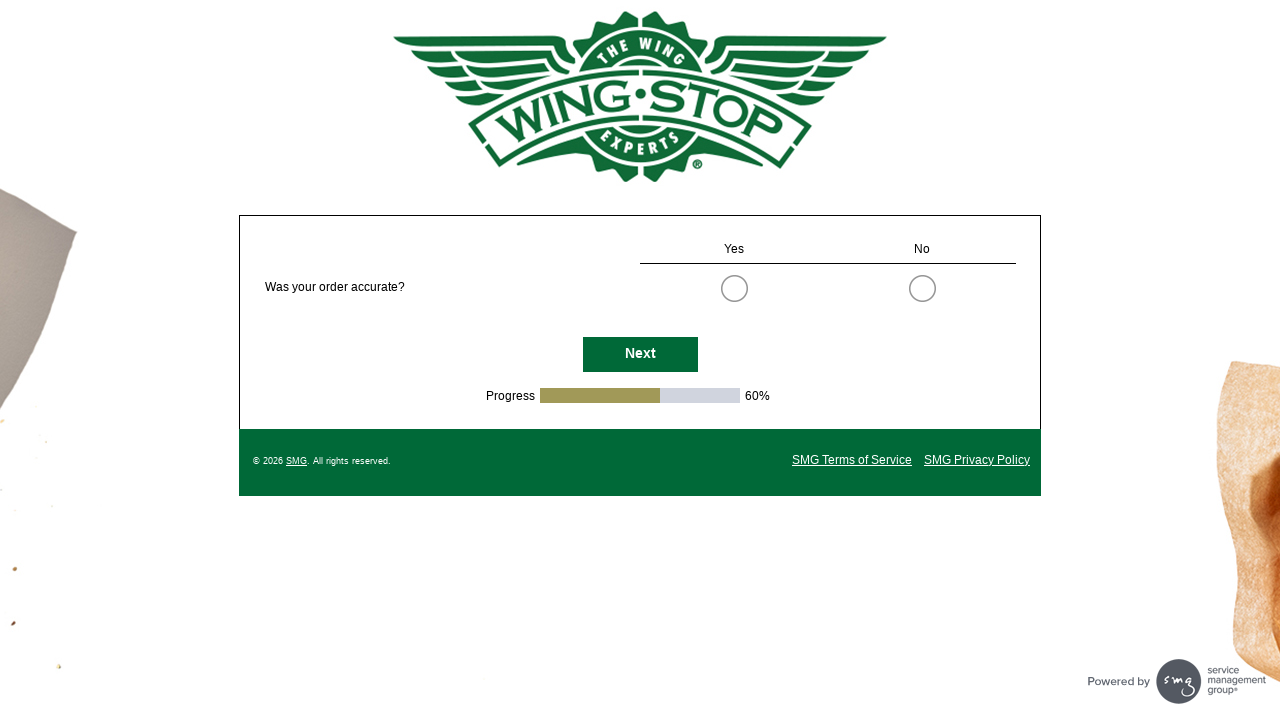

Clicked Next button to continue searching for email submission page at (640, 354) on #NextButton
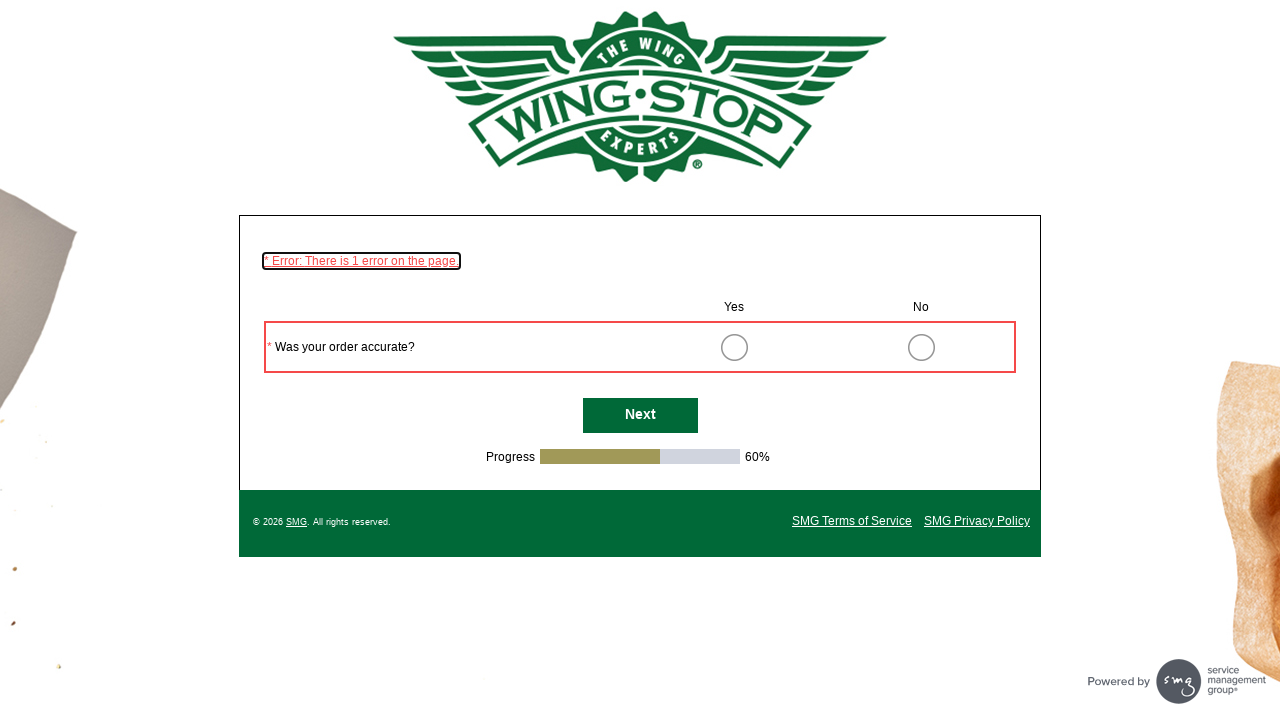

Waited for page to load completely
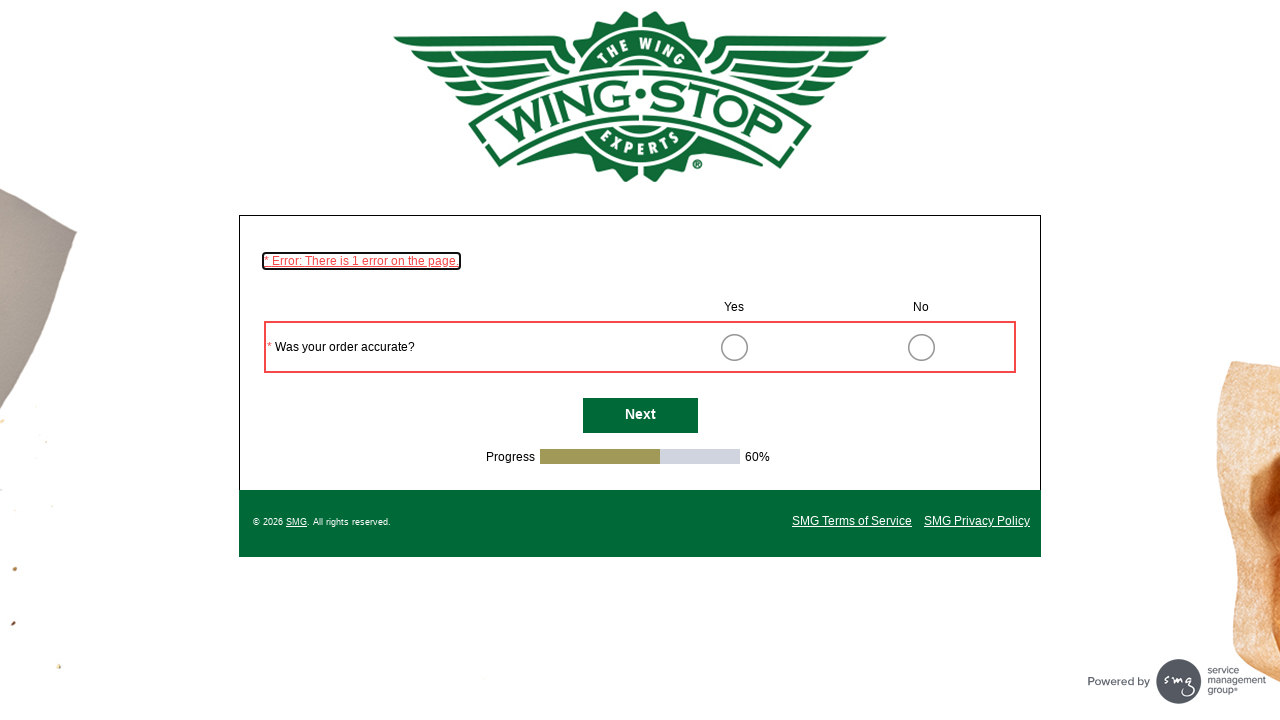

Waited for Next button to be visible
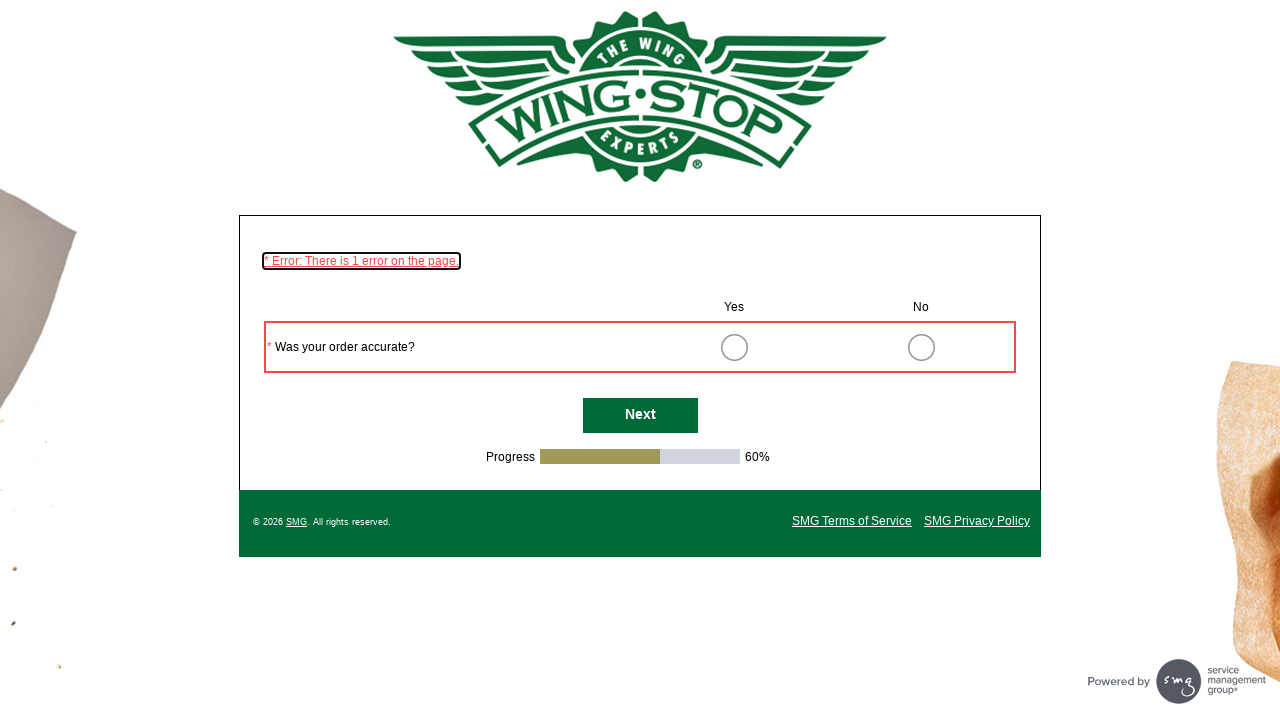

Clicked Next button to continue searching for email submission page at (640, 416) on #NextButton
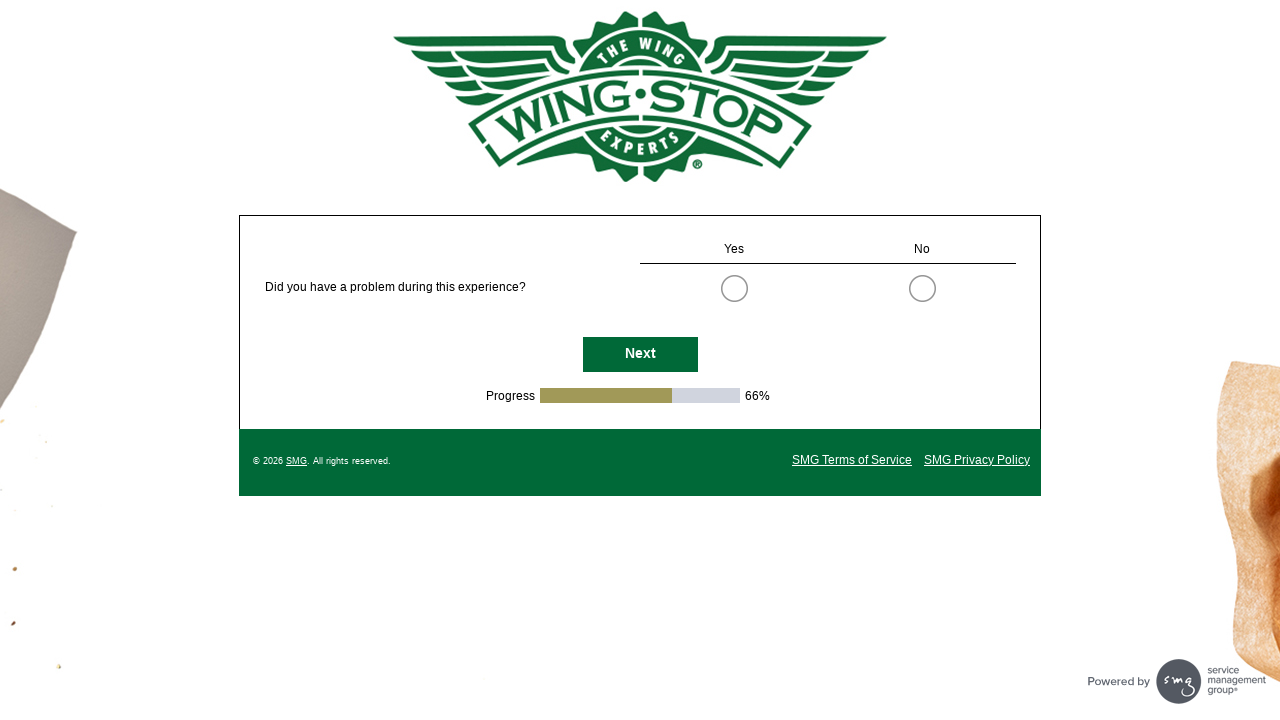

Waited for page to load completely
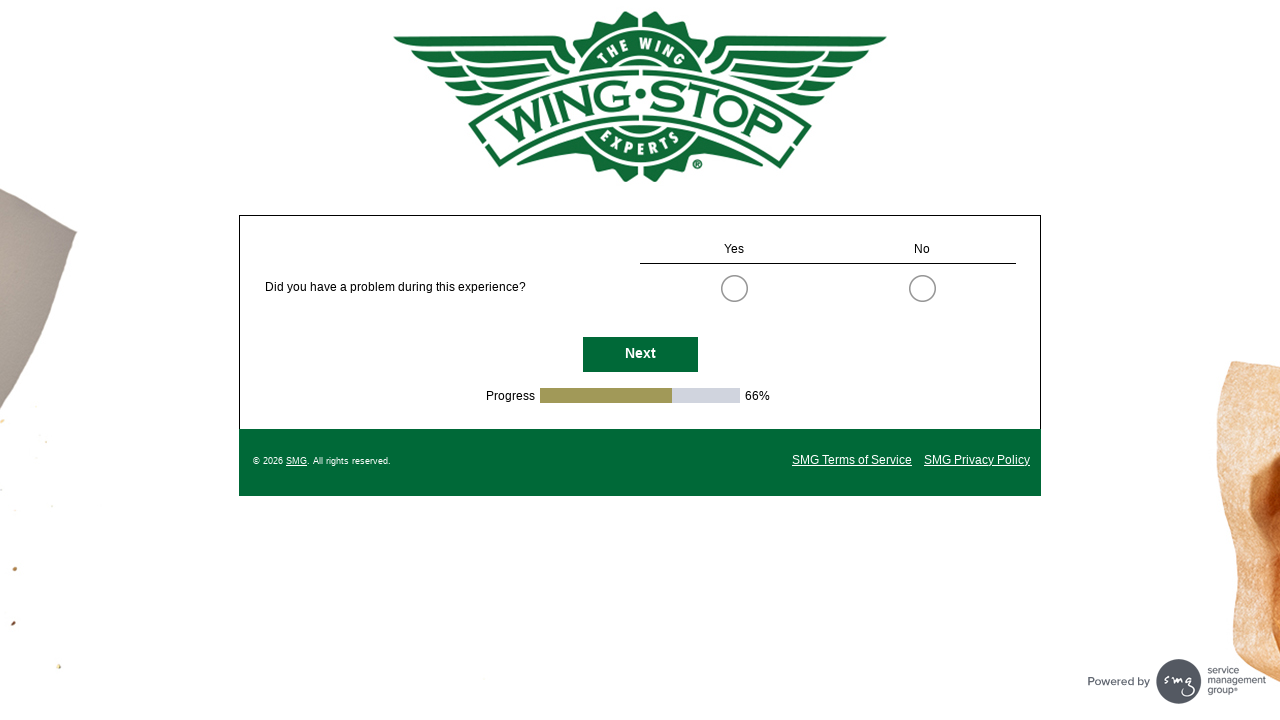

Waited for Next button to be visible
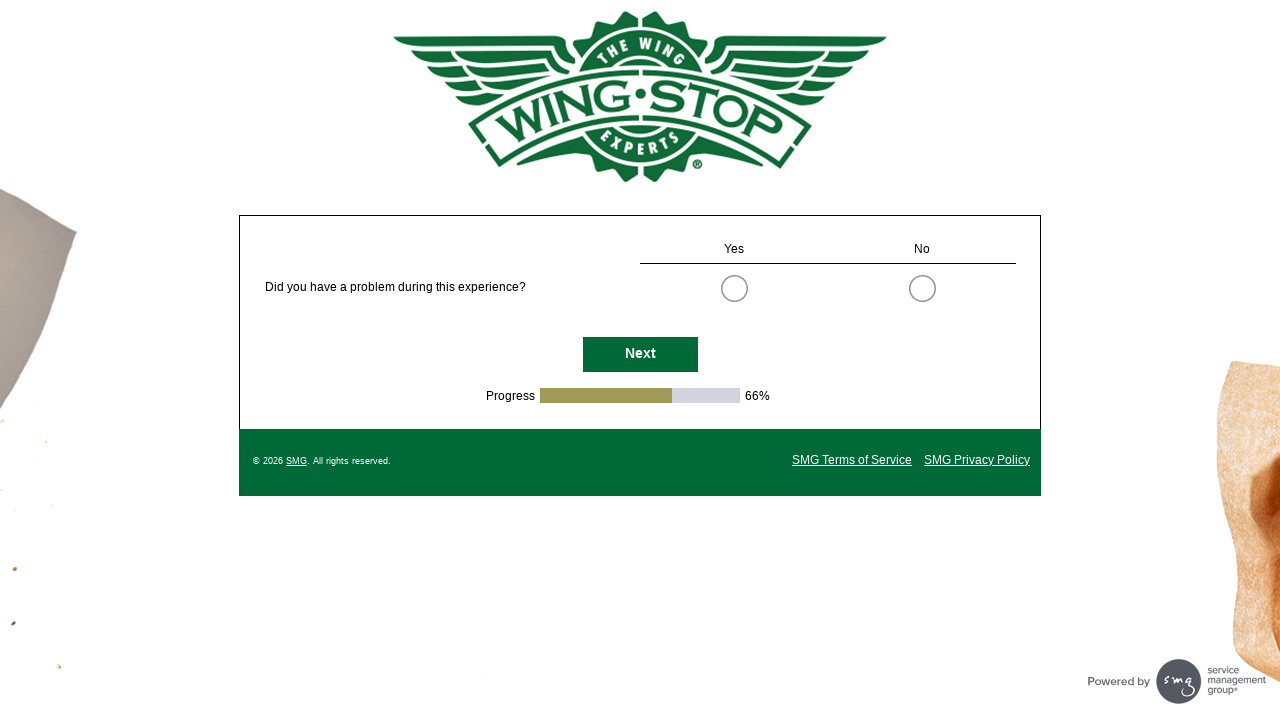

Clicked Next button to continue searching for email submission page at (640, 354) on #NextButton
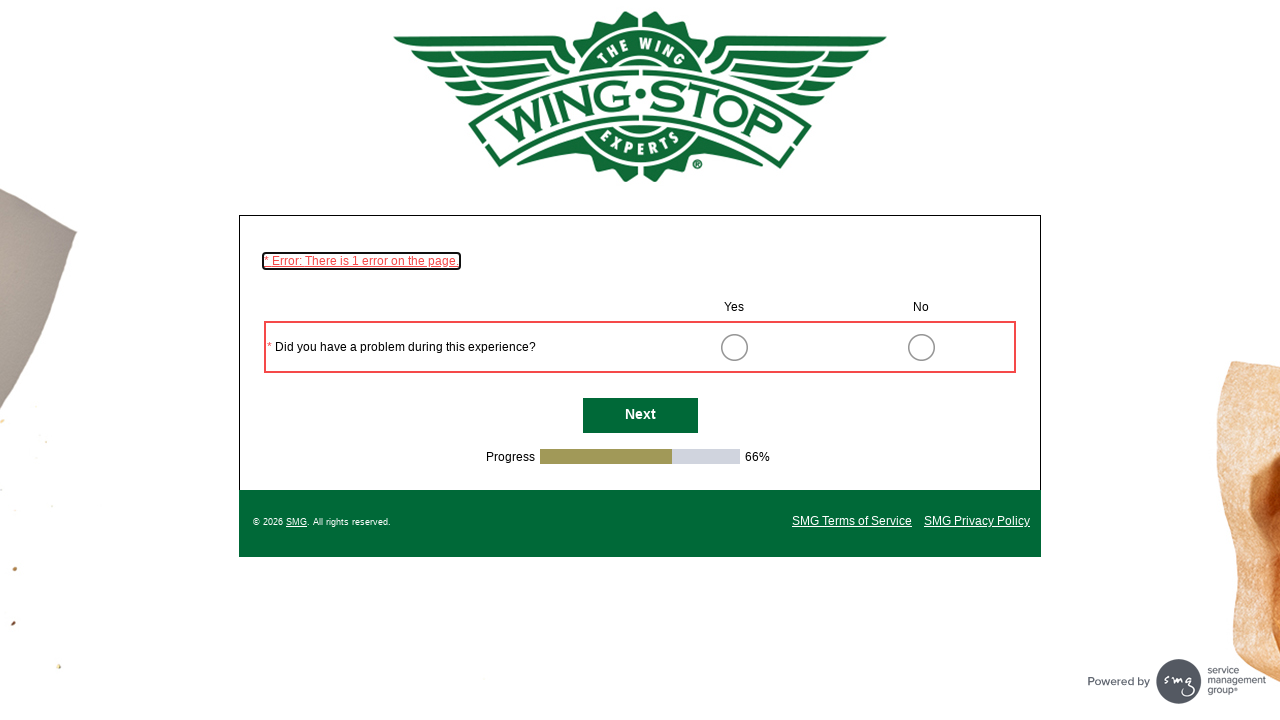

Waited for page to load completely
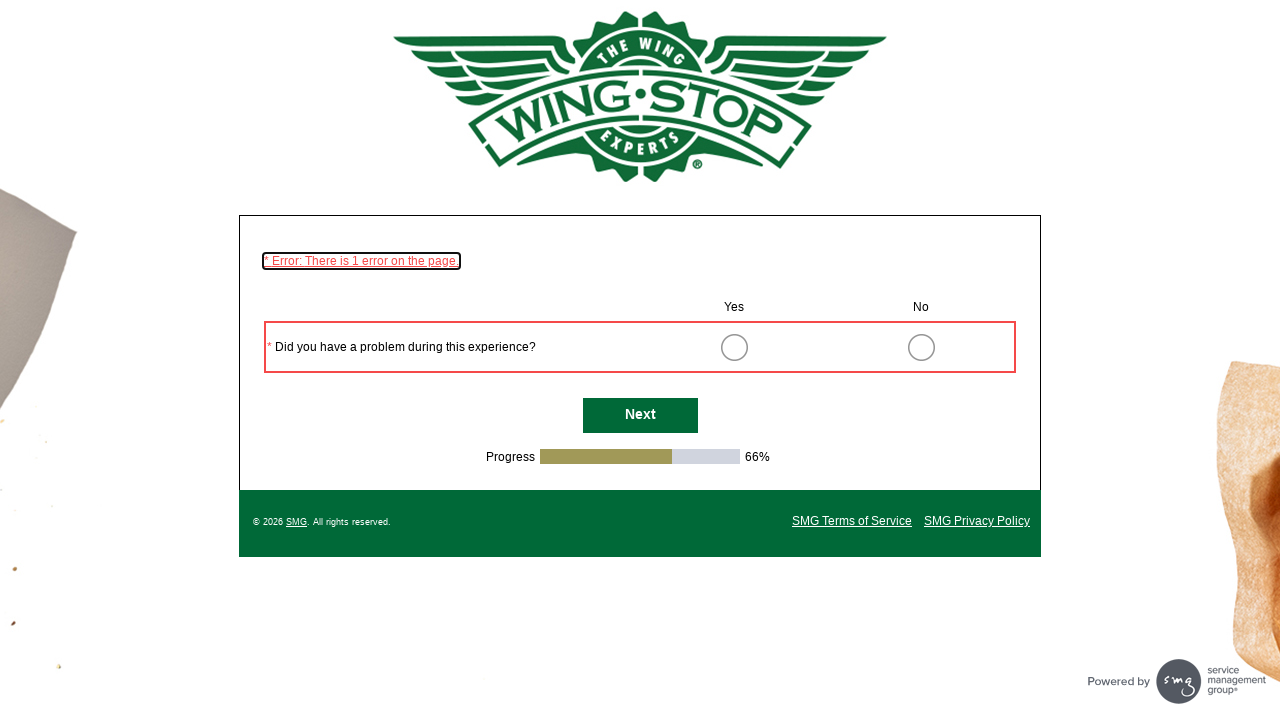

Waited for Next button to be visible
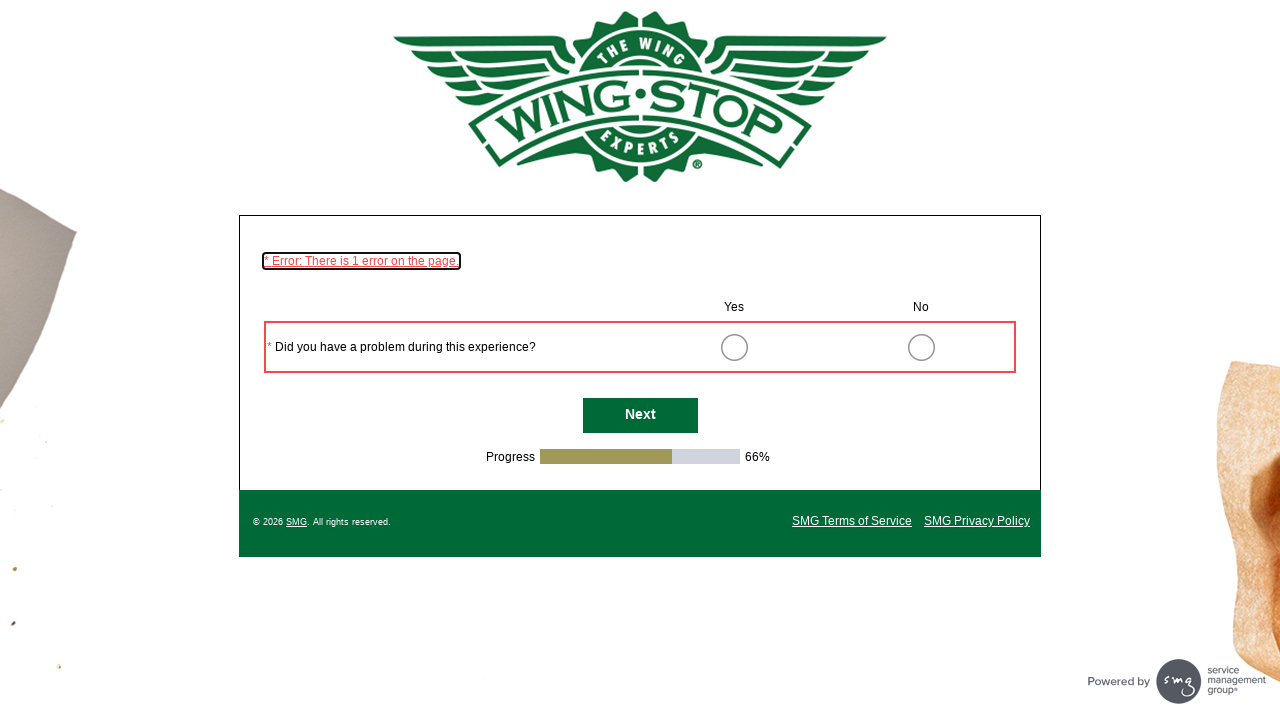

Clicked Next button to continue searching for email submission page at (640, 416) on #NextButton
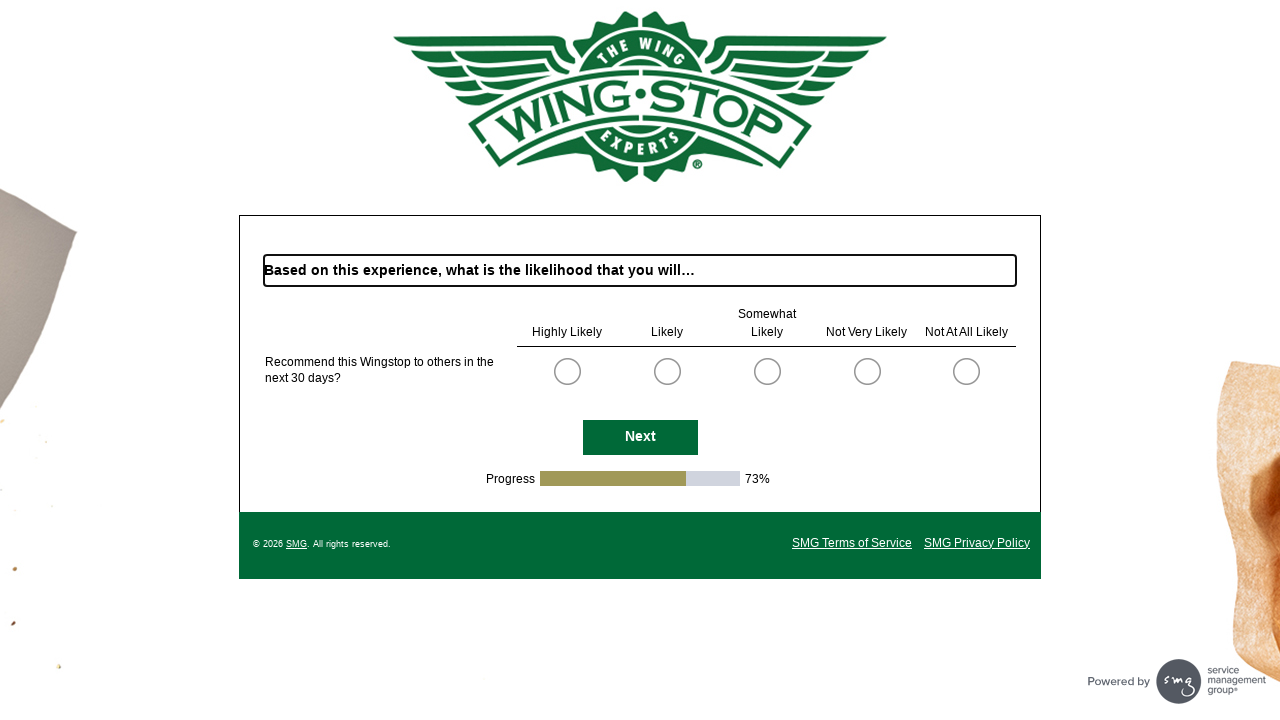

Waited for page to load completely
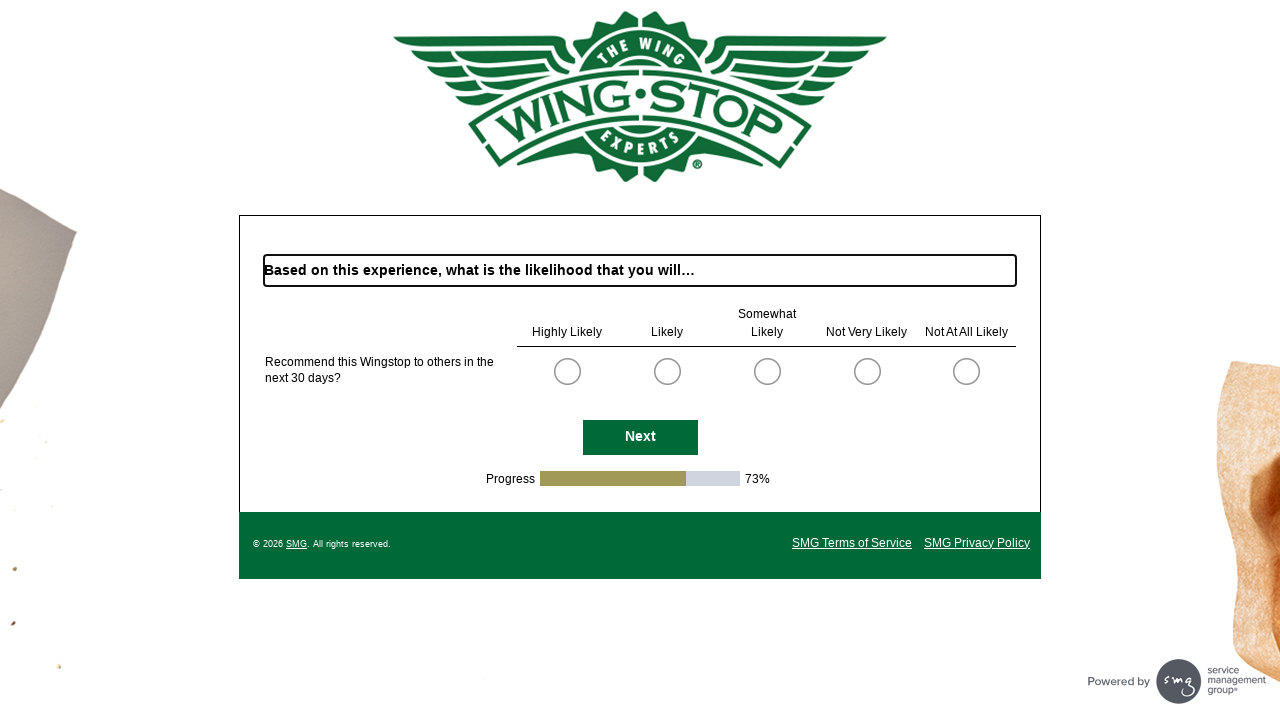

Waited for Next button to be visible
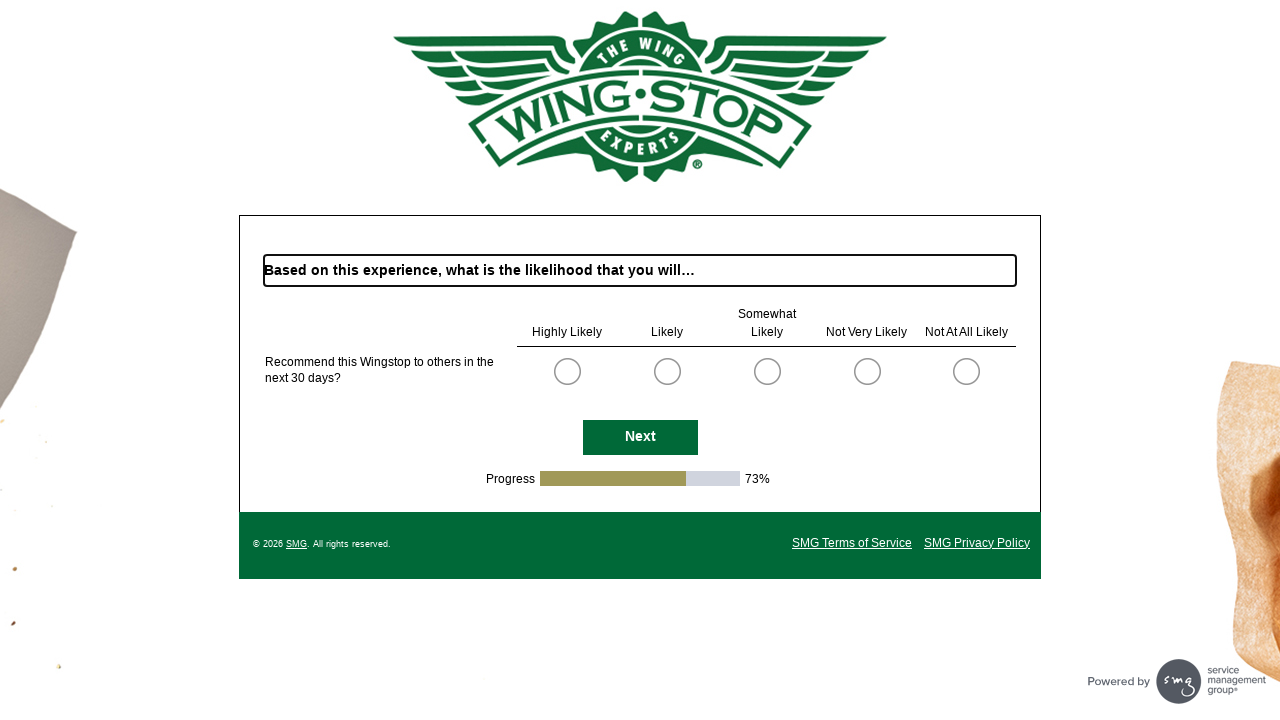

Clicked Next button to continue searching for email submission page at (640, 437) on #NextButton
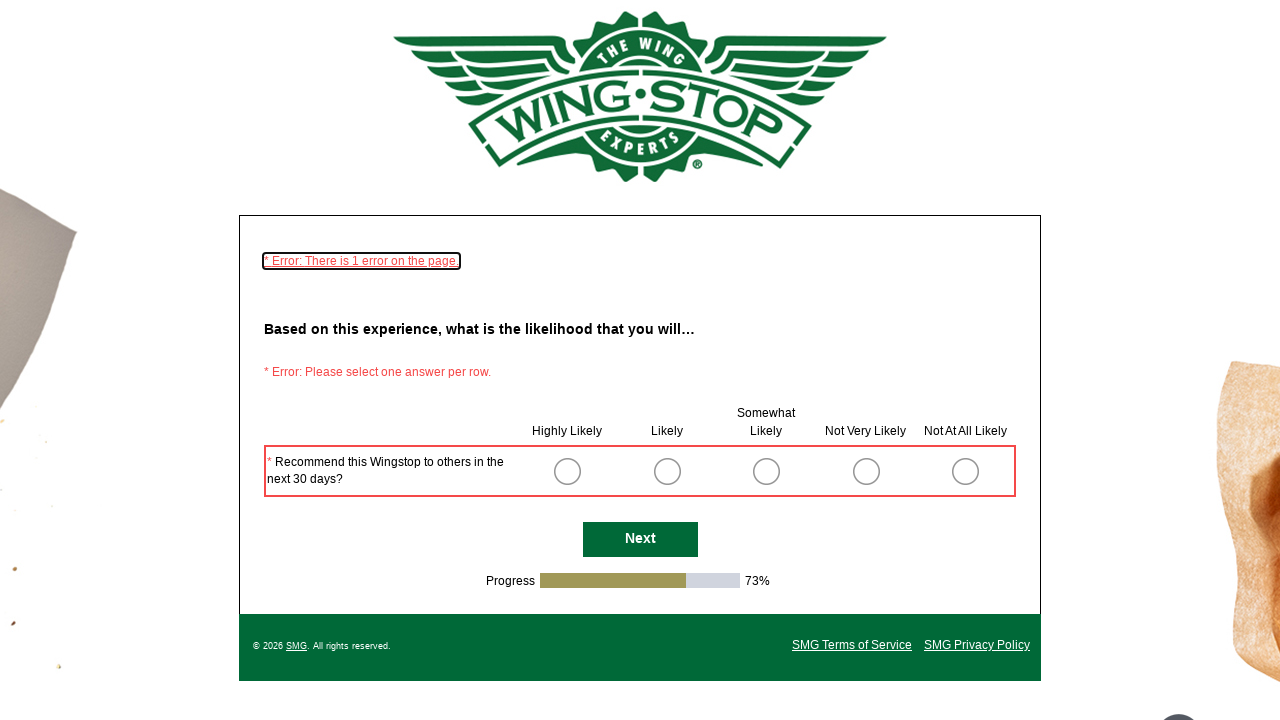

Waited for page to load completely
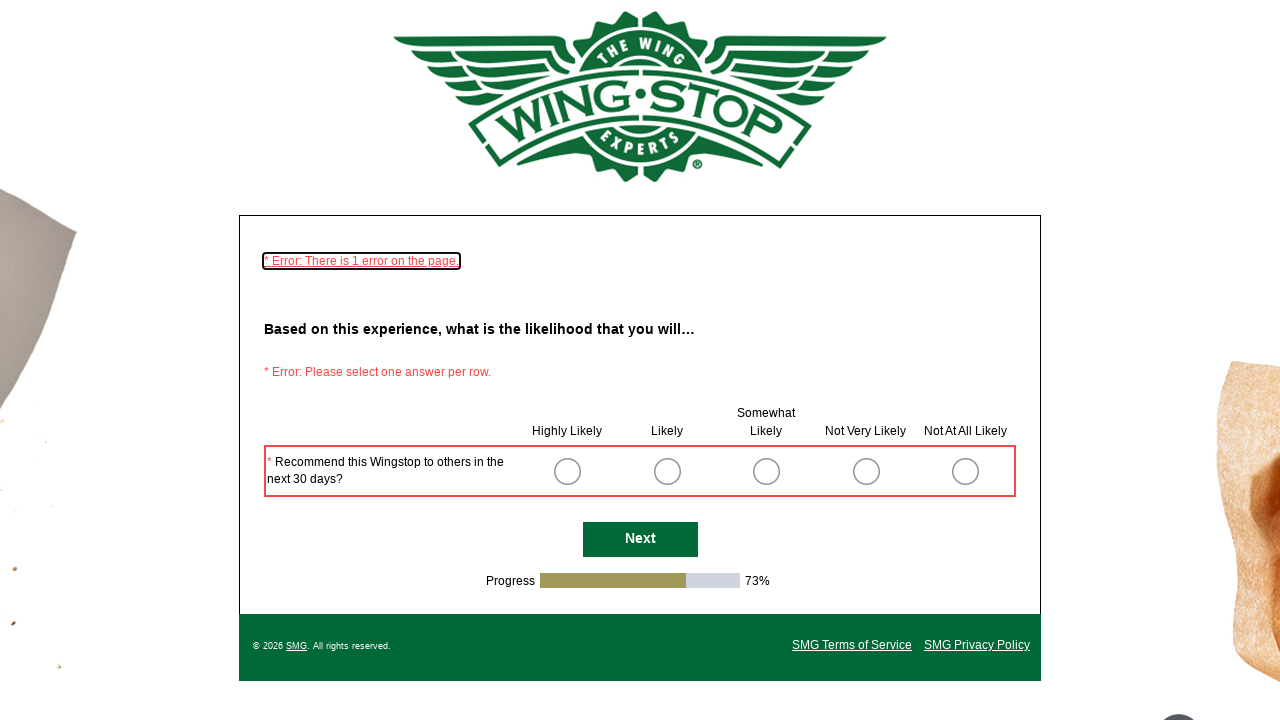

Waited for Next button to be visible
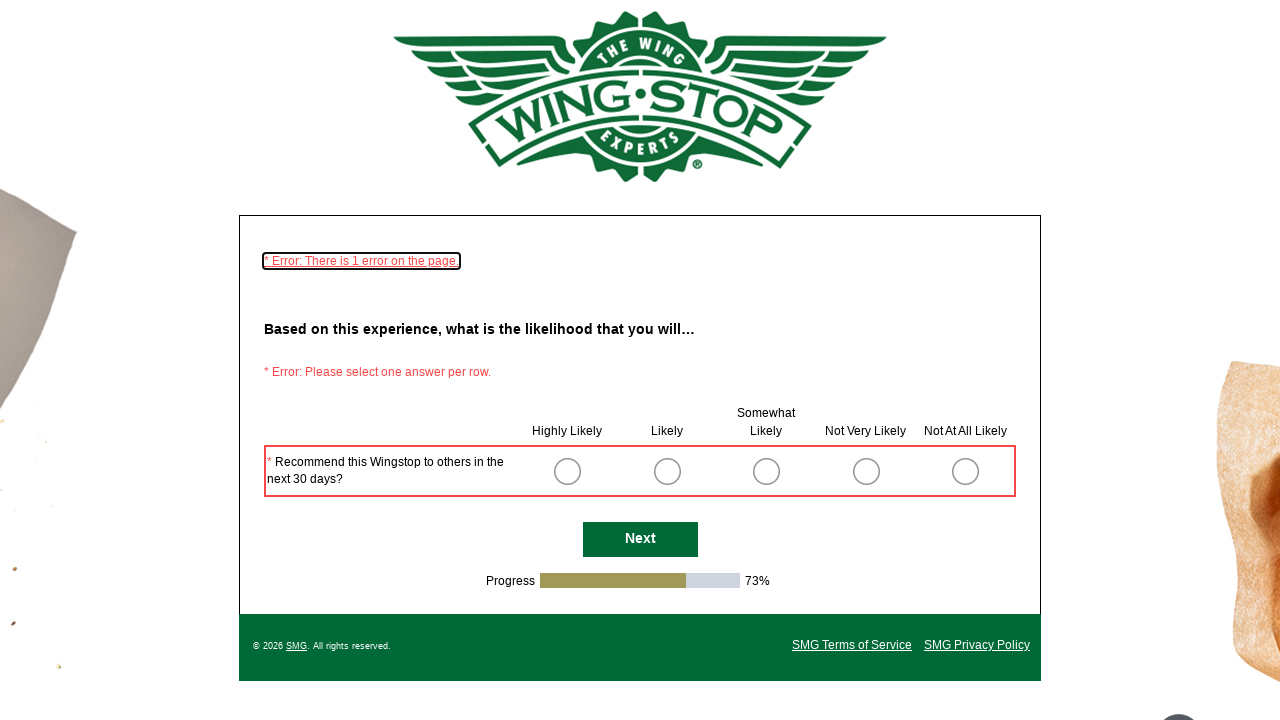

Clicked Next button to continue searching for email submission page at (640, 540) on #NextButton
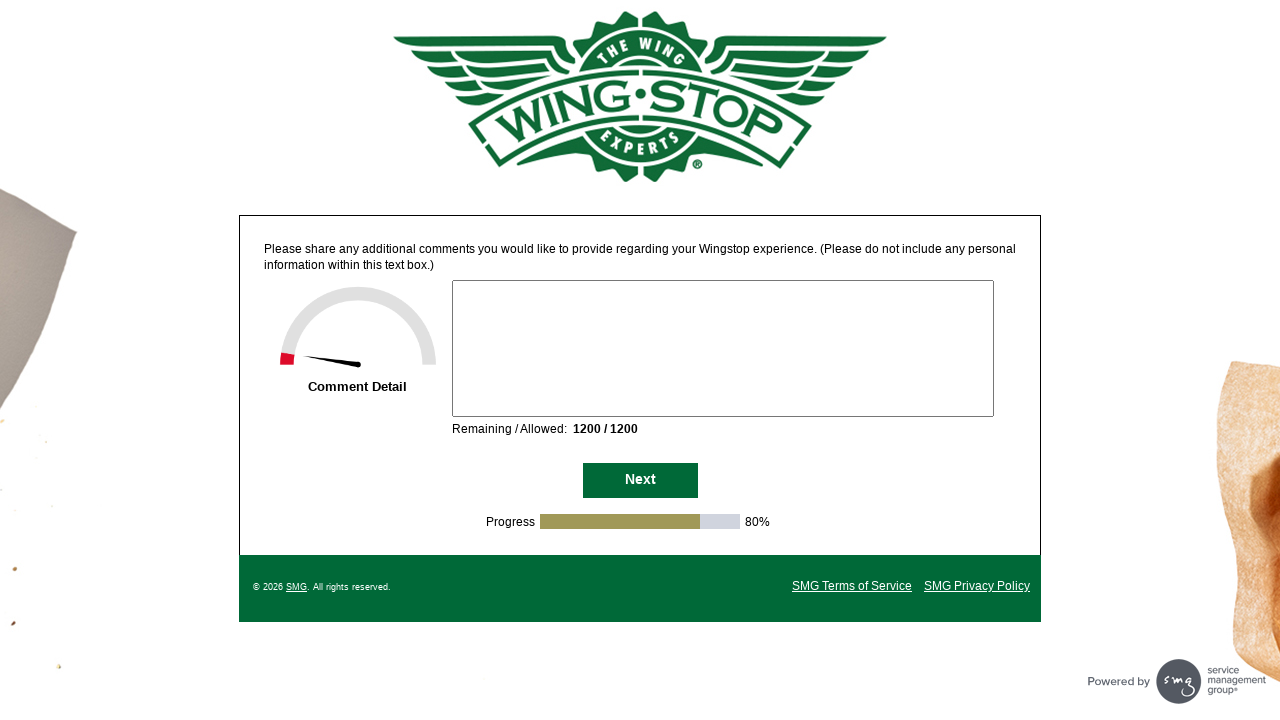

Waited for page to load completely
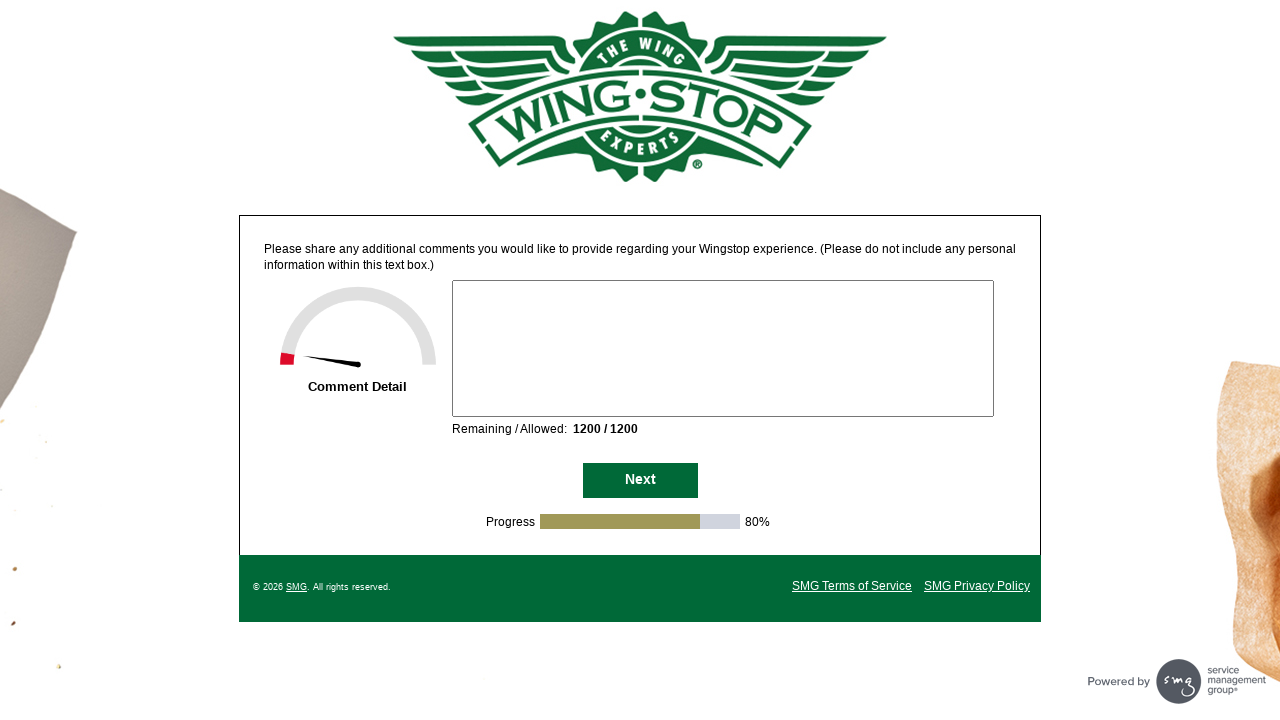

Waited for Next button to be visible
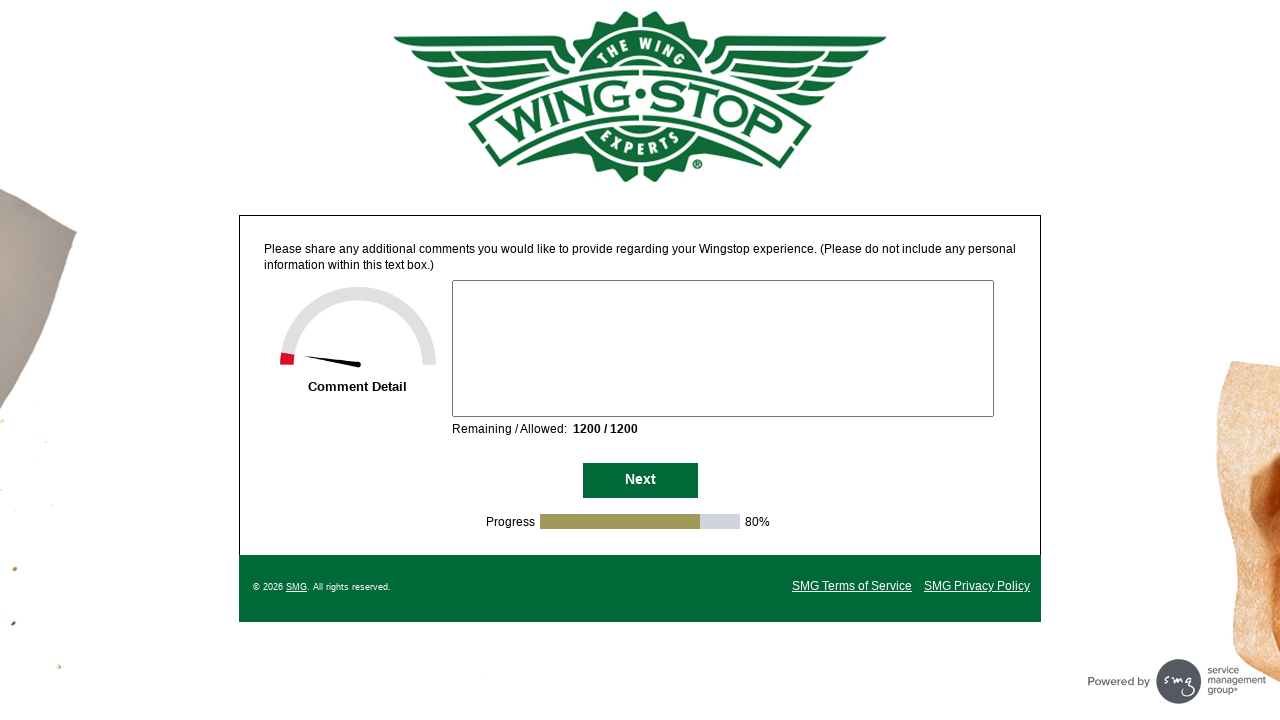

Clicked Next button to continue searching for email submission page at (640, 481) on #NextButton
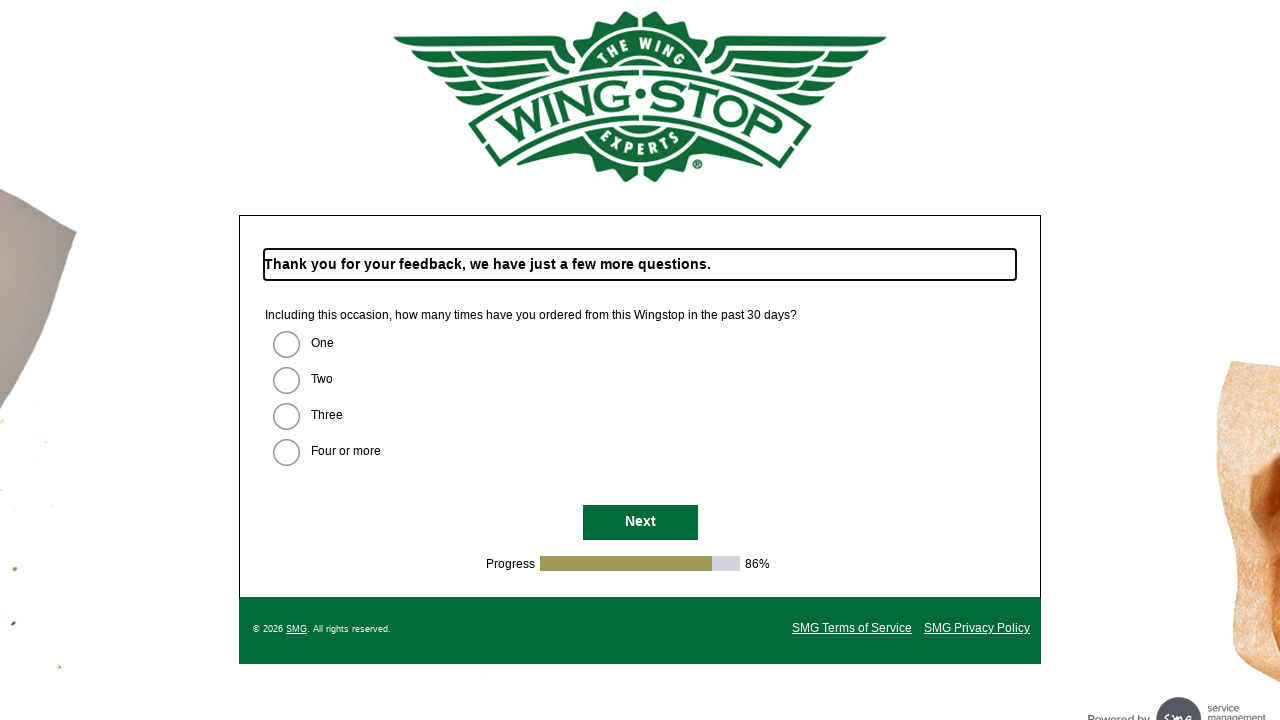

Waited for page to load completely
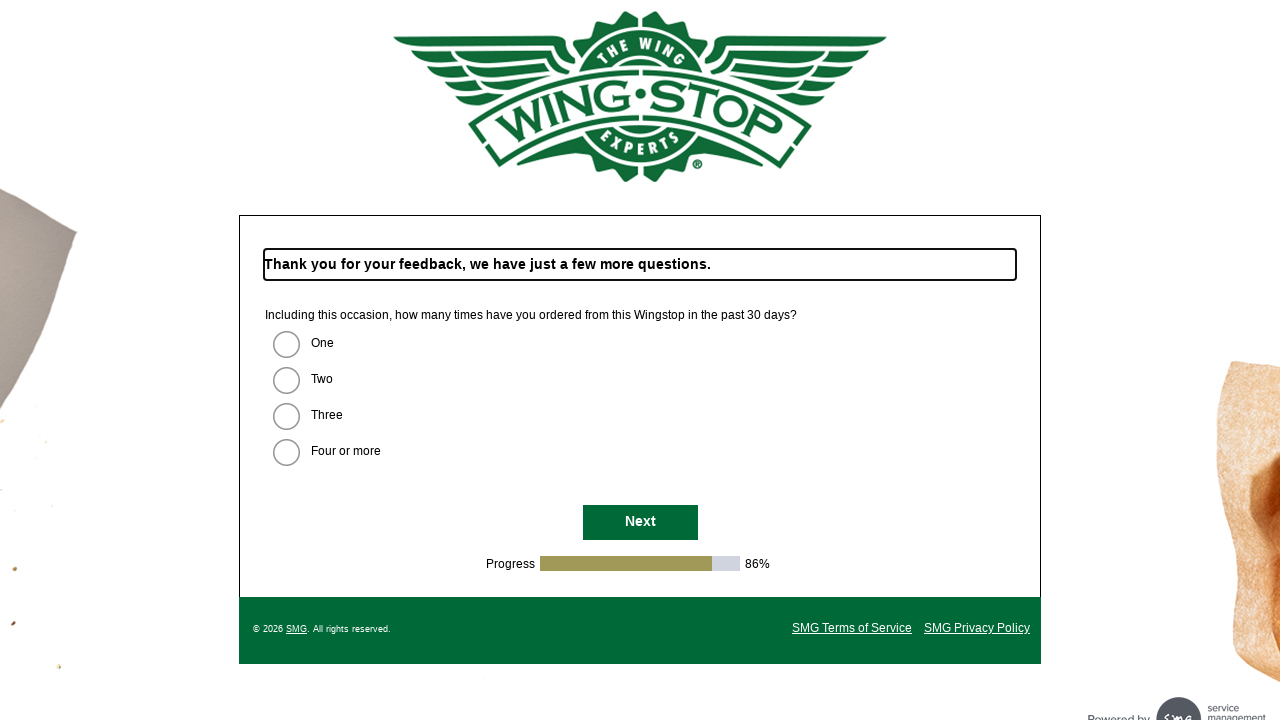

Waited for Next button to be visible
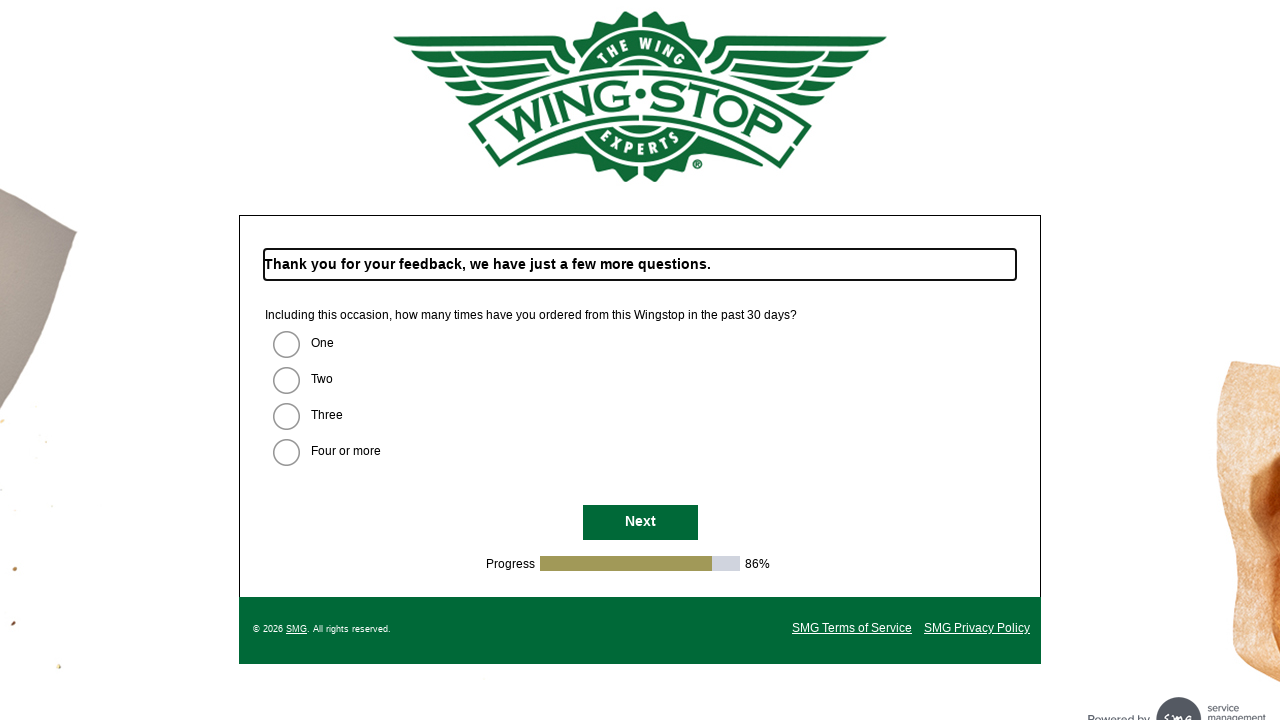

Clicked Next button to continue searching for email submission page at (640, 523) on #NextButton
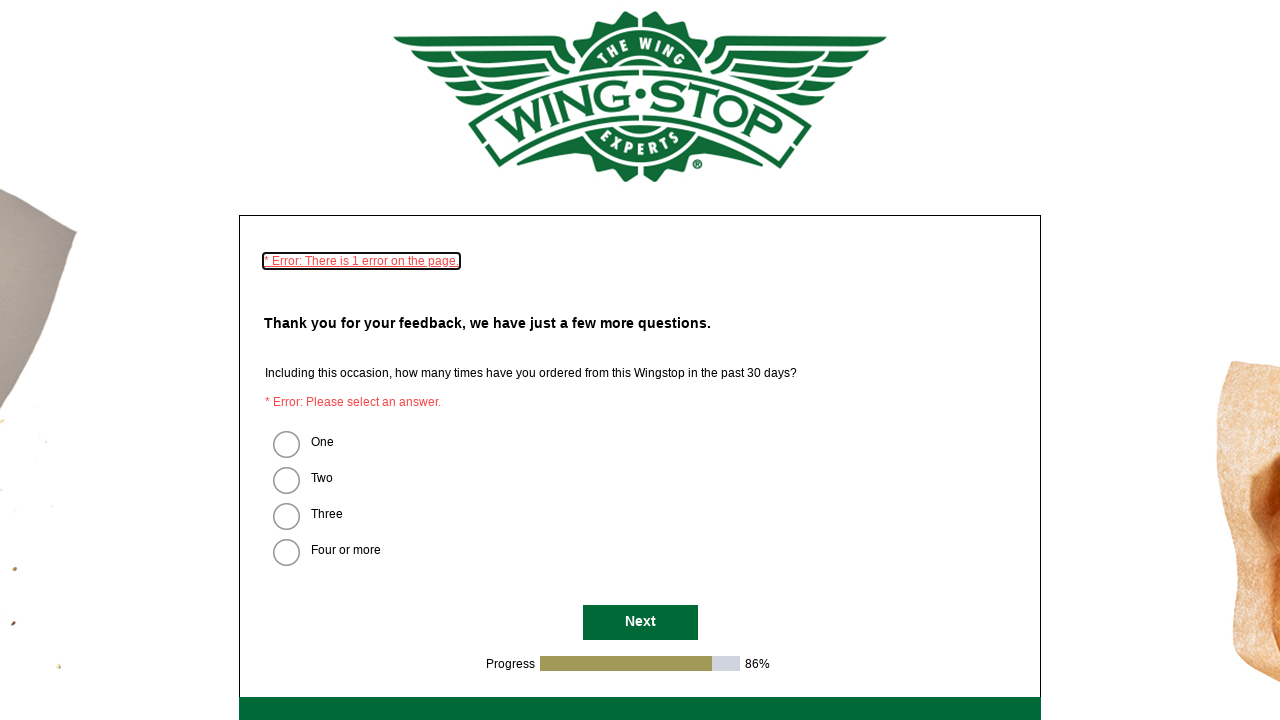

Waited for page to load completely
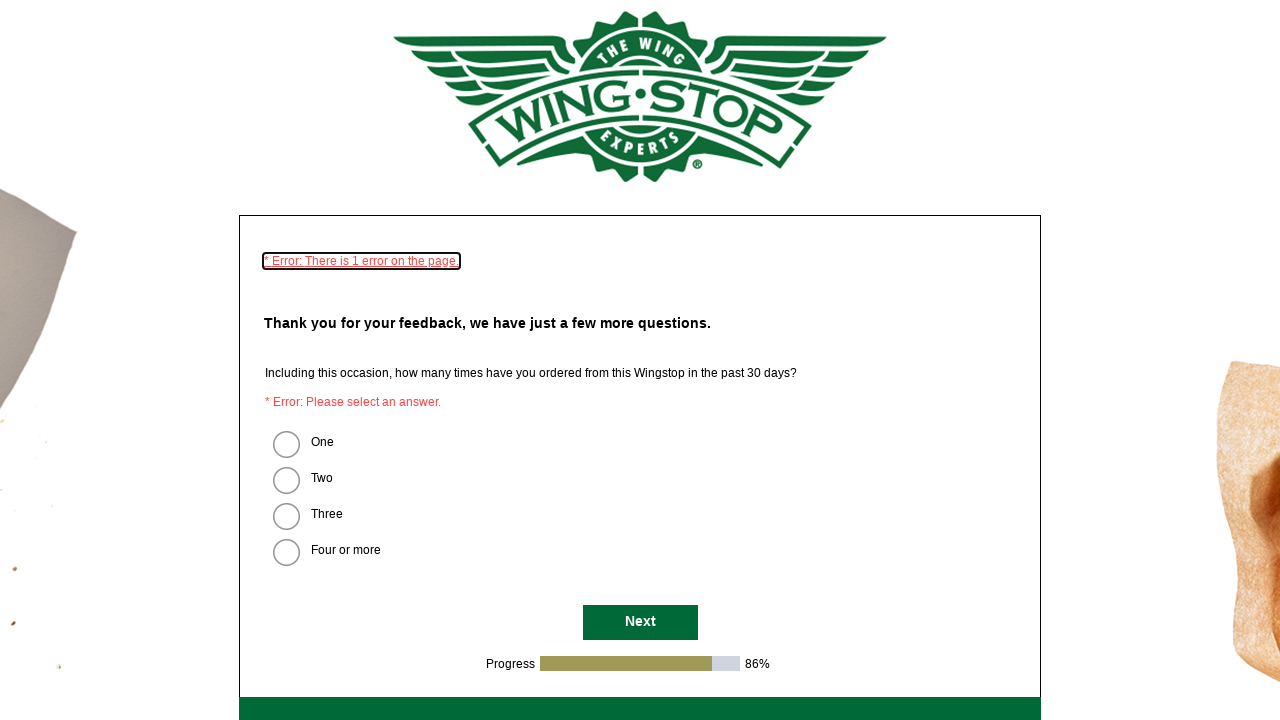

Waited for Next button to be visible
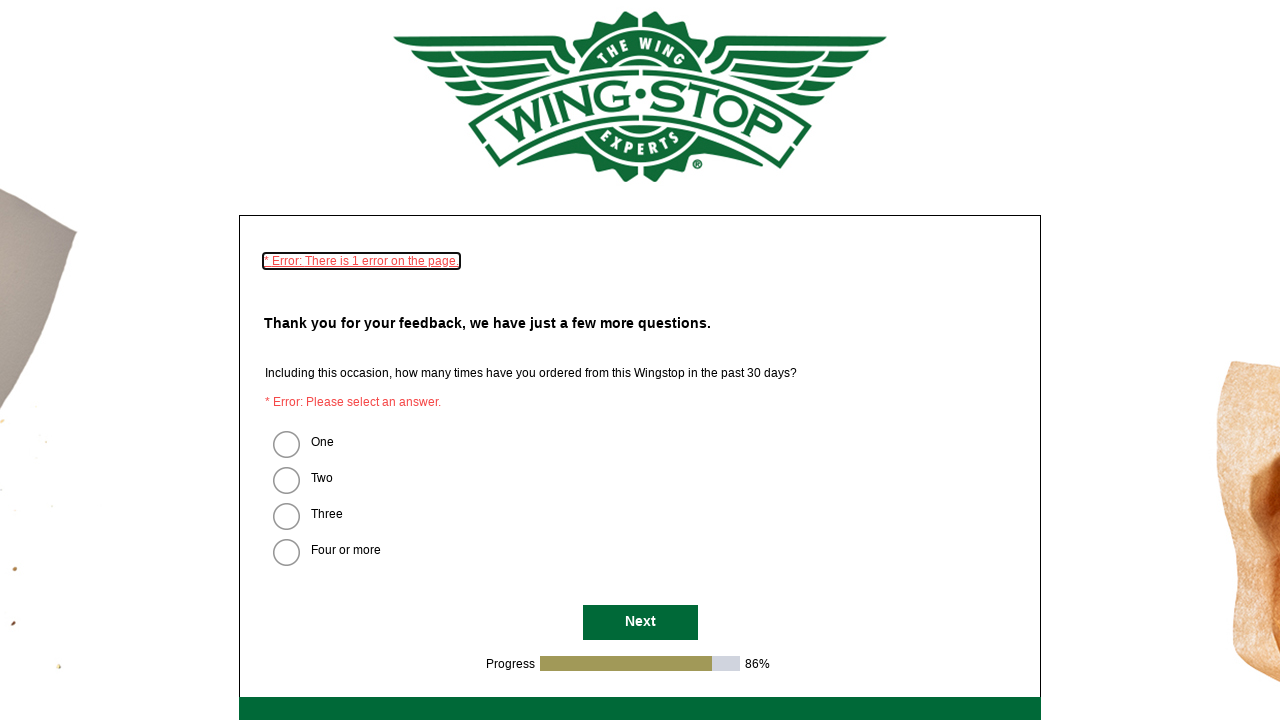

Clicked Next button to continue searching for email submission page at (640, 622) on #NextButton
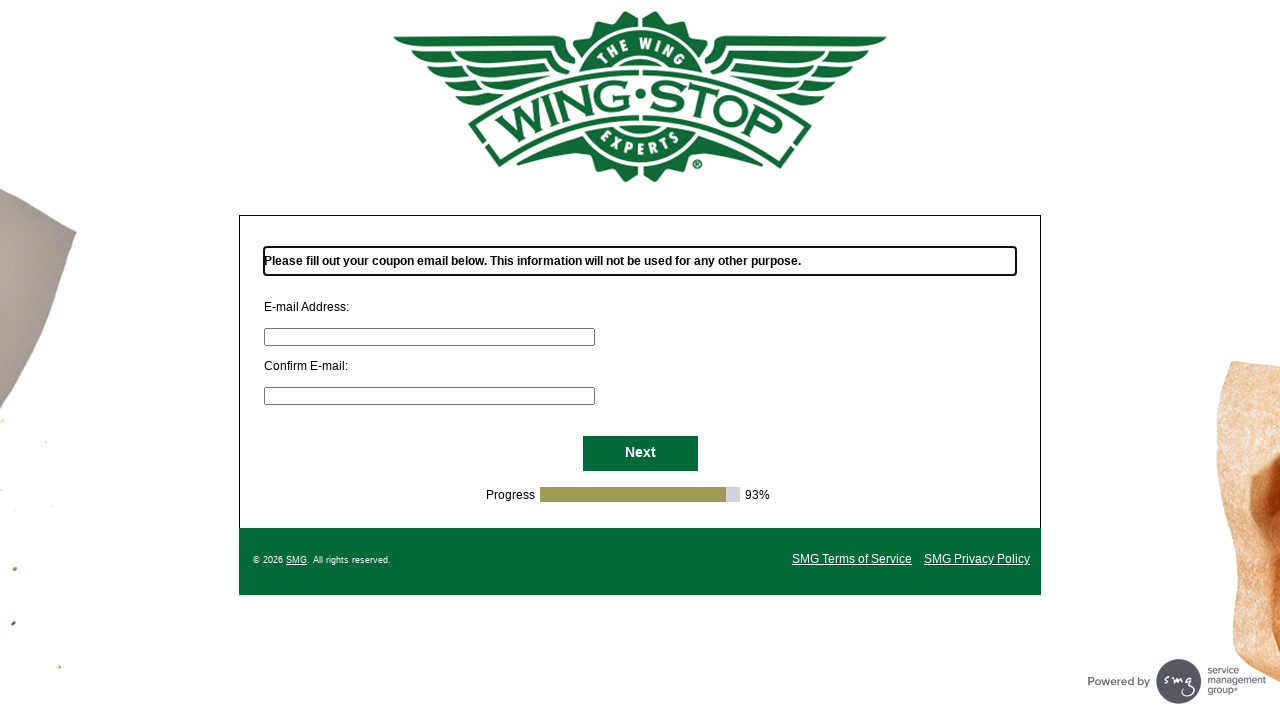

Waited for page to load completely
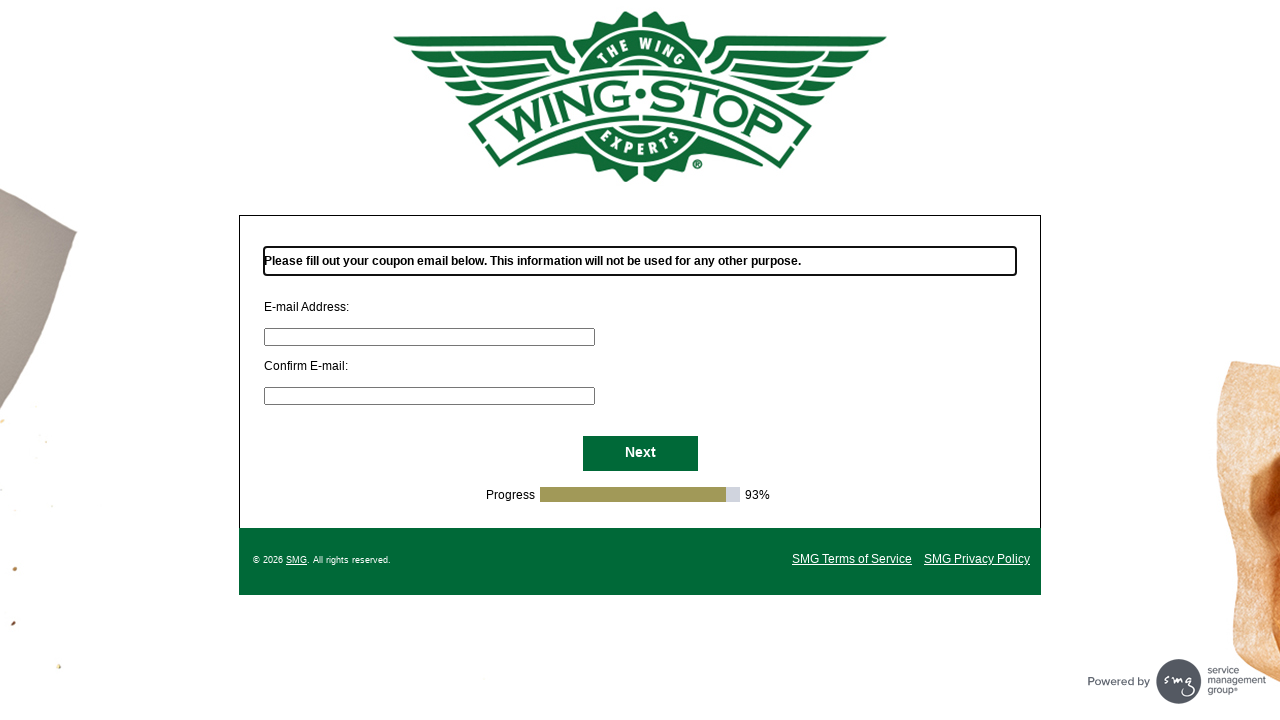

Filled in email address field with 'surveytest2024@example.com' on #S000132
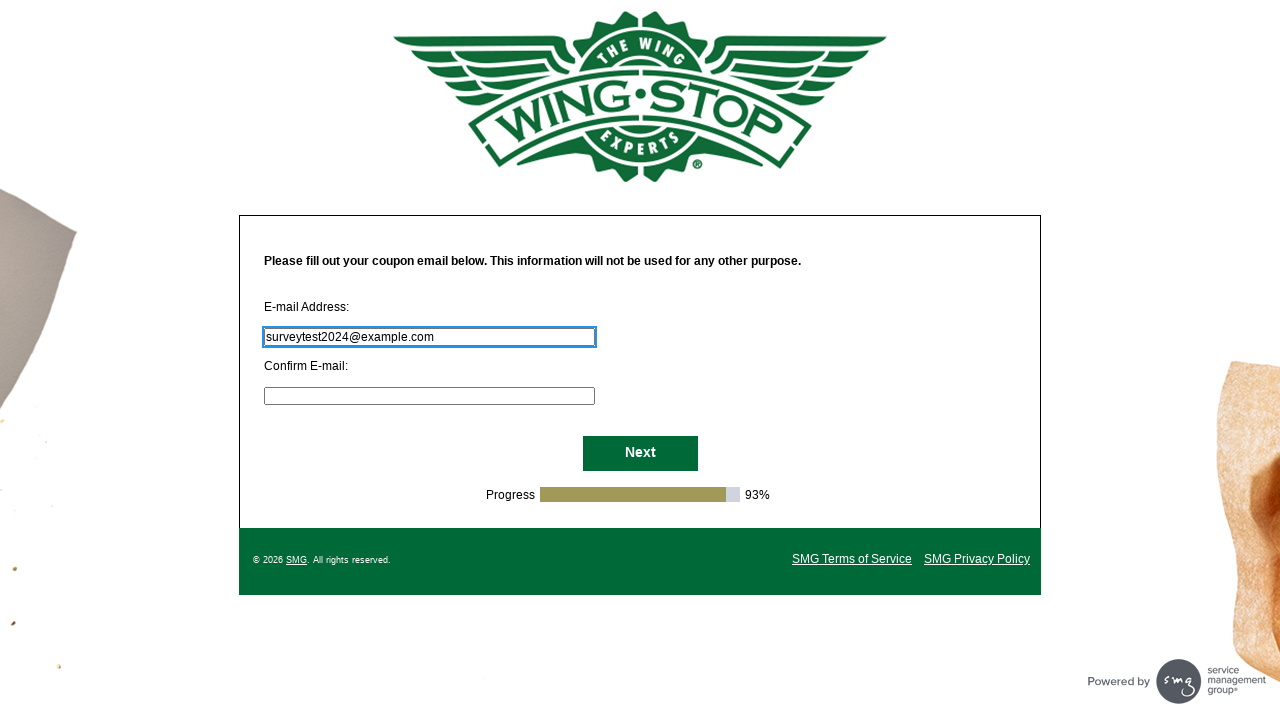

Filled in confirmation email field with 'surveytest2024@example.com' on #S000133
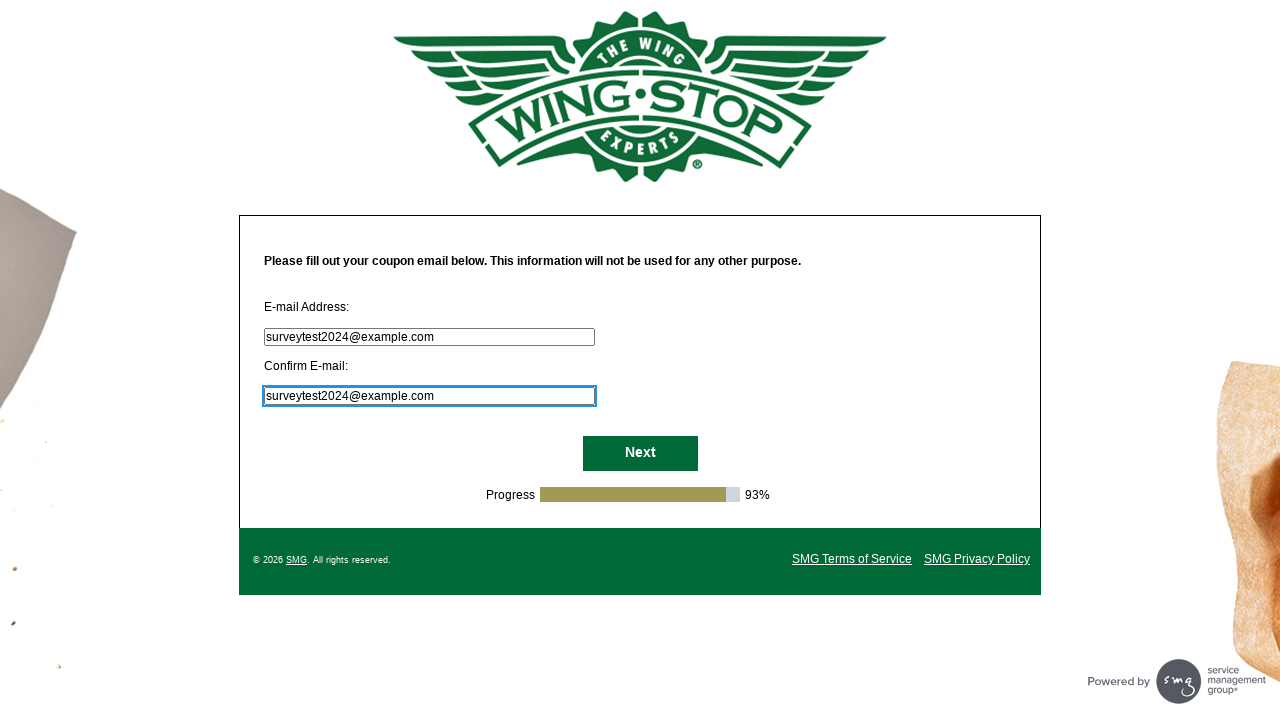

Waited for final Next button to be visible
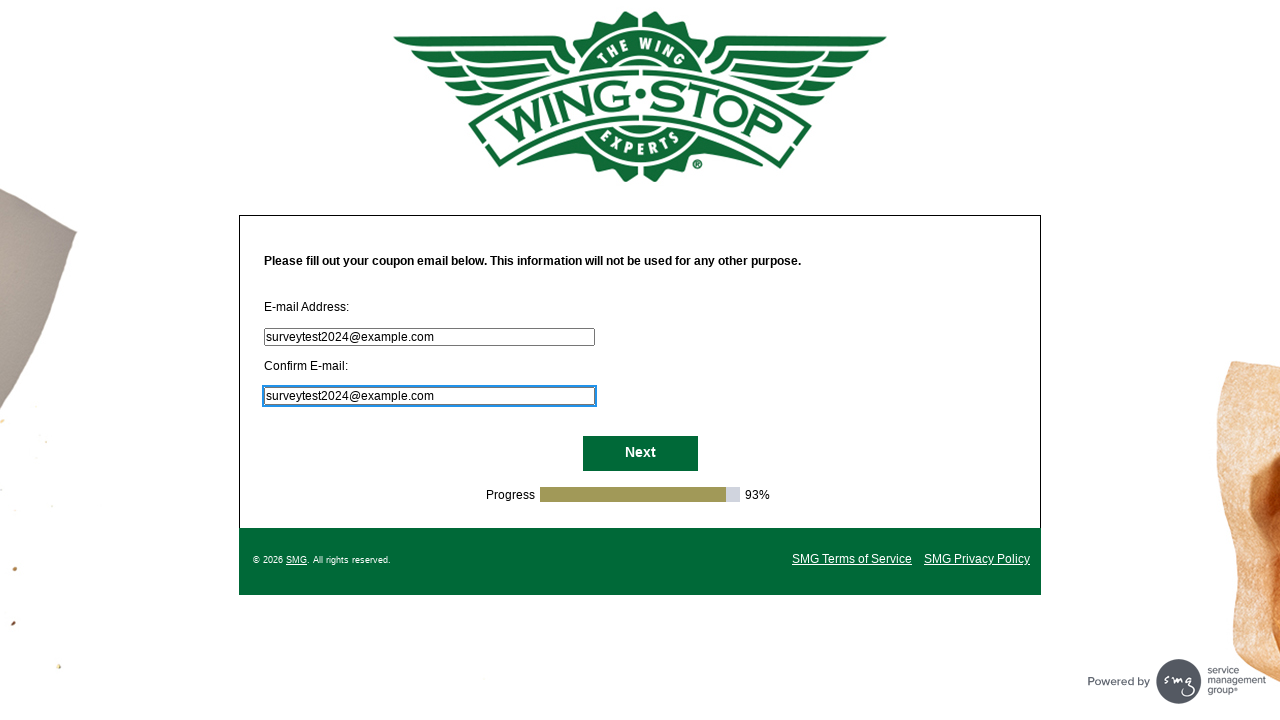

Clicked final Next button to submit email at (640, 454) on #NextButton
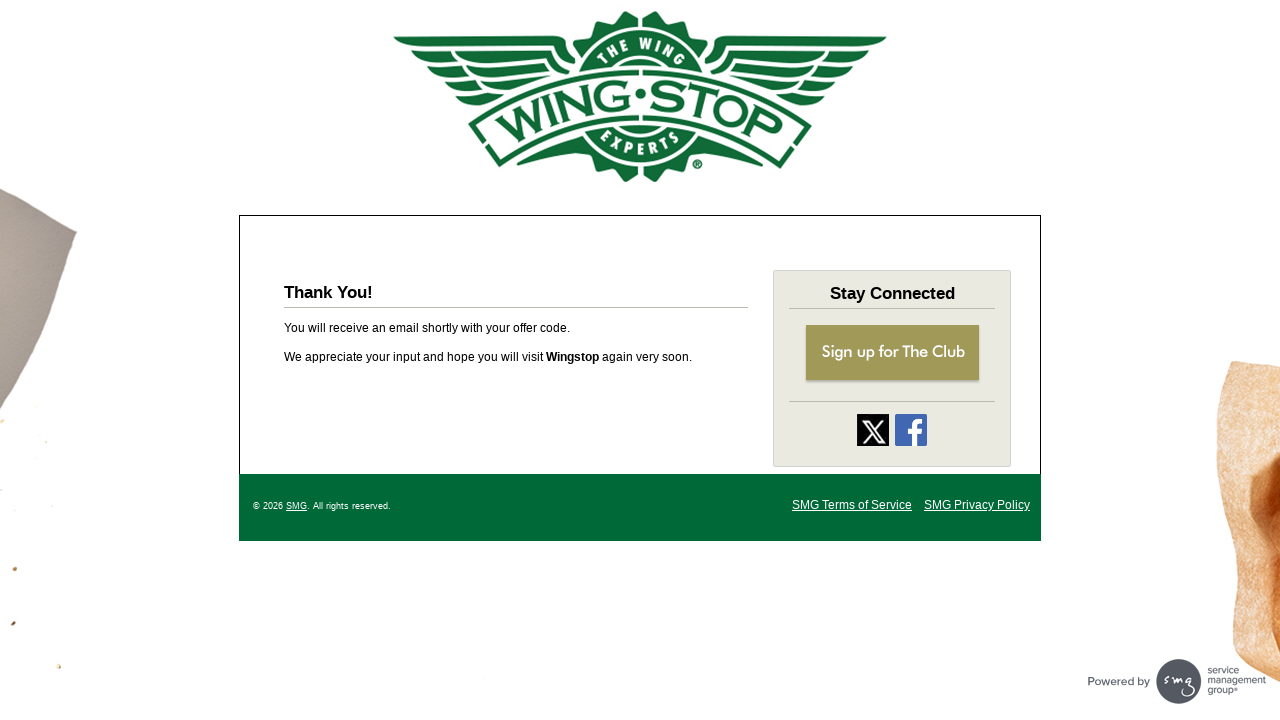

Waited for finish page to load at https://mywingstopsurvey.com/Finish.aspx
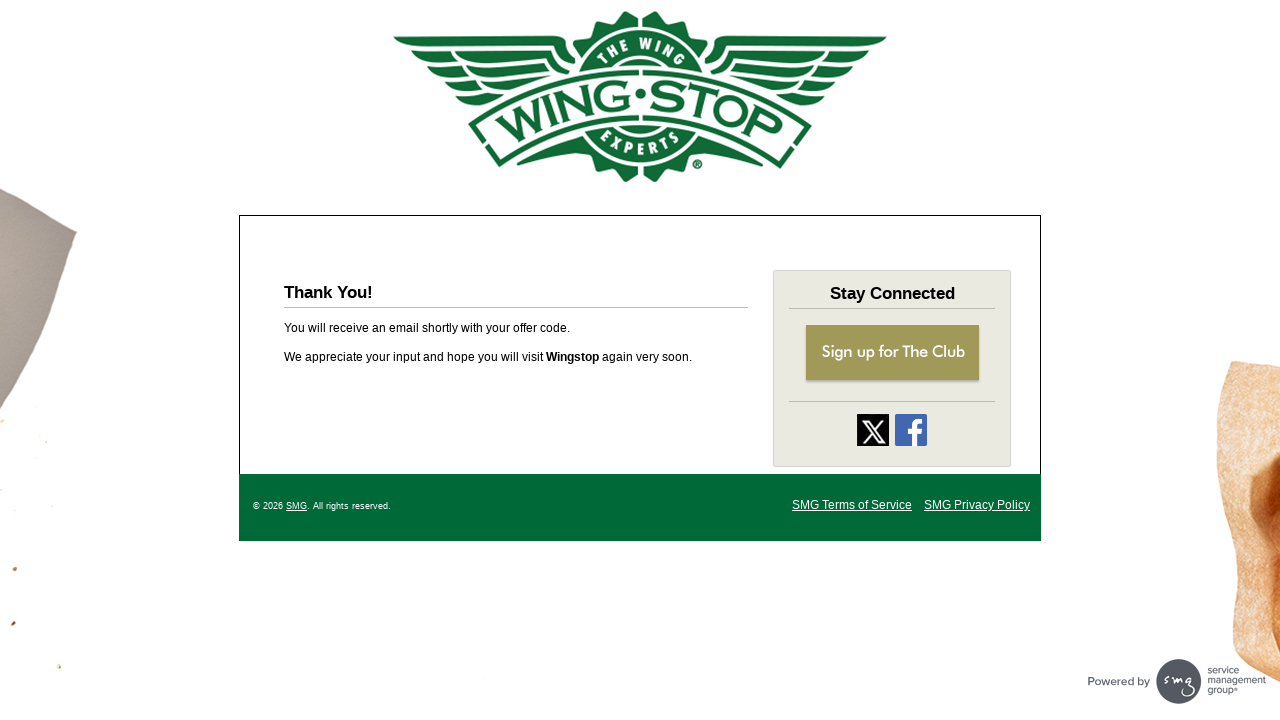

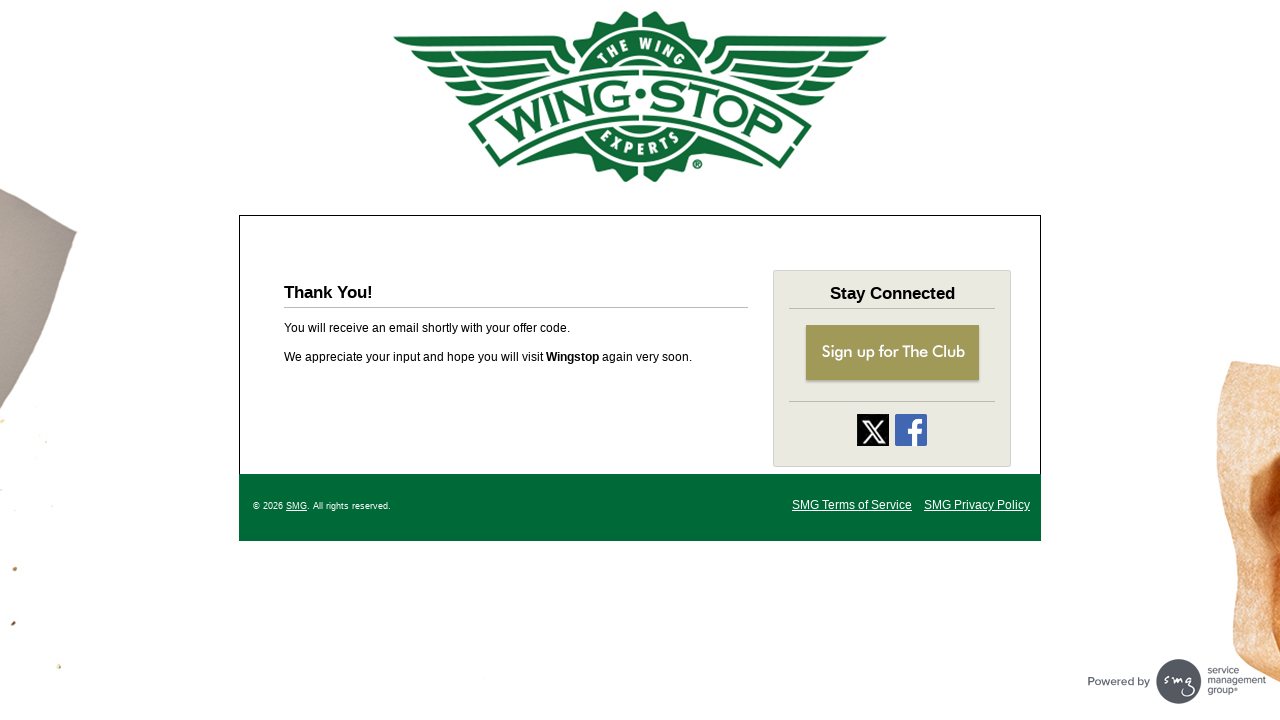